Tests a kitten collecting game by navigating to the game page, starting the game, and repeatedly clicking on kitten images as they appear until the game ends.

Starting URL: http://thelab.boozang.com/

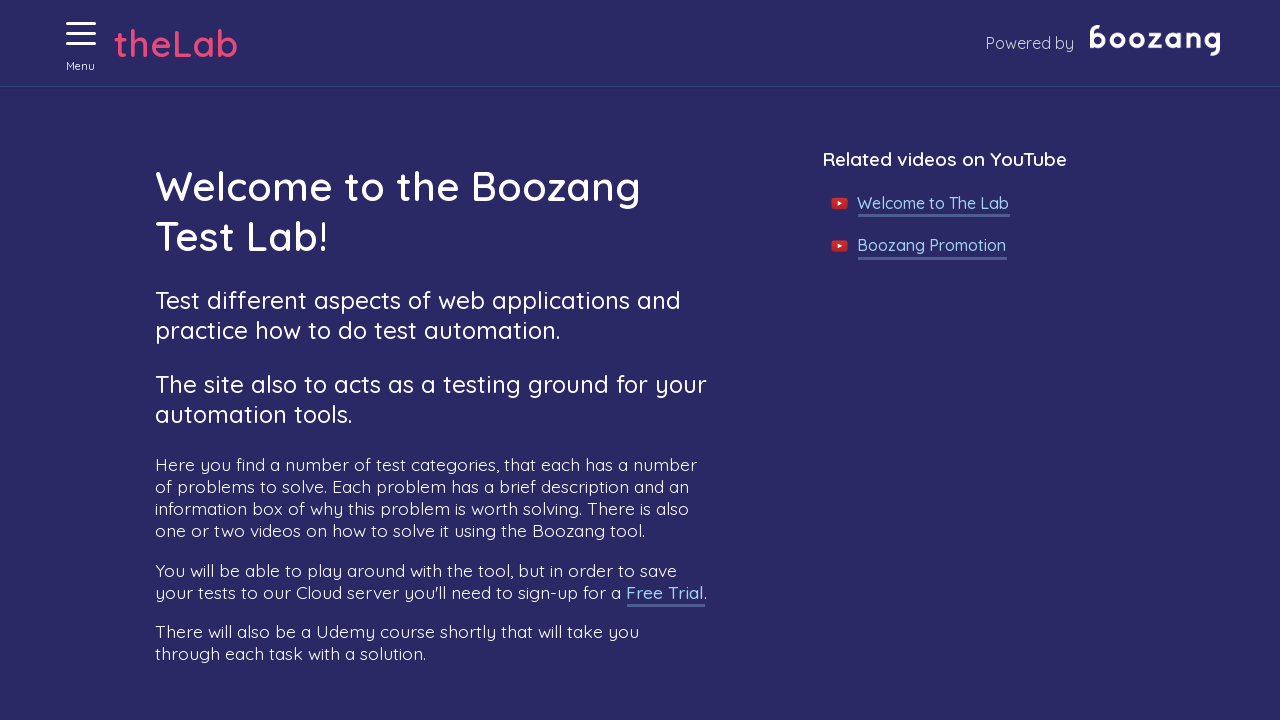

Clicked menu button to open navigation at (81, 34) on xpath=//button[@aria-label='Menu' and @aria-expanded='false']
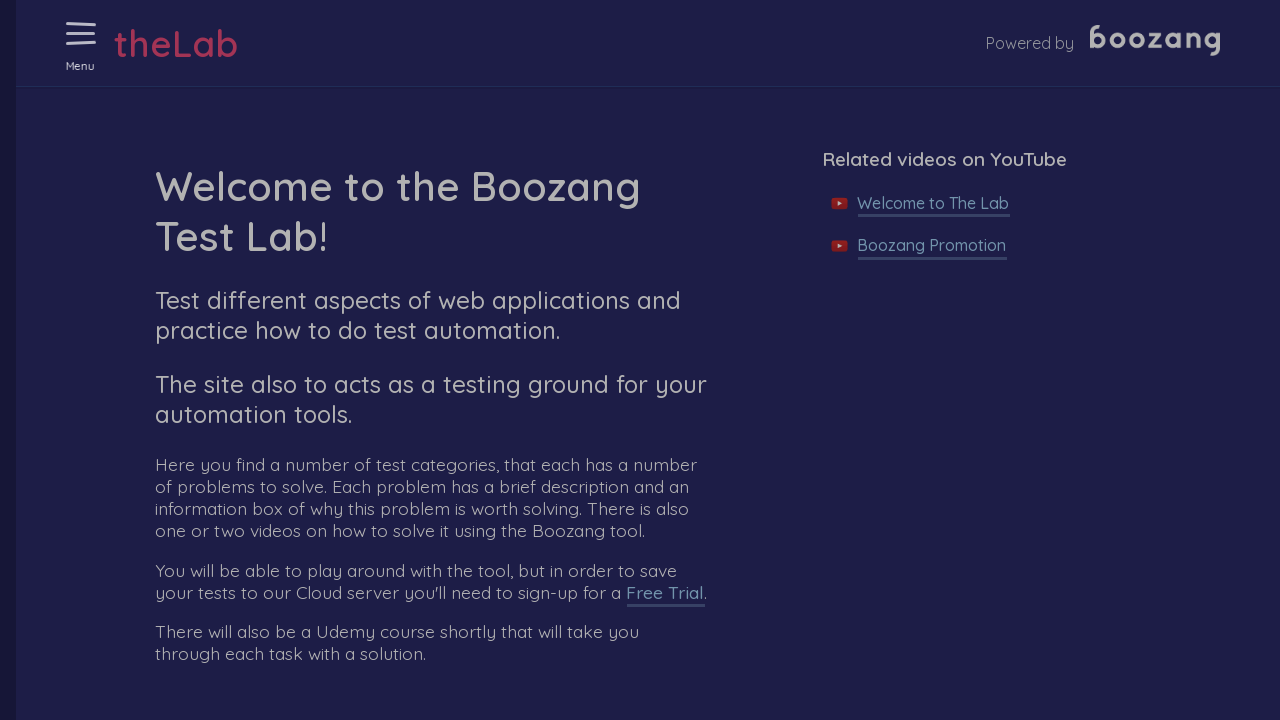

Waited 500ms for menu animation
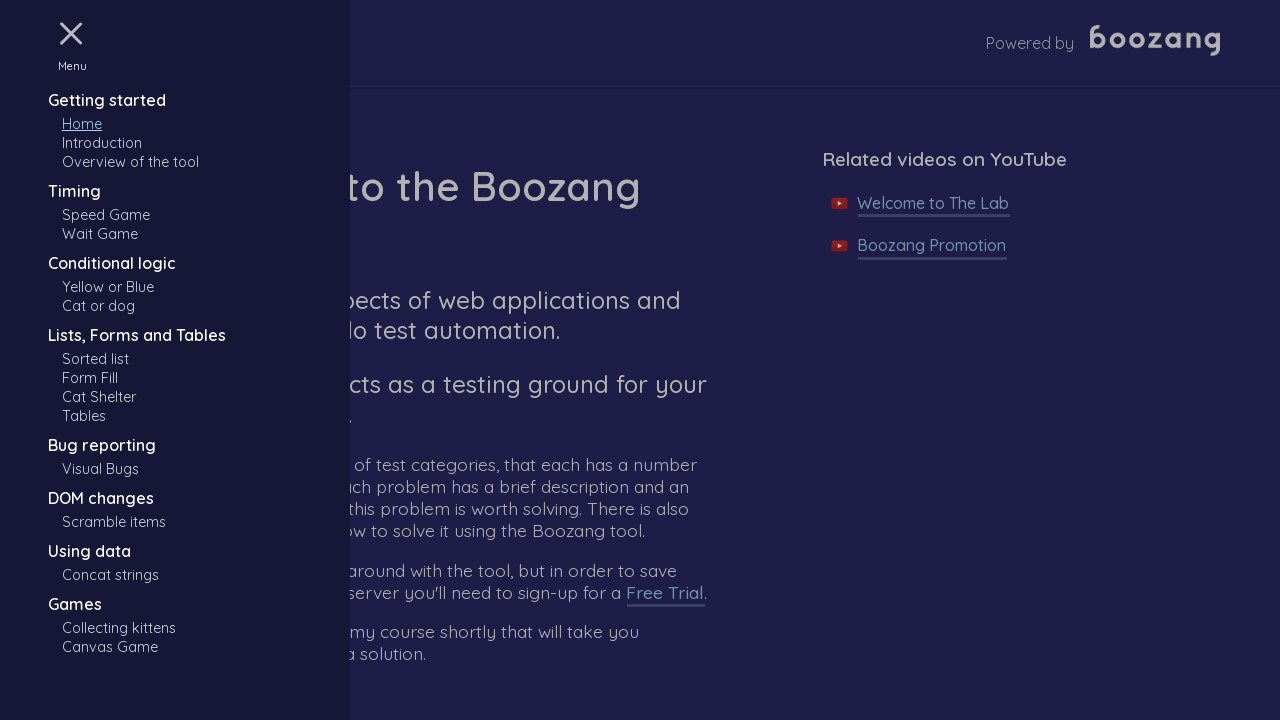

Clicked on 'Collecting kittens' link at (119, 628) on xpath=//a[.='Collecting kittens']
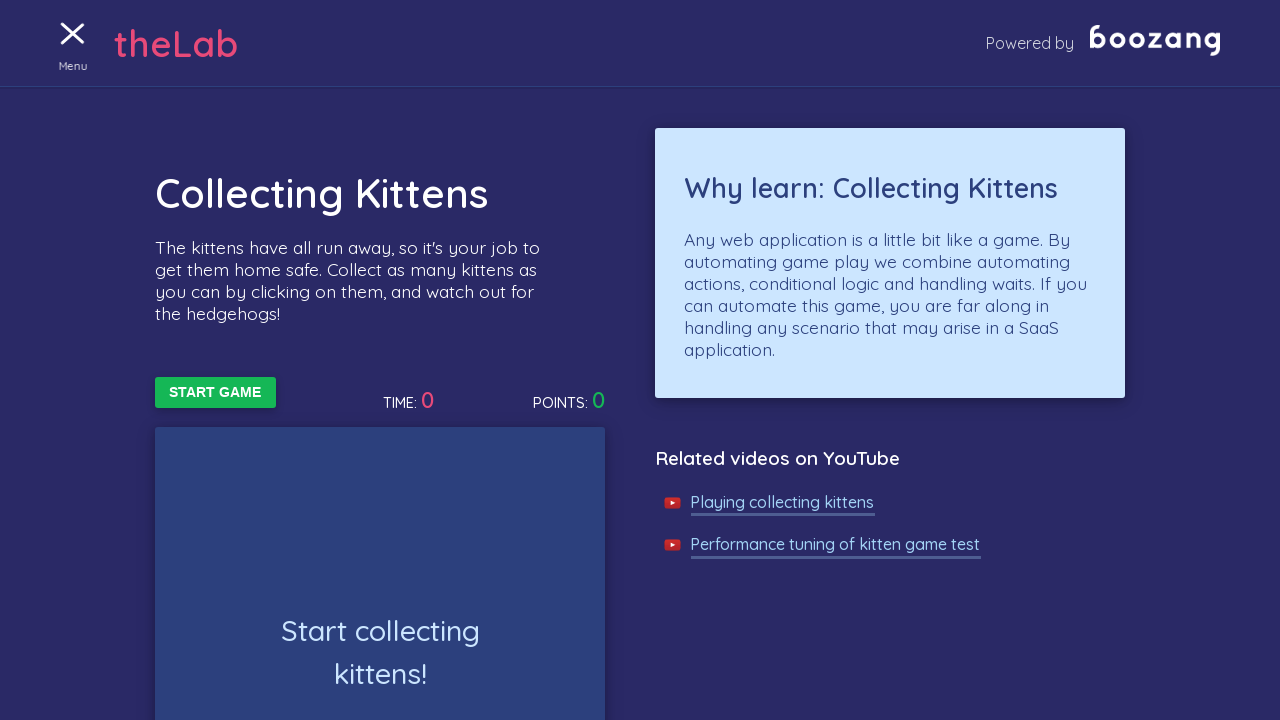

Clicked 'Start Game' button at (215, 393) on xpath=//button[text()='Start Game']
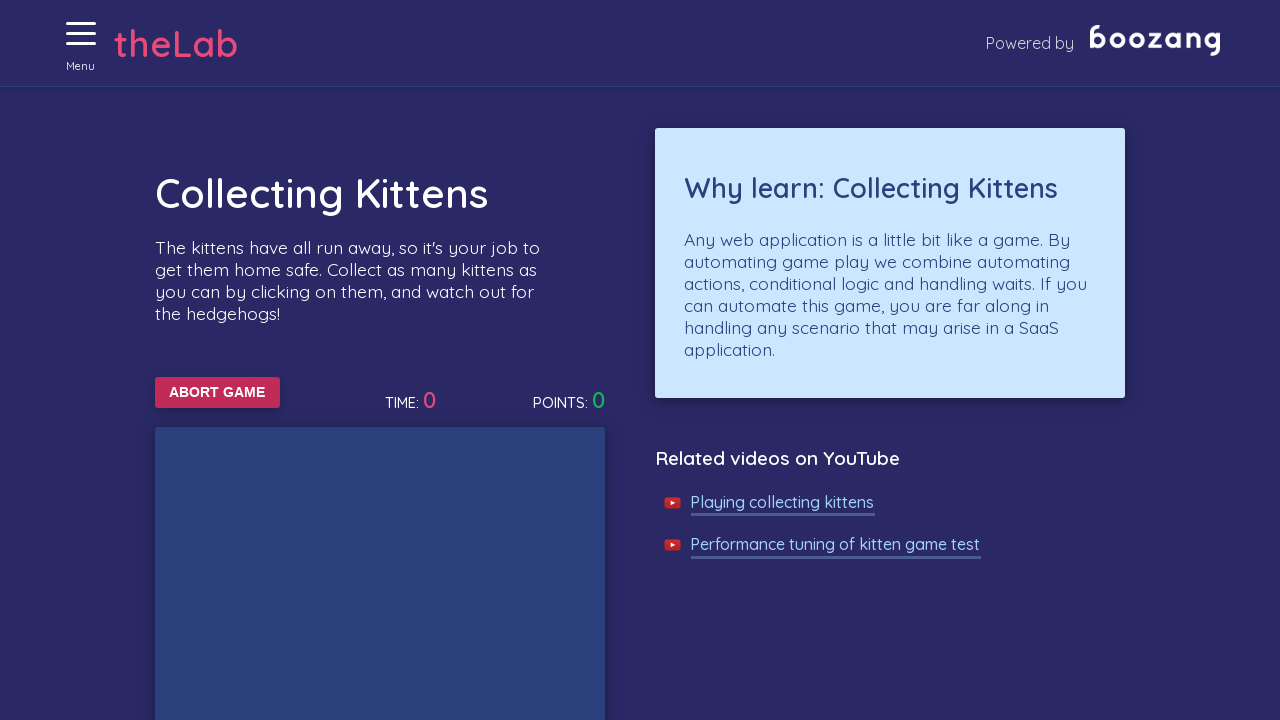

Waited 250ms for kitten to appear
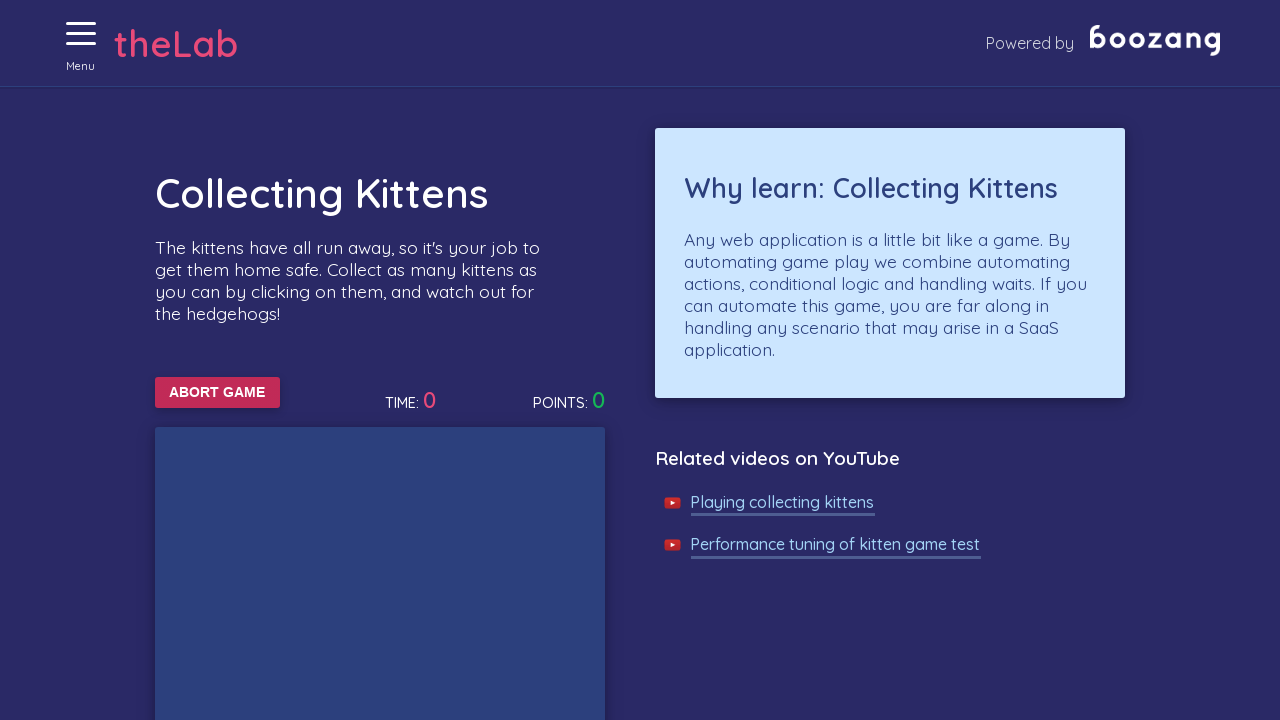

Waited 250ms for kitten to appear
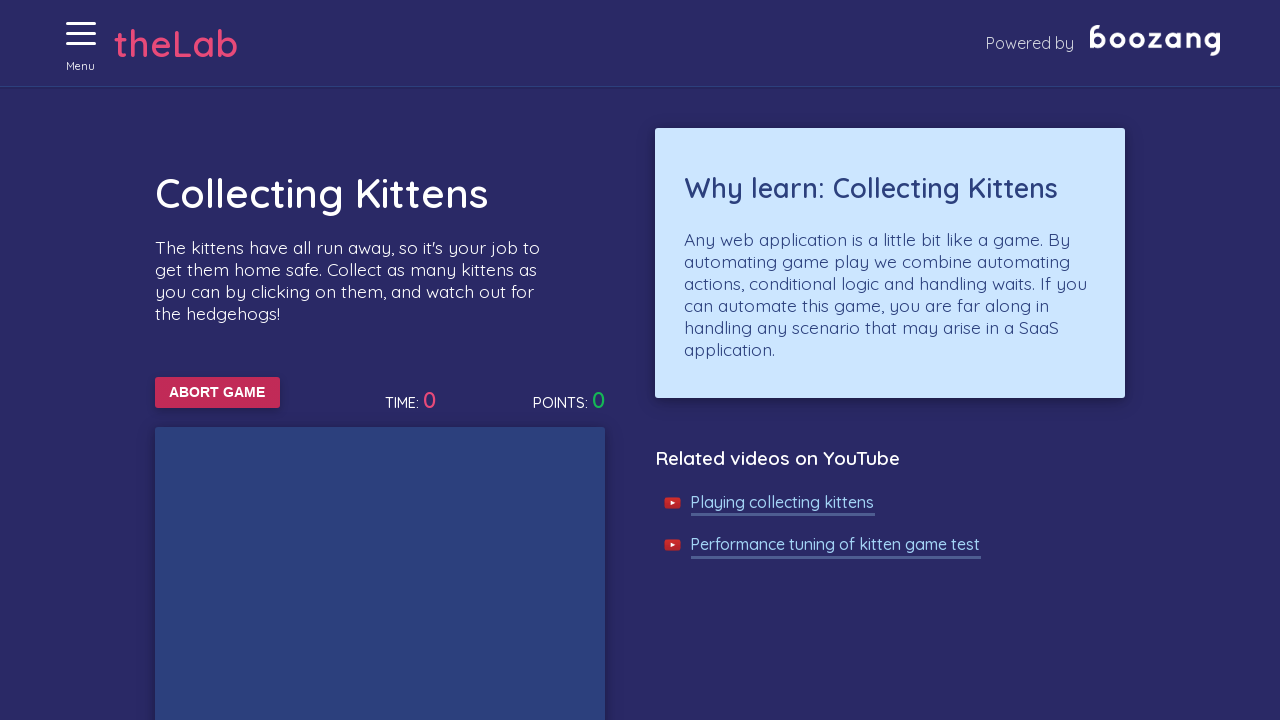

Waited 250ms for kitten to appear
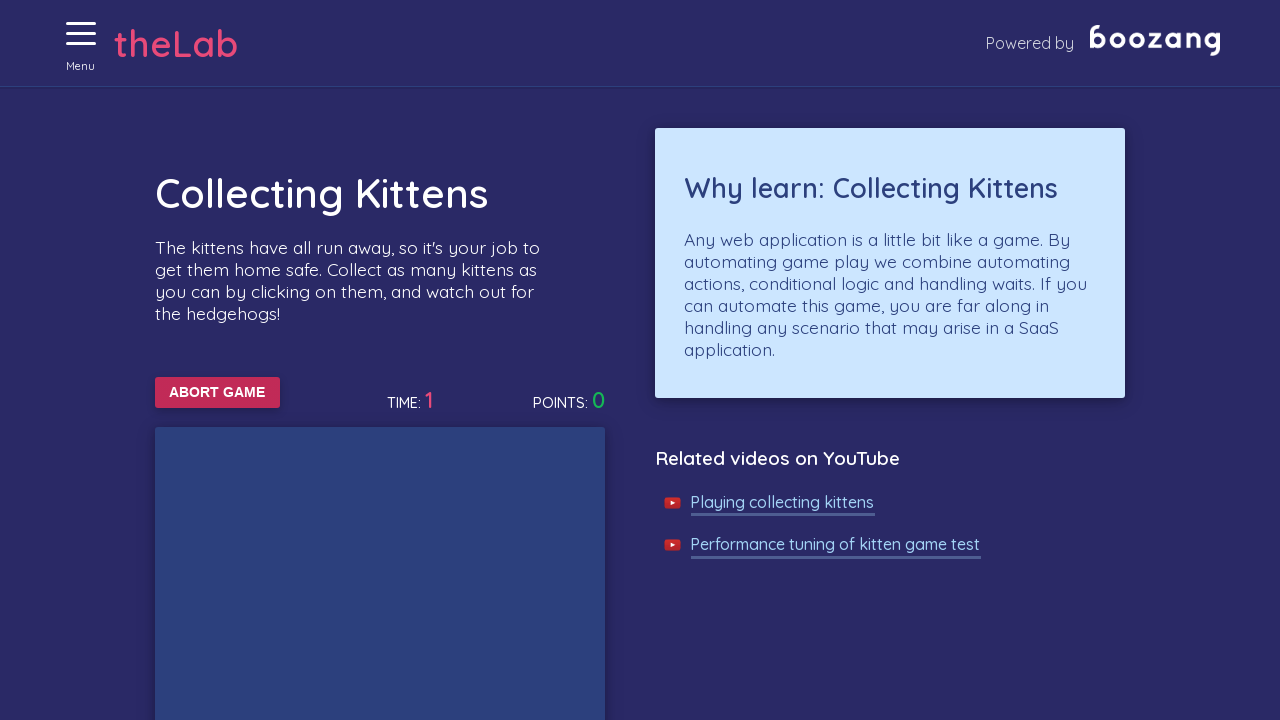

Clicked on kitten image at (528, 174) on xpath=//img[@alt='Cat']
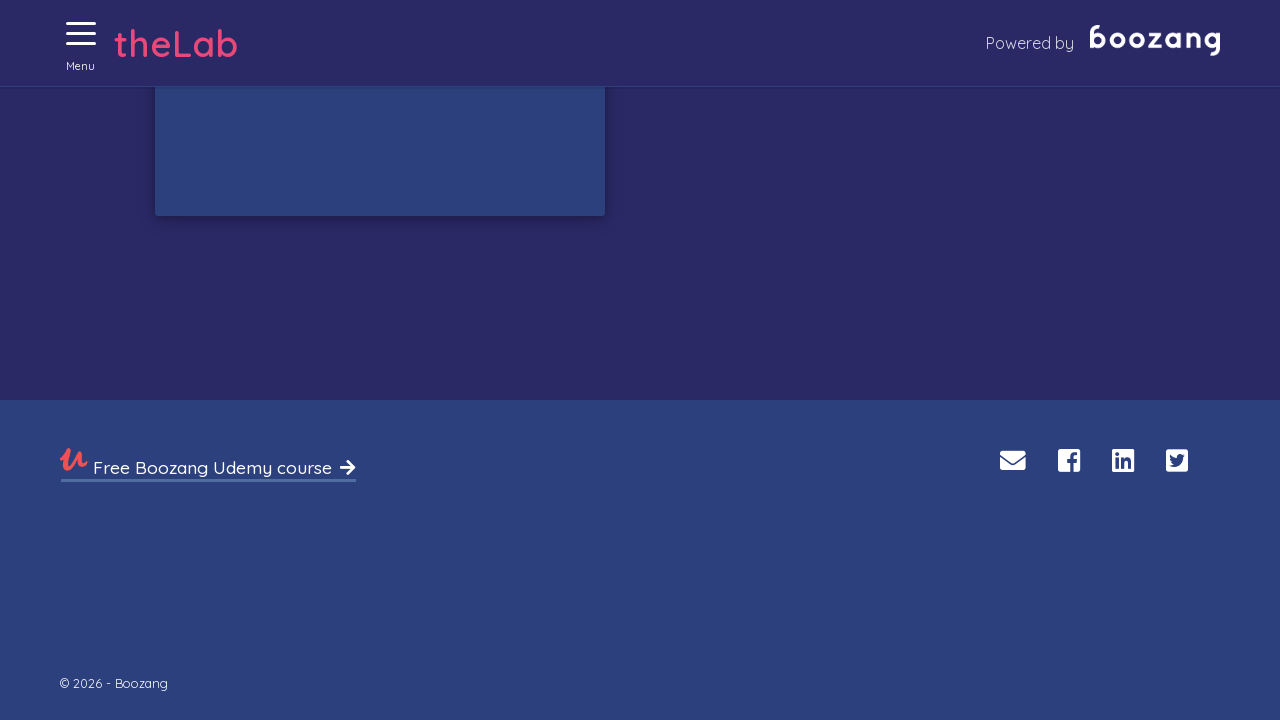

Waited 250ms for kitten to appear
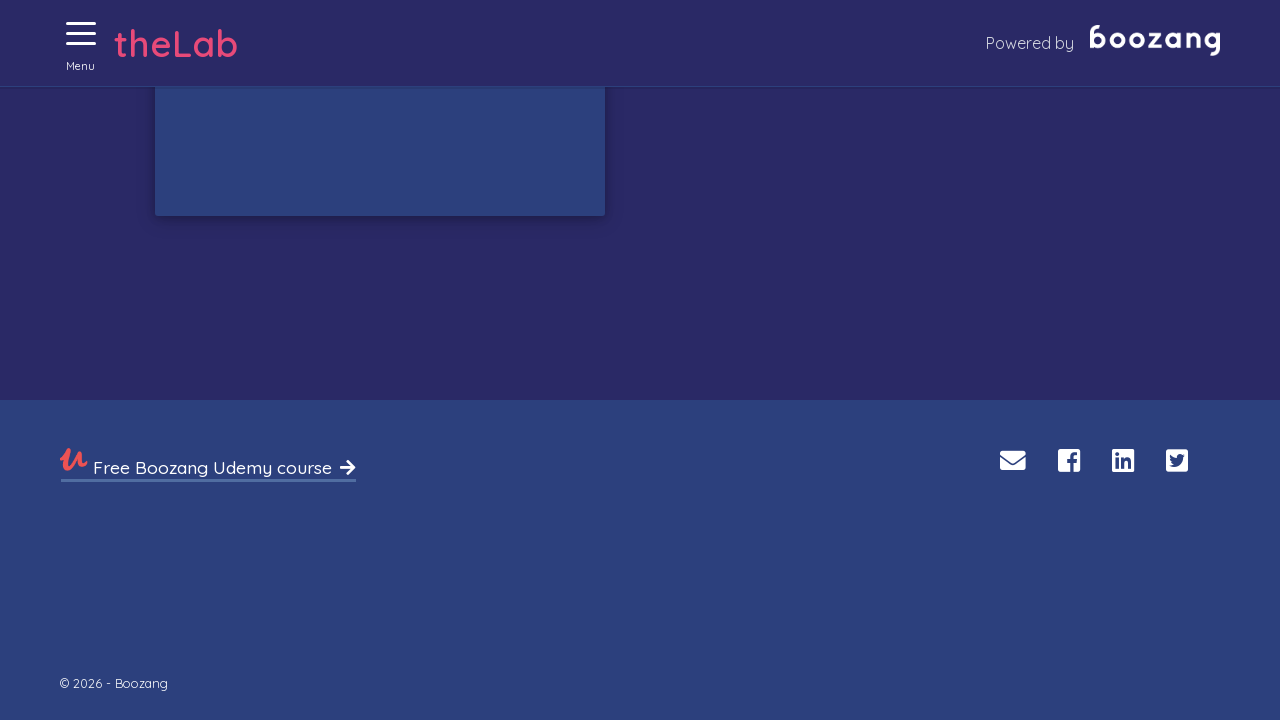

Waited 250ms for kitten to appear
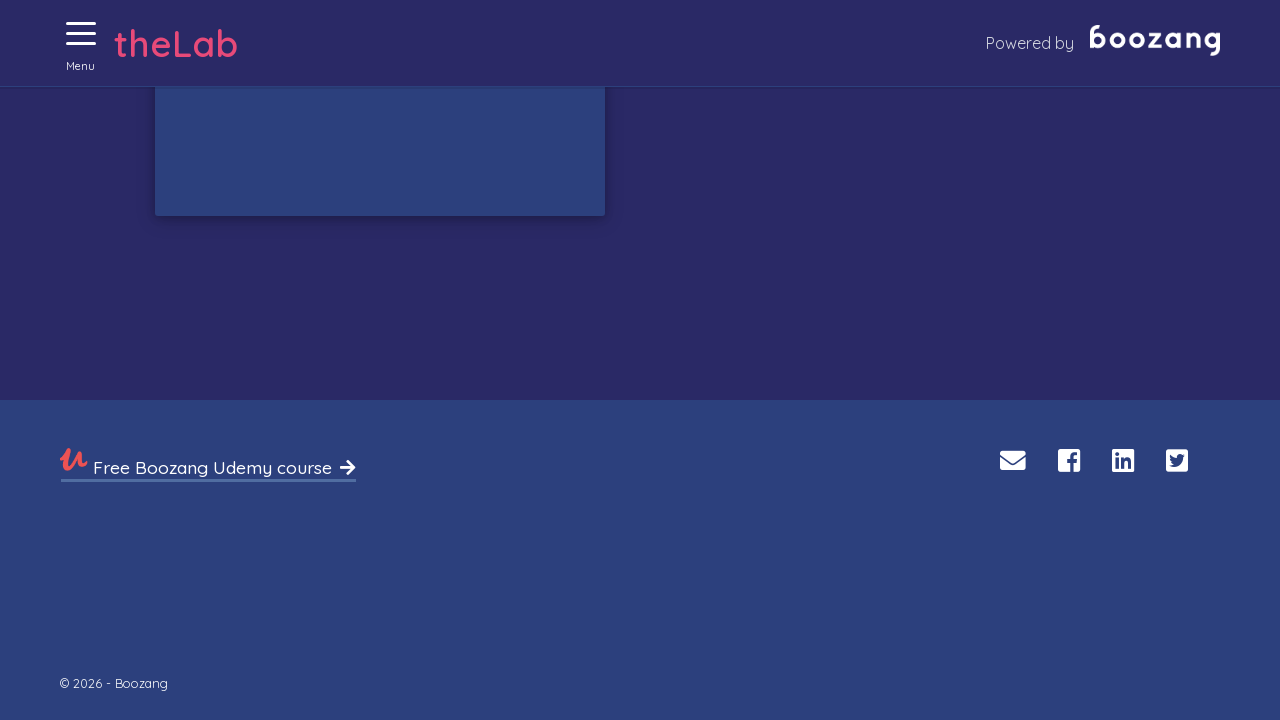

Waited 250ms for kitten to appear
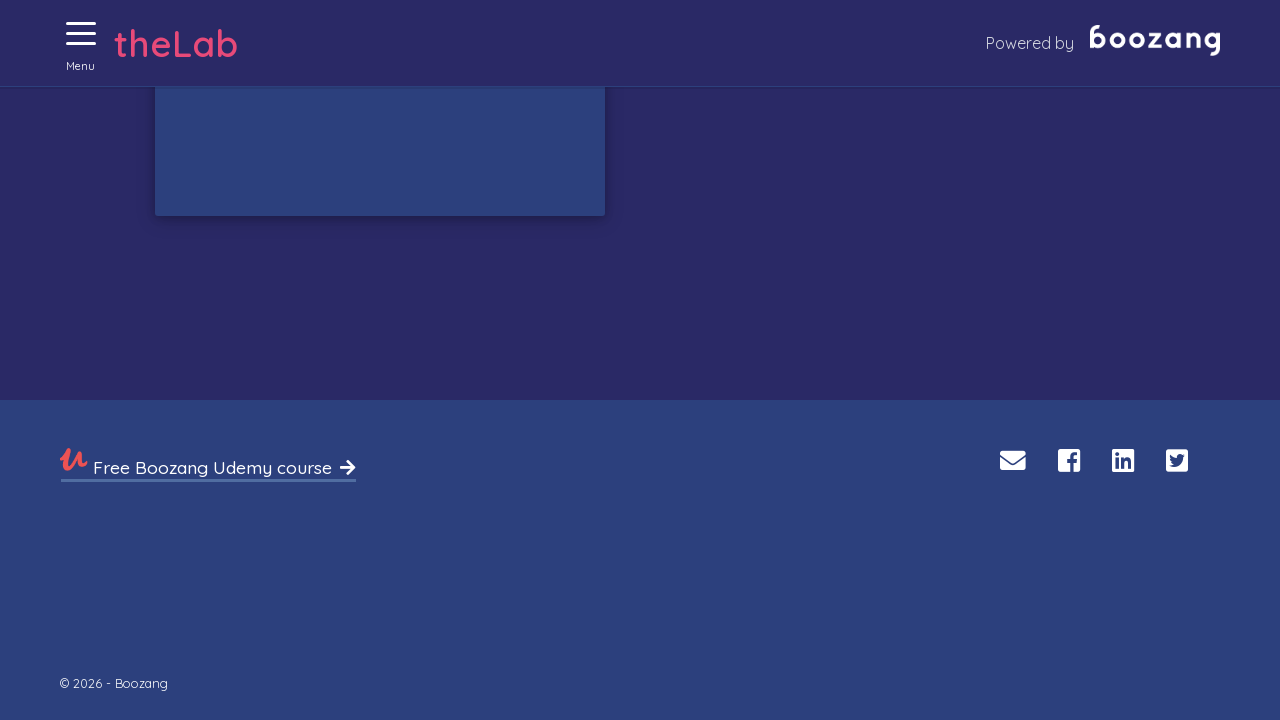

Clicked on kitten image at (356, 360) on xpath=//img[@alt='Cat']
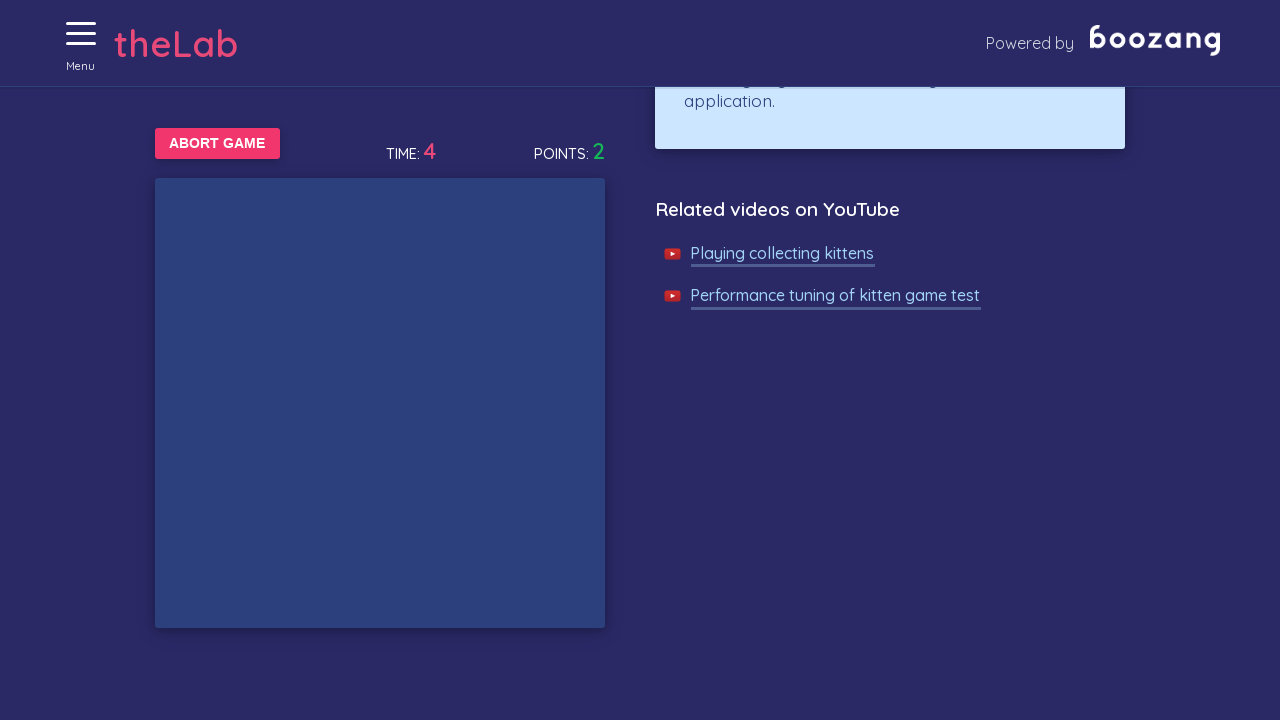

Waited 250ms for kitten to appear
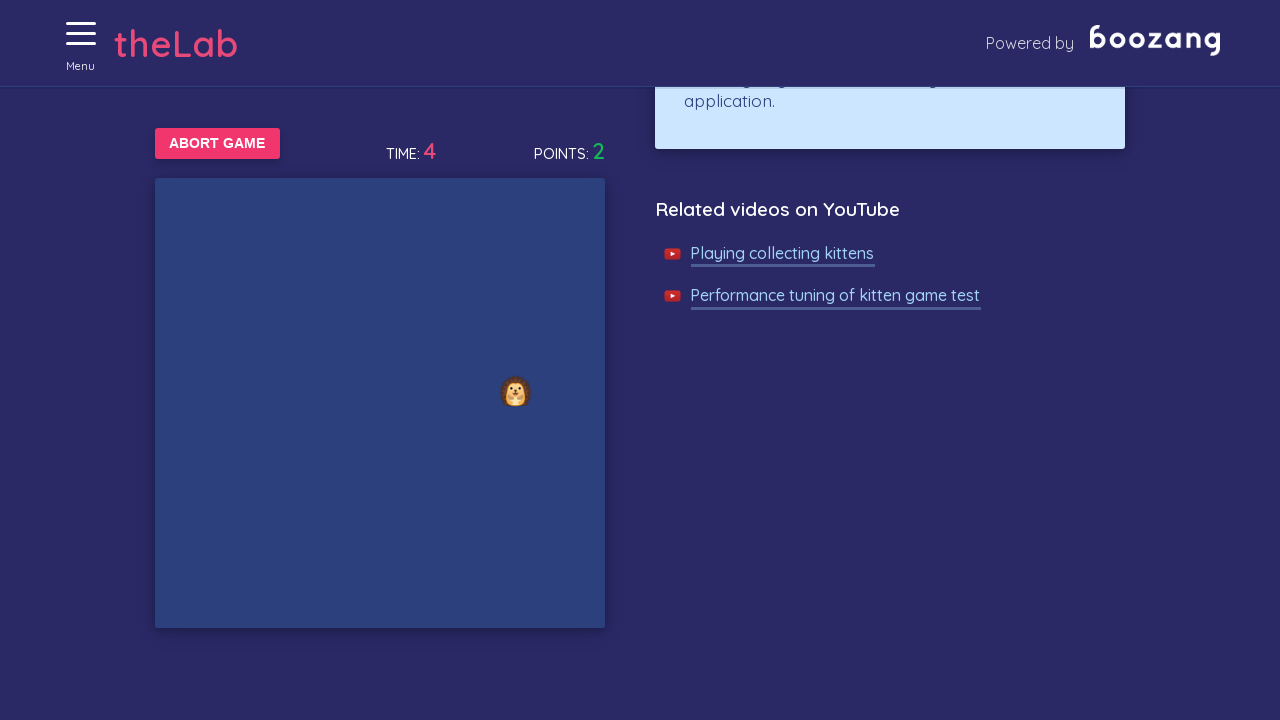

Waited 250ms for kitten to appear
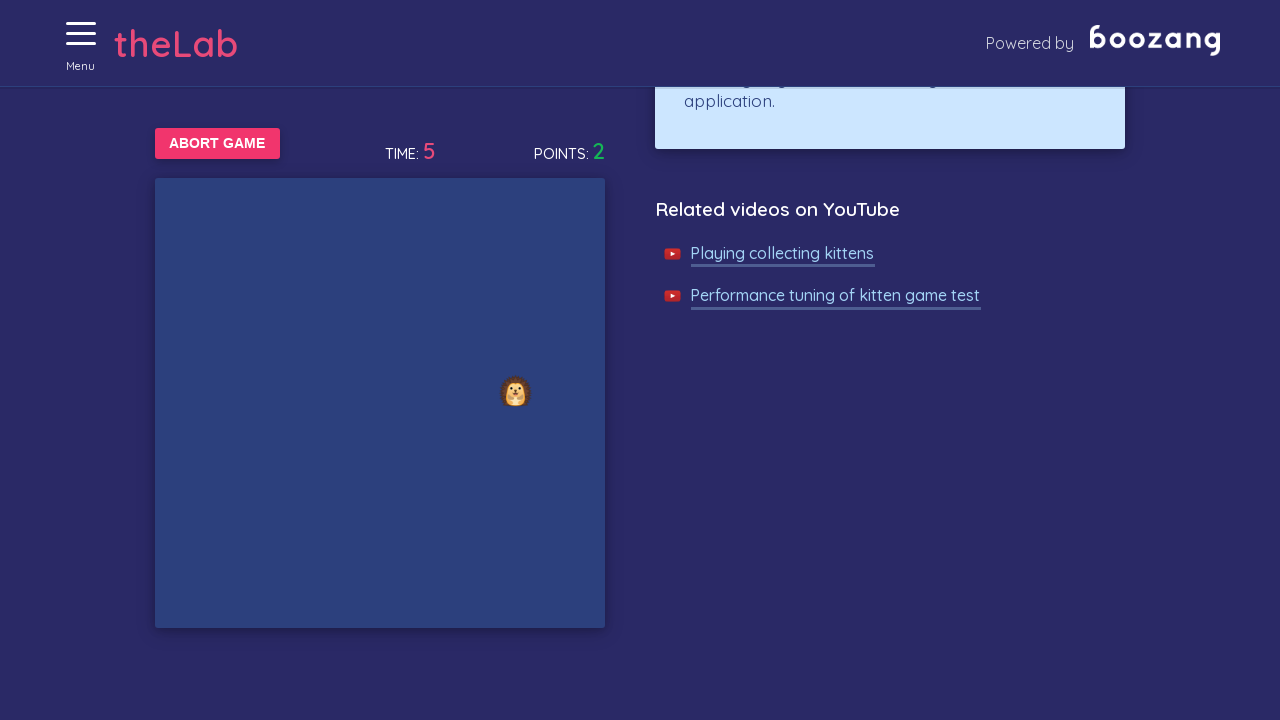

Waited 250ms for kitten to appear
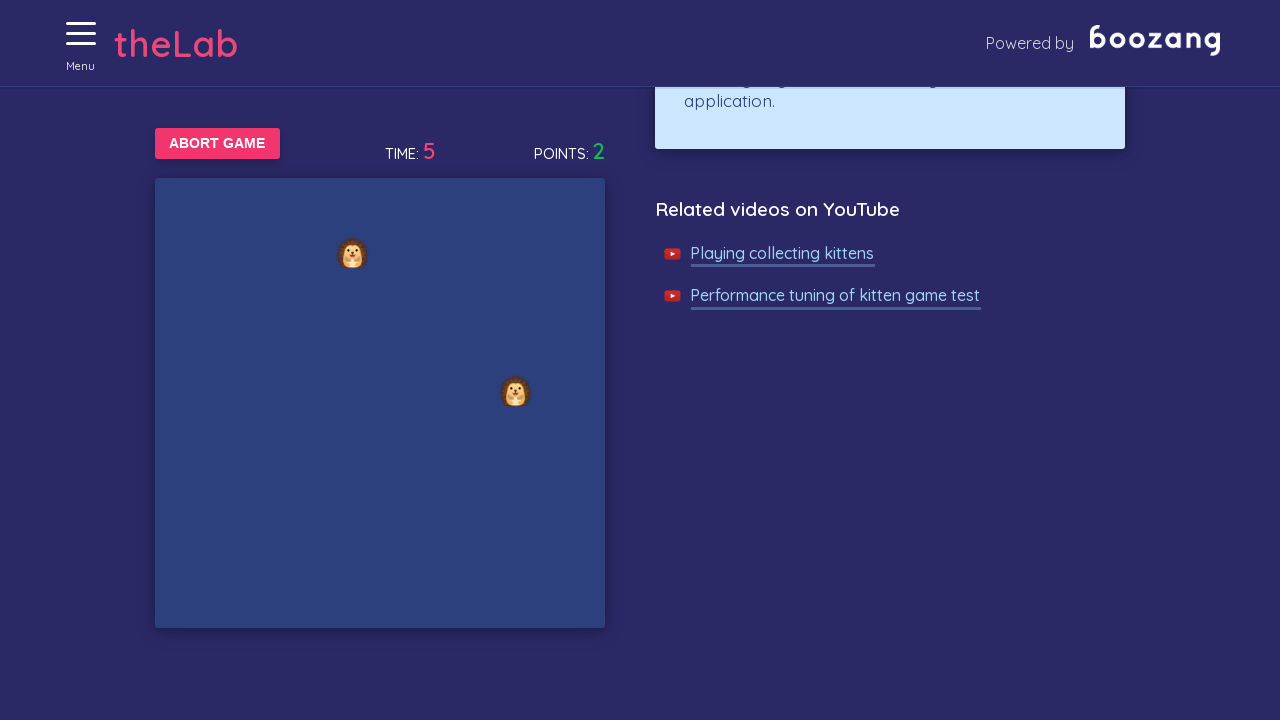

Waited 250ms for kitten to appear
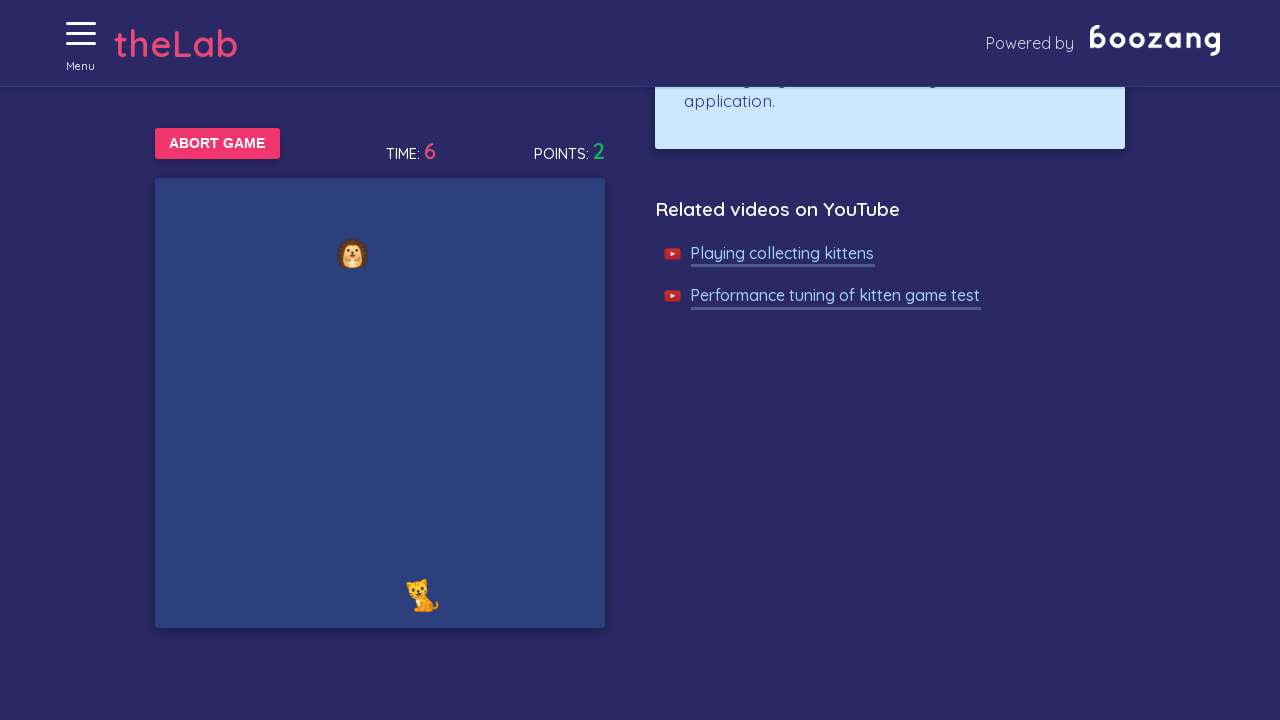

Clicked on kitten image at (422, 595) on xpath=//img[@alt='Cat']
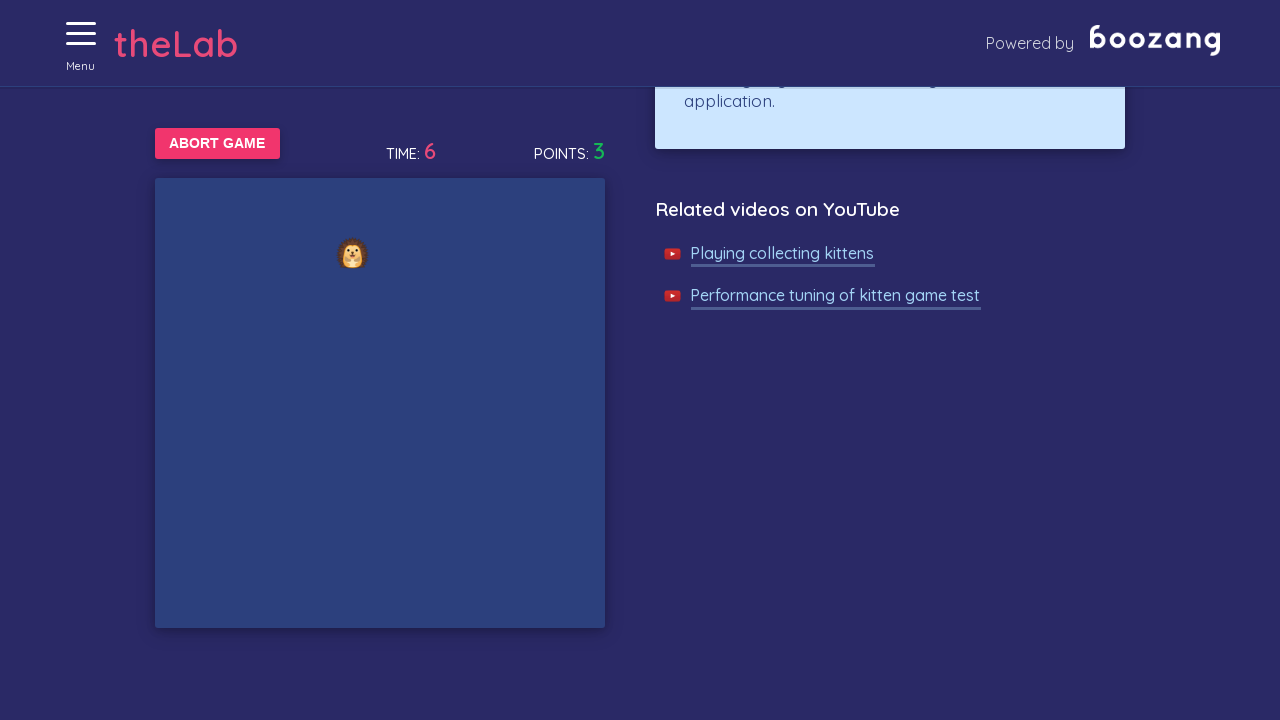

Waited 250ms for kitten to appear
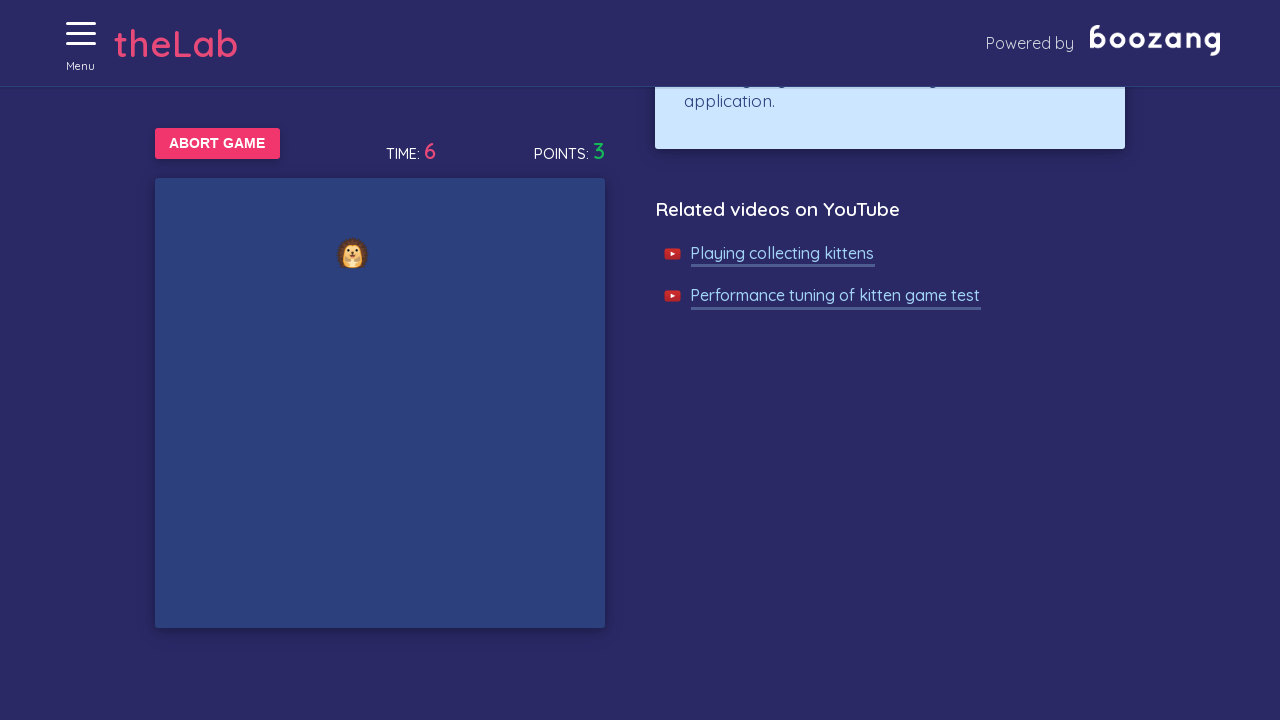

Clicked on kitten image at (464, 332) on xpath=//img[@alt='Cat']
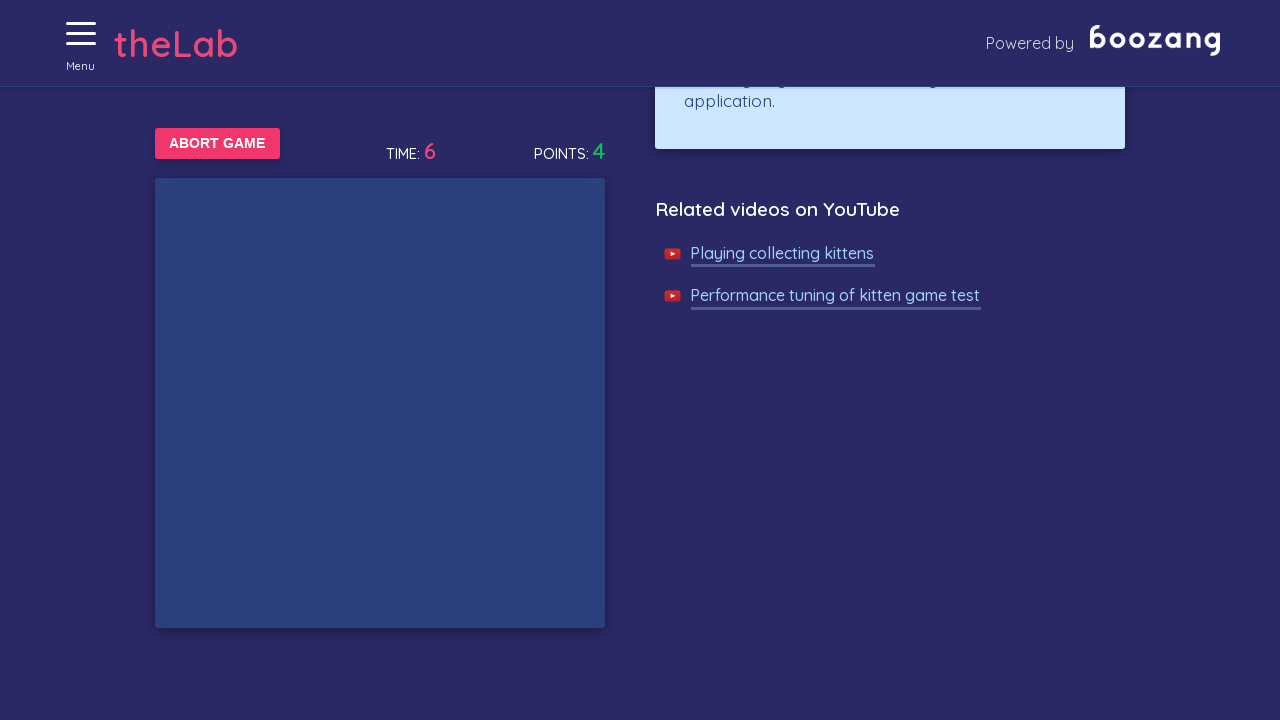

Waited 250ms for kitten to appear
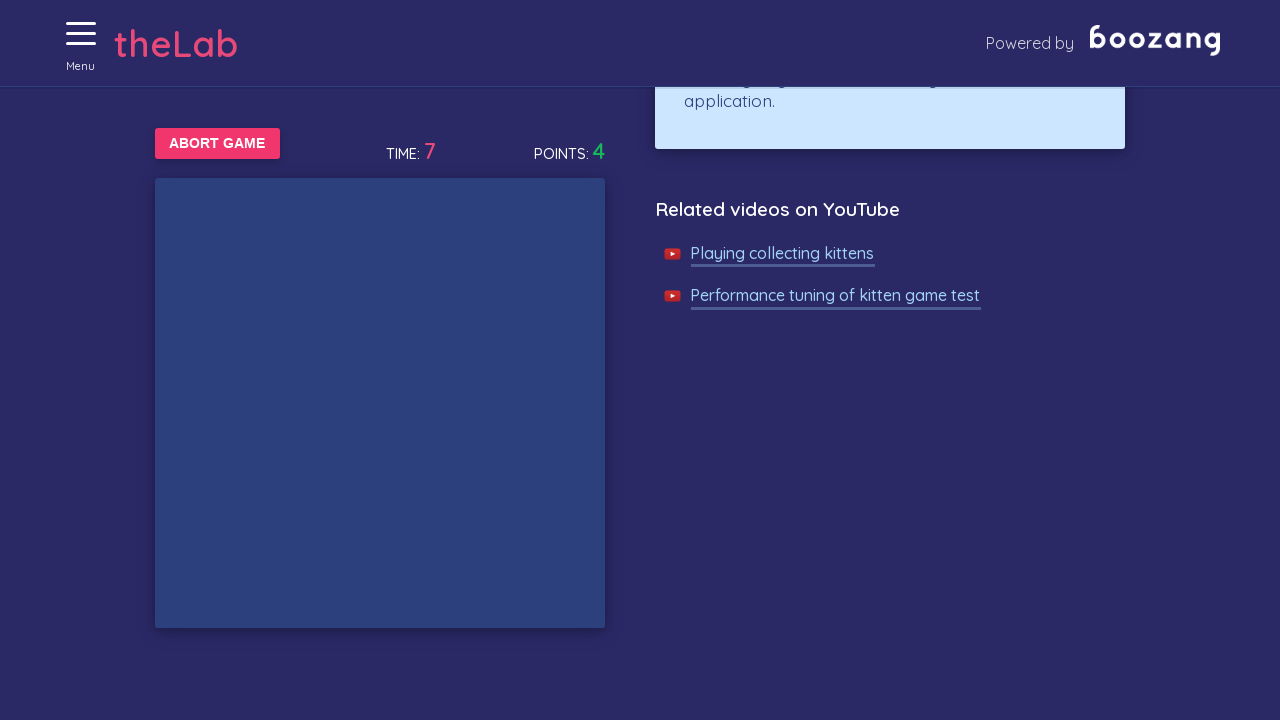

Waited 250ms for kitten to appear
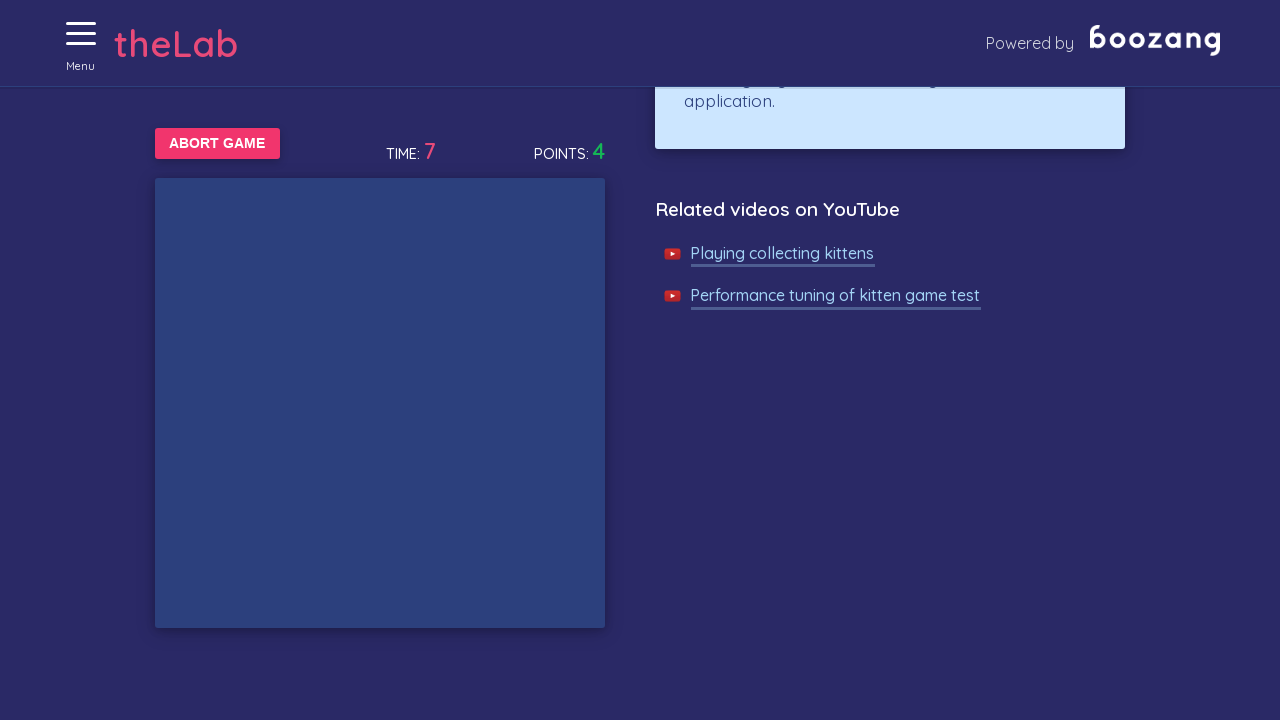

Waited 250ms for kitten to appear
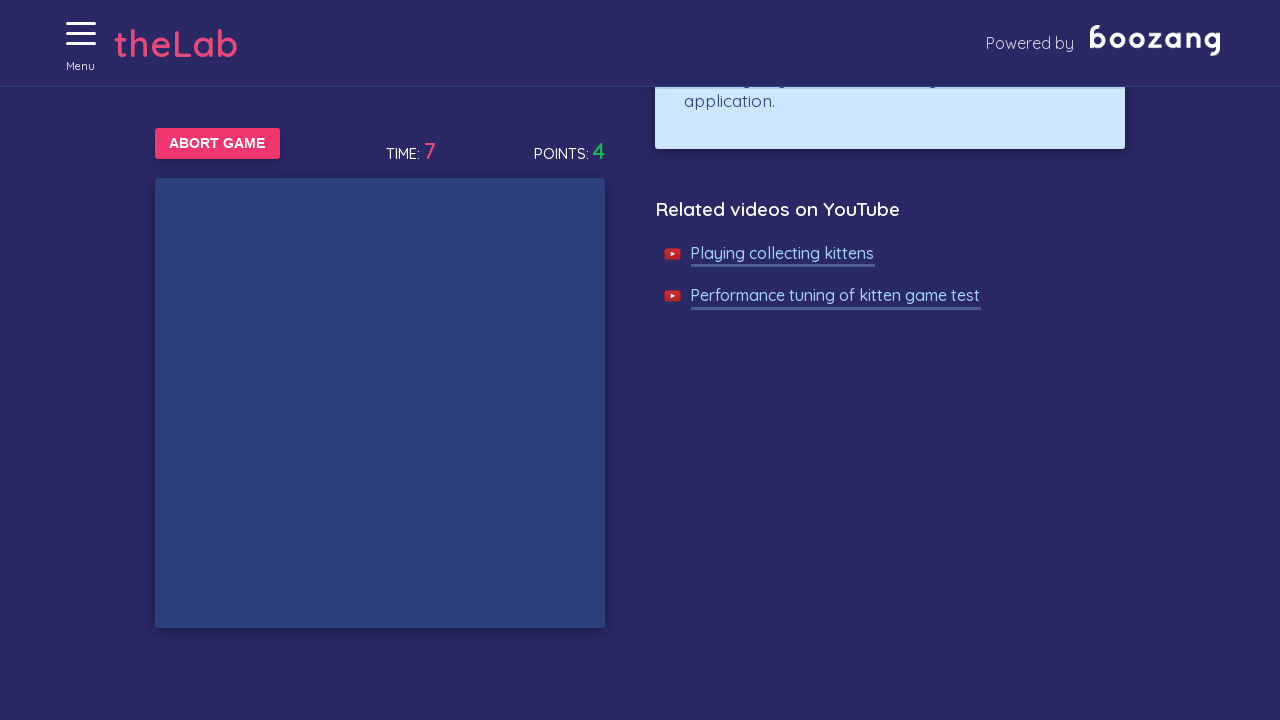

Waited 250ms for kitten to appear
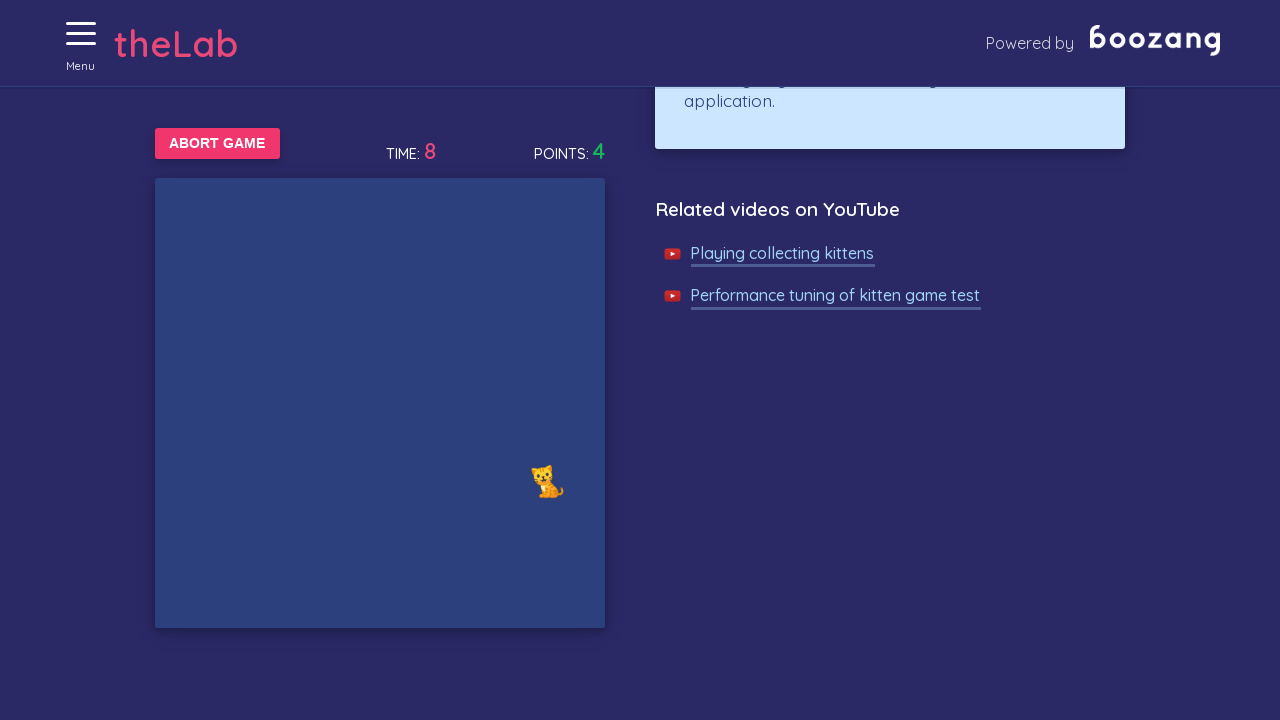

Clicked on kitten image at (548, 481) on xpath=//img[@alt='Cat']
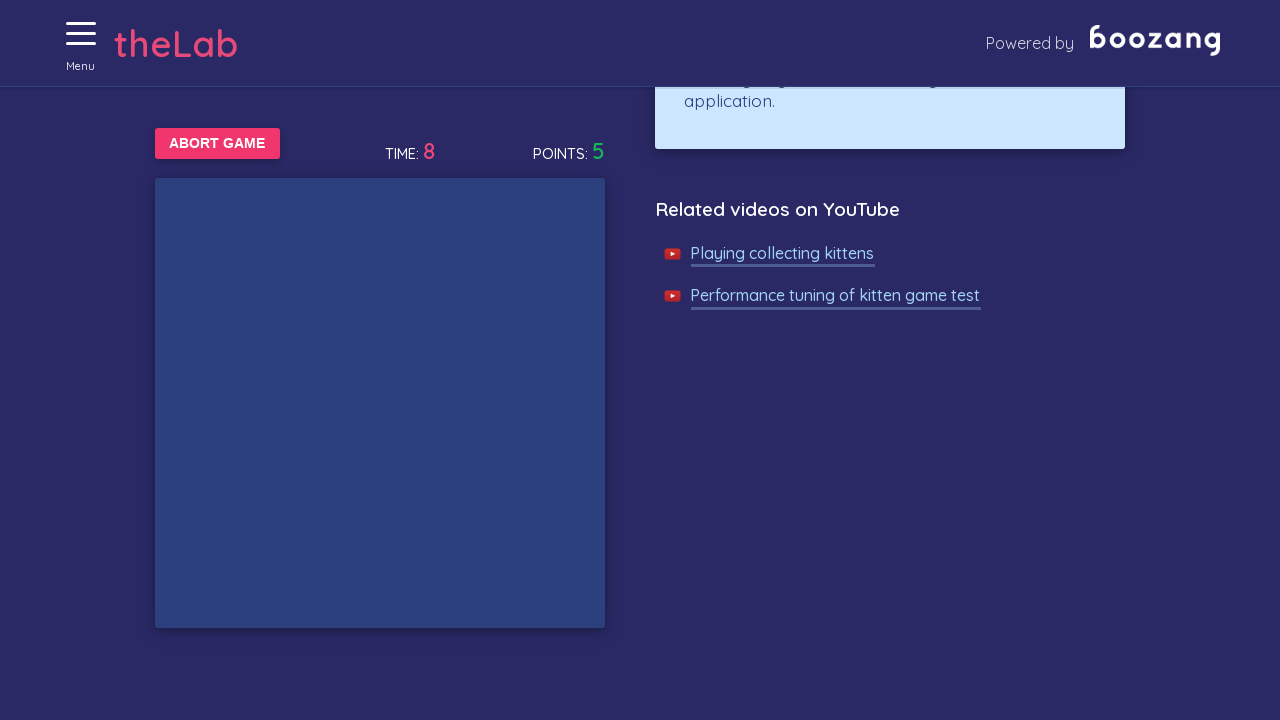

Waited 250ms for kitten to appear
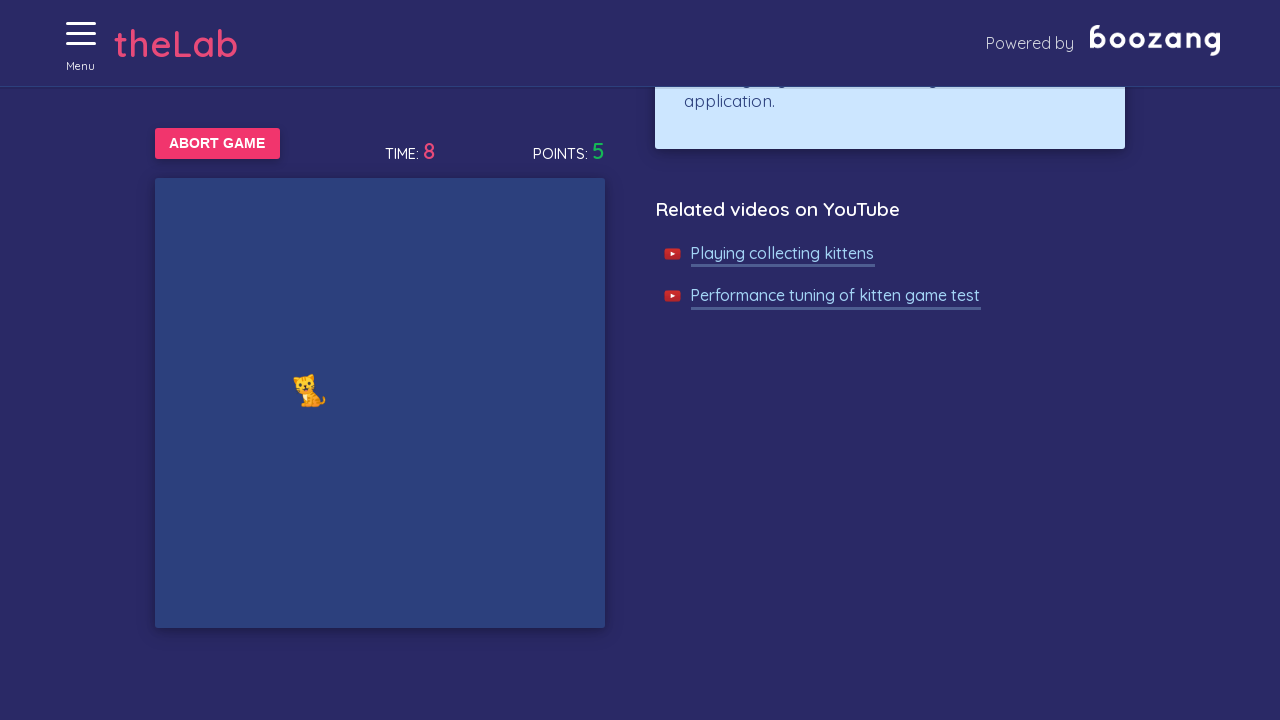

Clicked on kitten image at (310, 390) on xpath=//img[@alt='Cat']
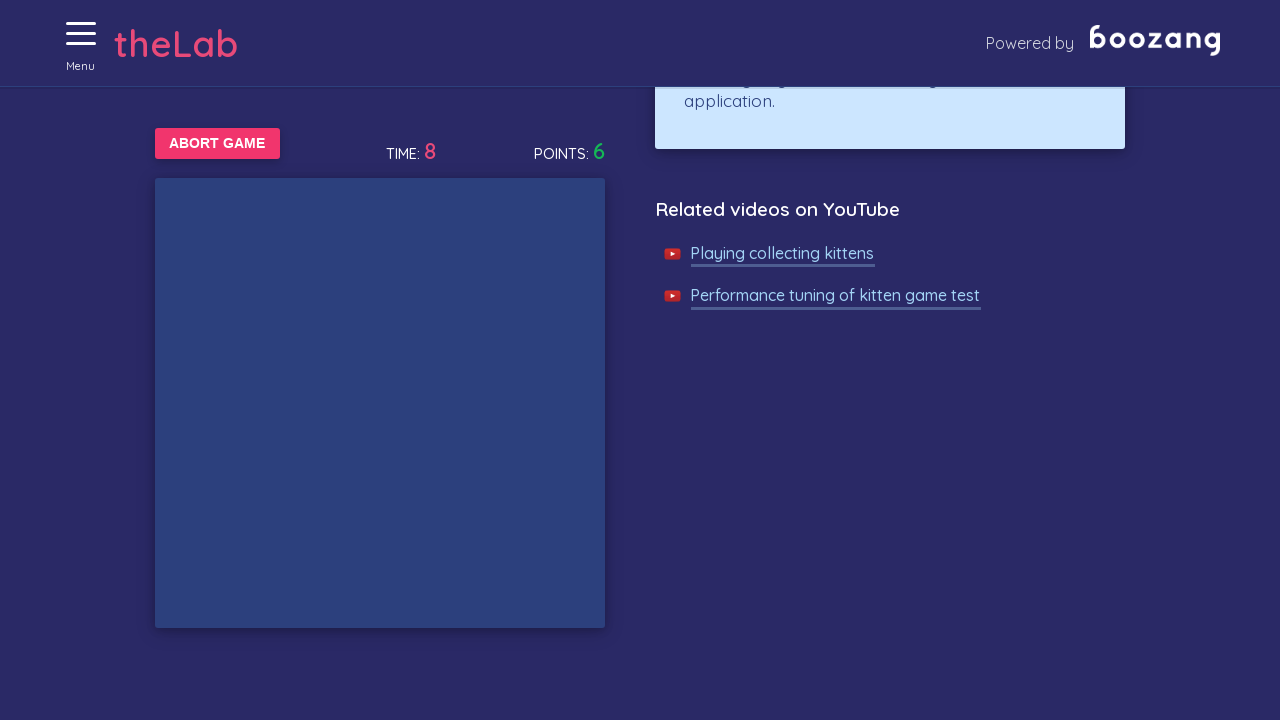

Waited 250ms for kitten to appear
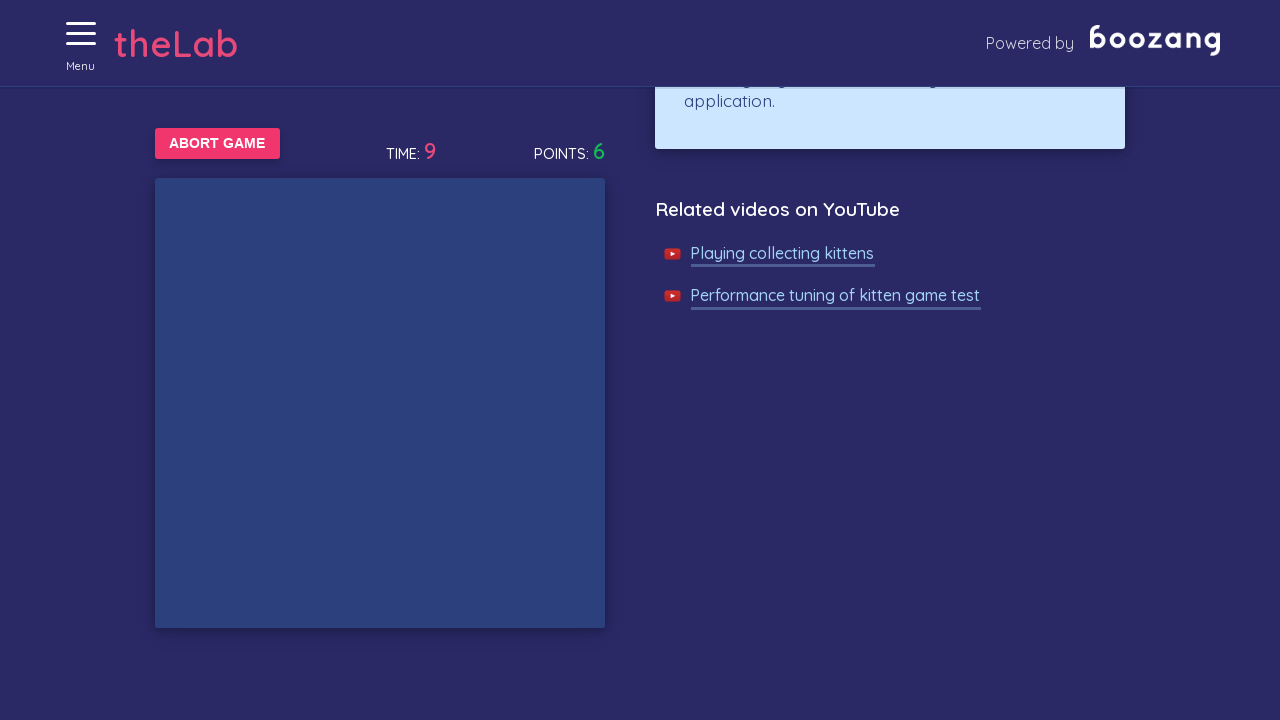

Waited 250ms for kitten to appear
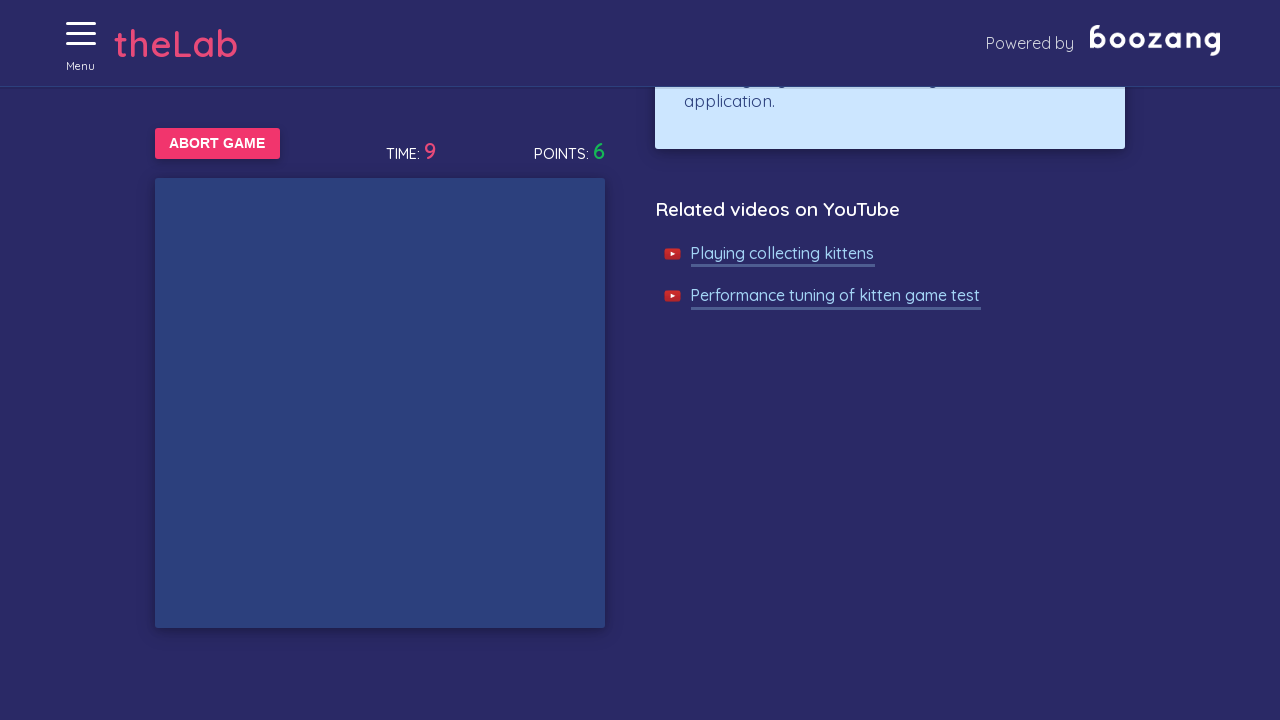

Waited 250ms for kitten to appear
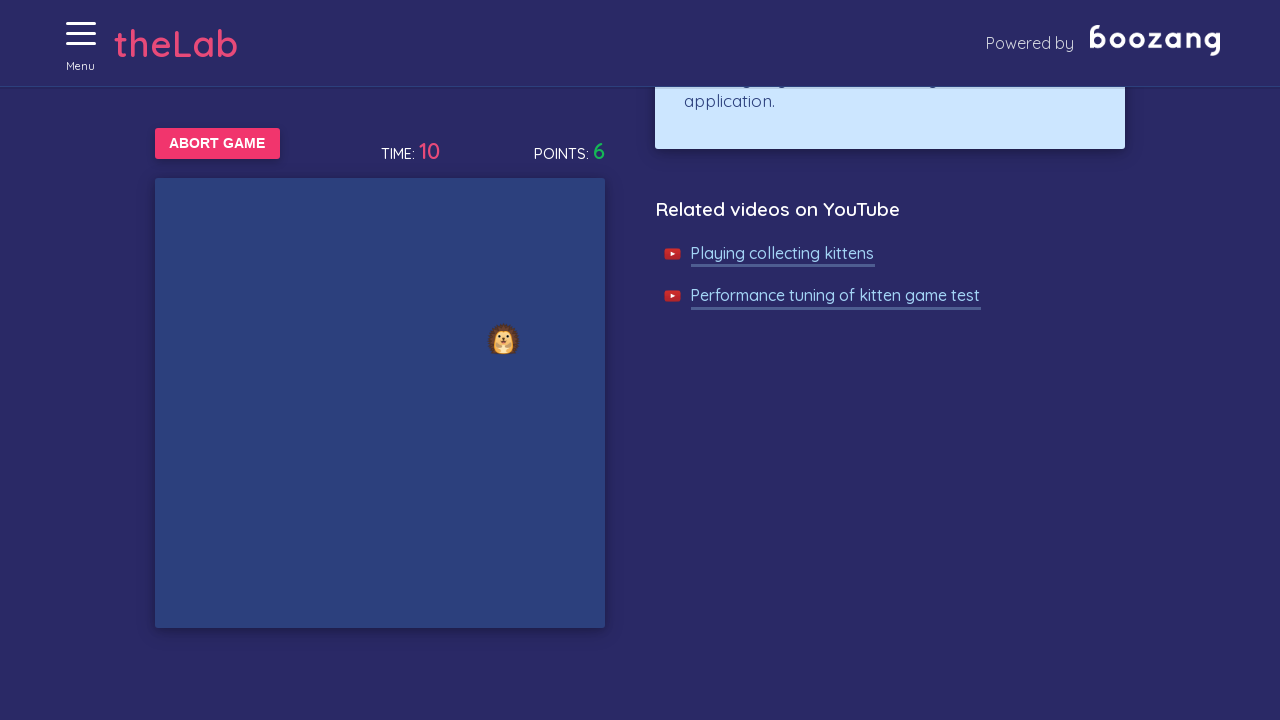

Waited 250ms for kitten to appear
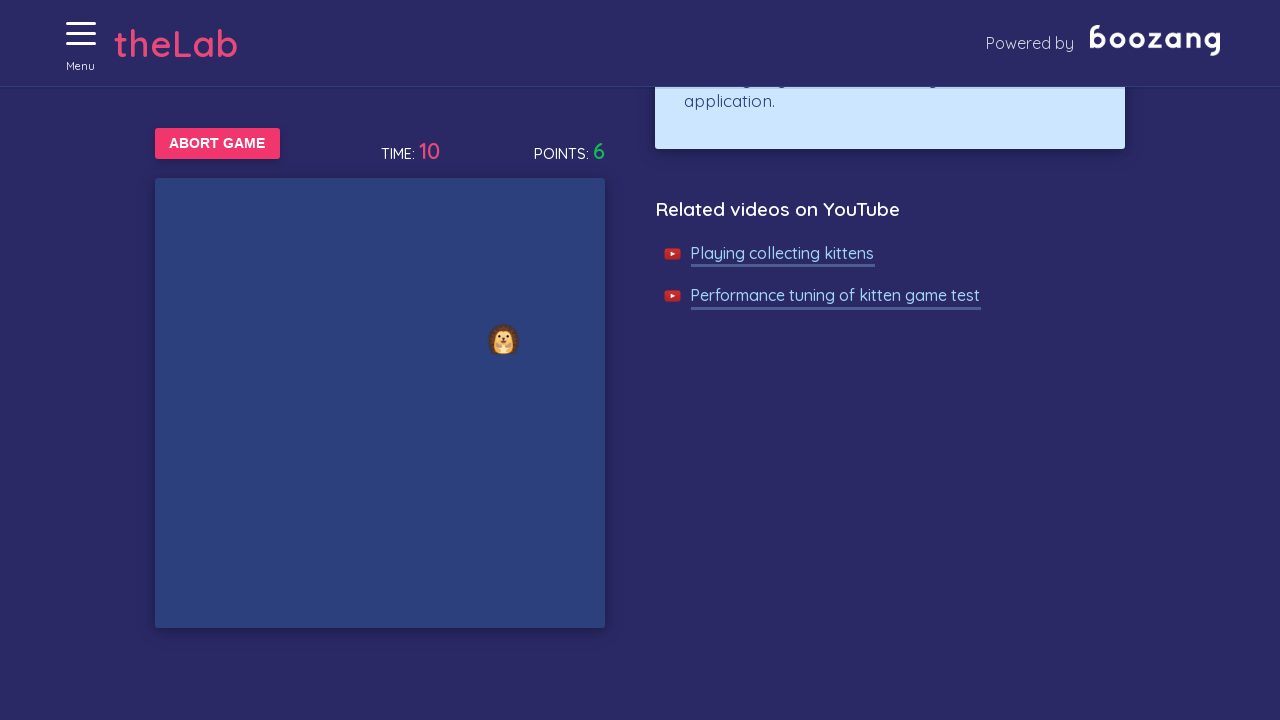

Waited 250ms for kitten to appear
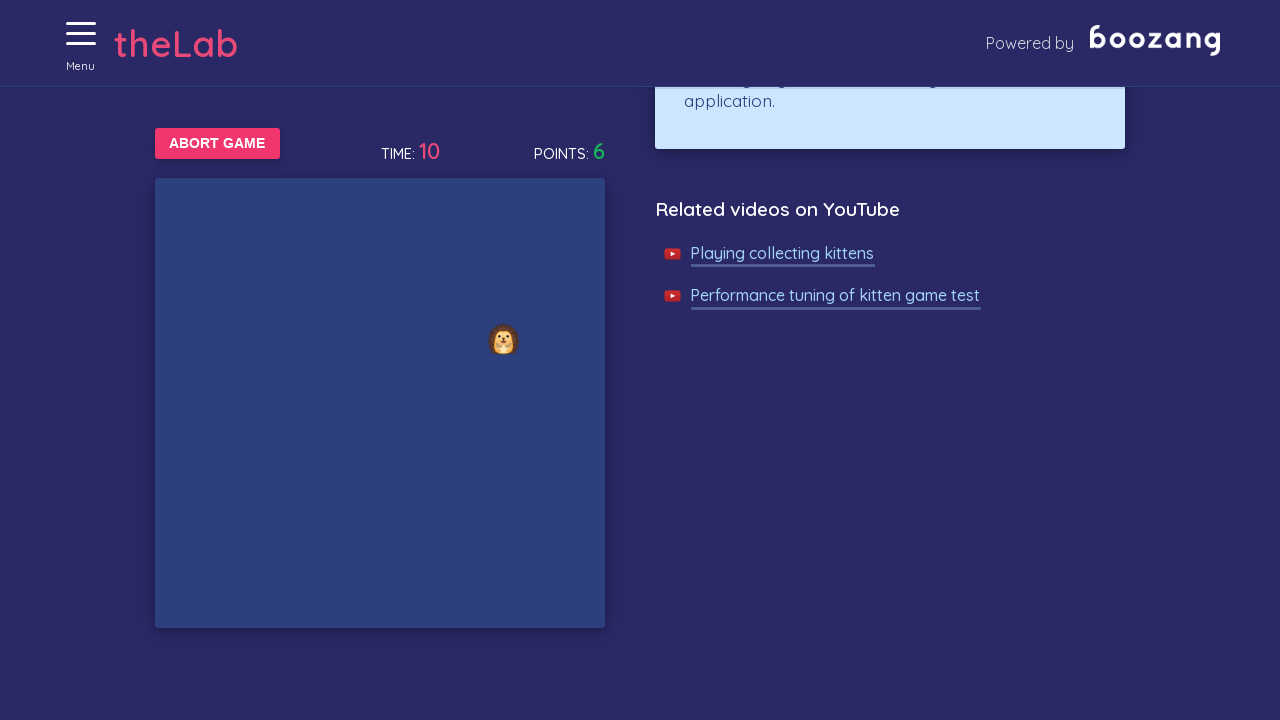

Waited 250ms for kitten to appear
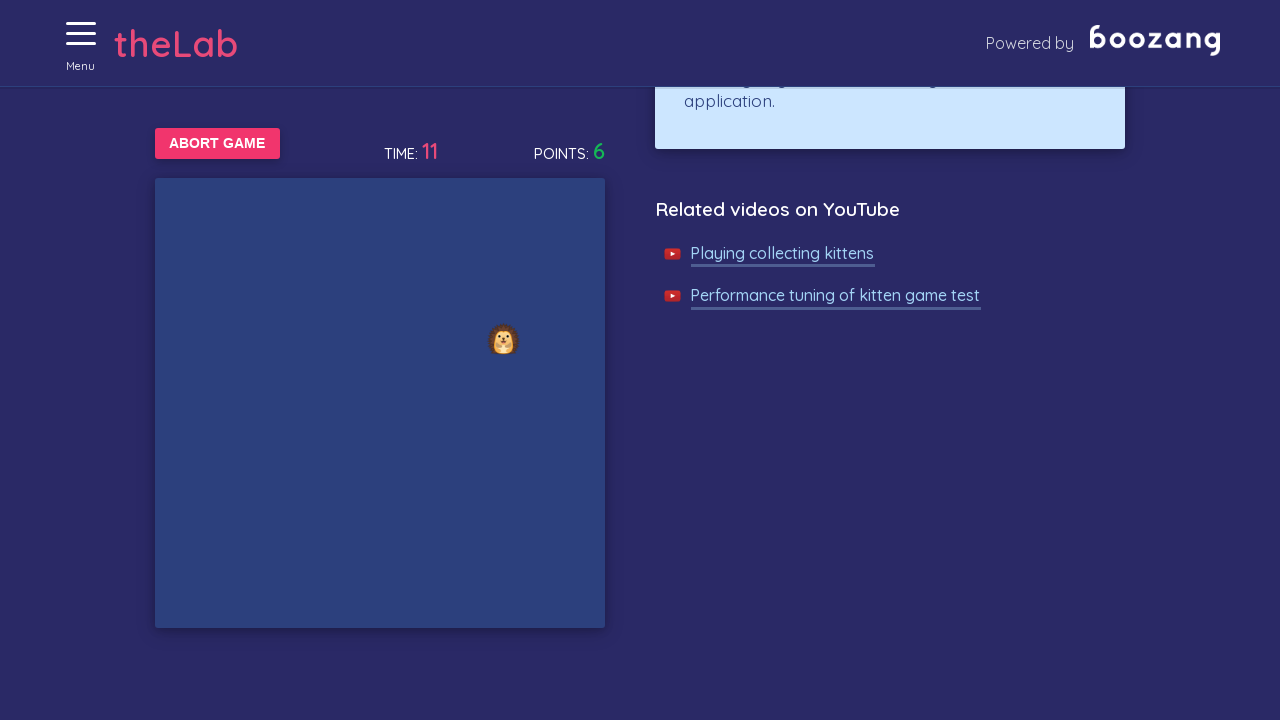

Clicked on kitten image at (200, 383) on xpath=//img[@alt='Cat']
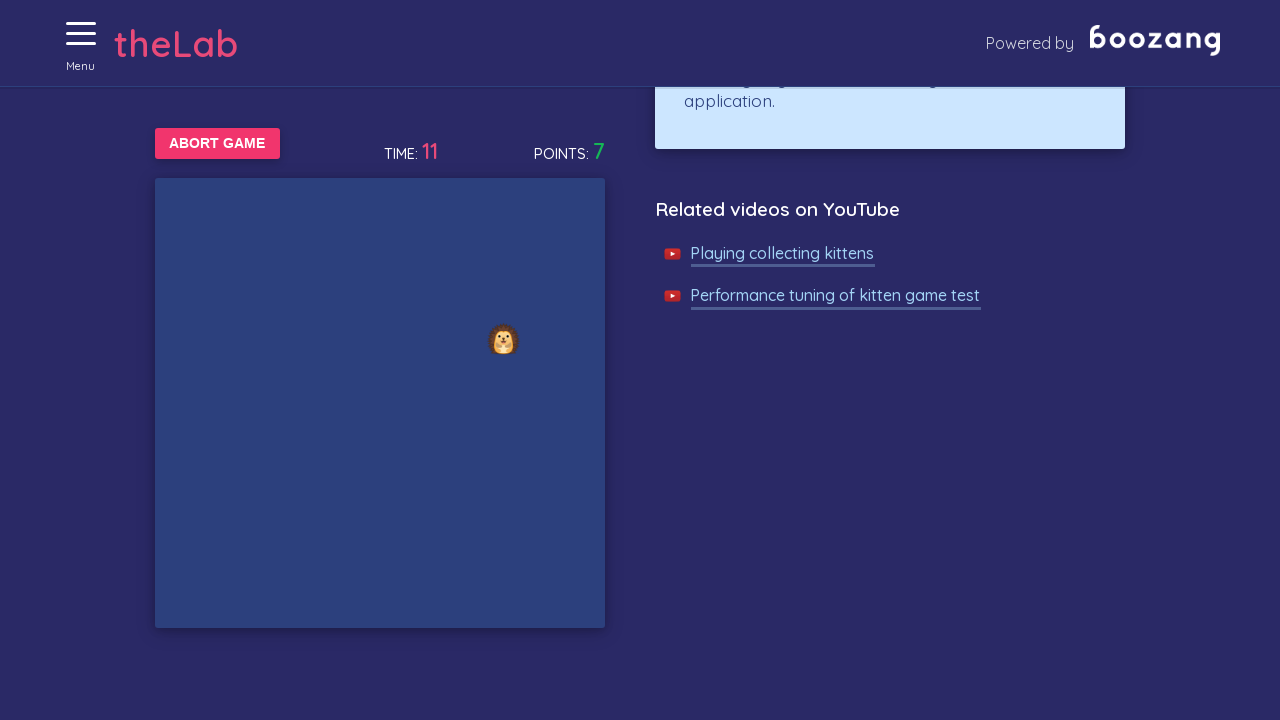

Waited 250ms for kitten to appear
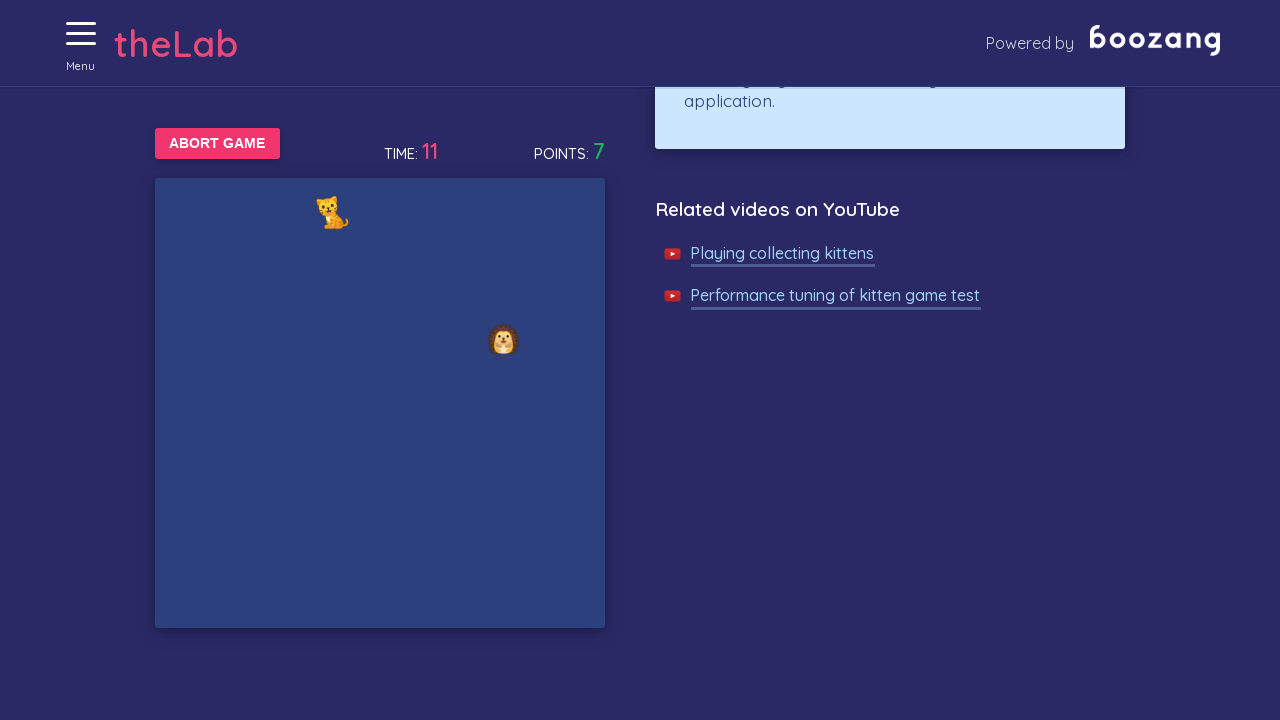

Clicked on kitten image at (332, 212) on xpath=//img[@alt='Cat']
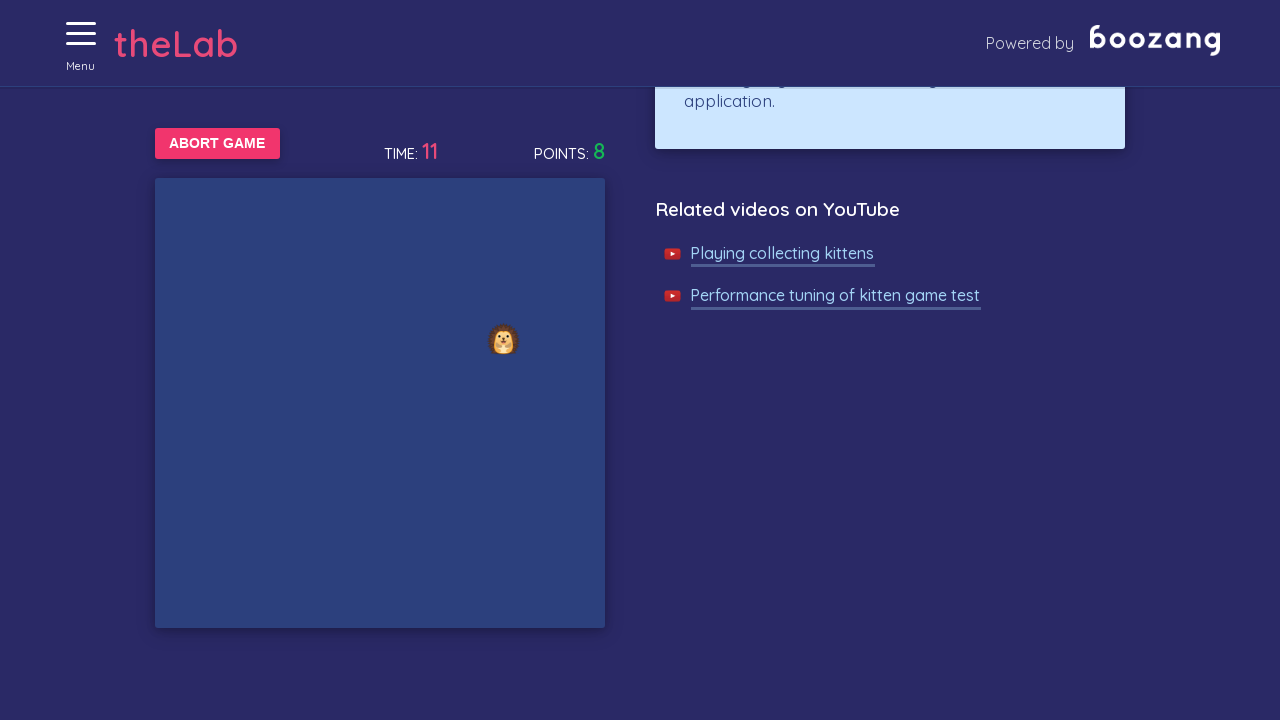

Waited 250ms for kitten to appear
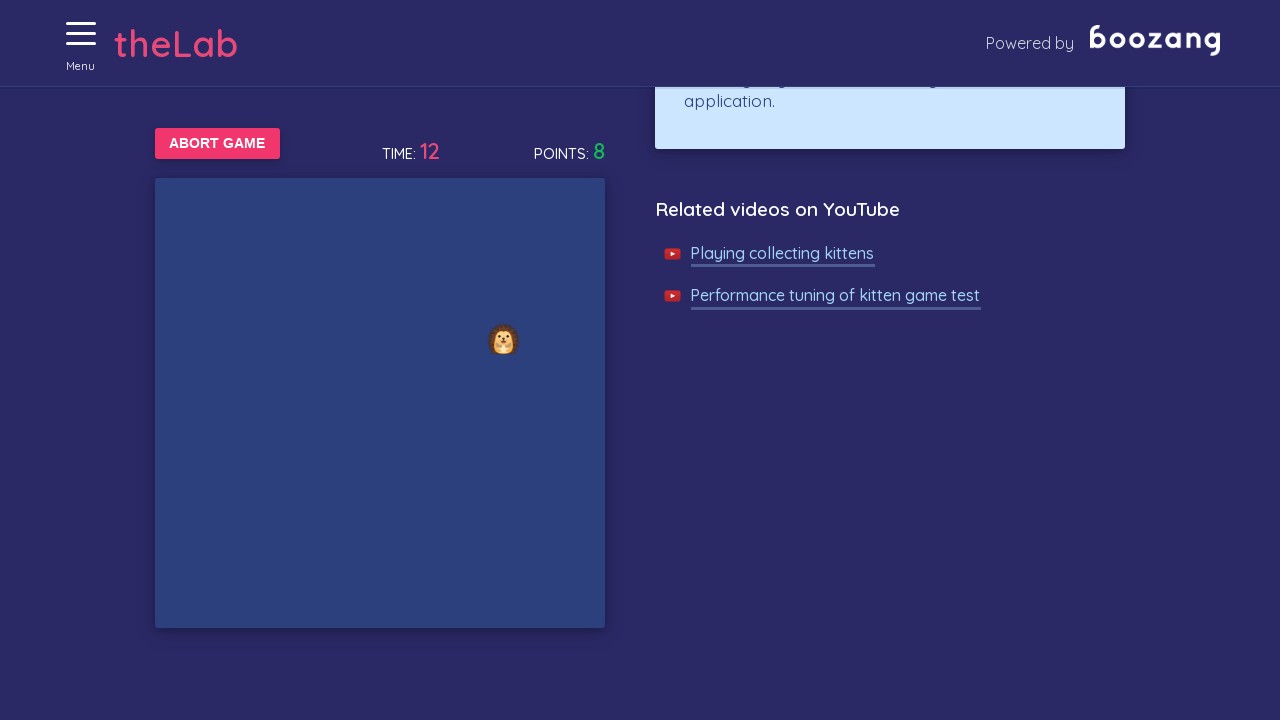

Waited 250ms for kitten to appear
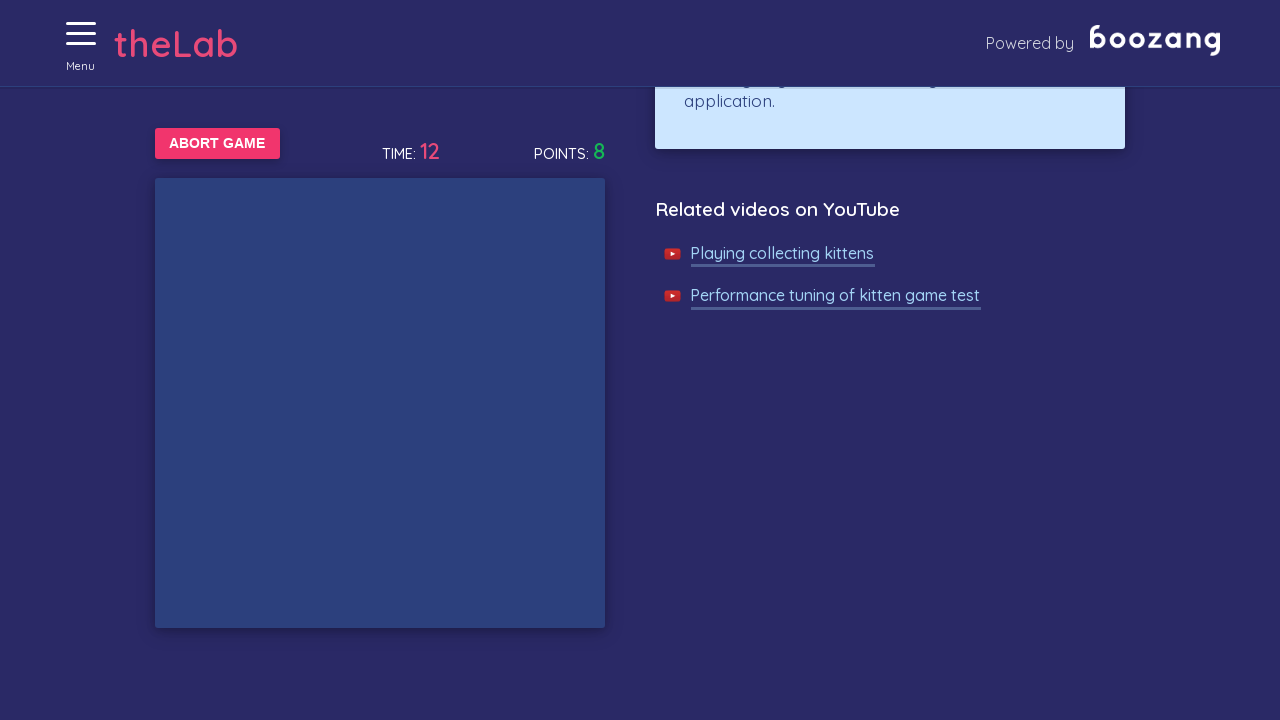

Waited 250ms for kitten to appear
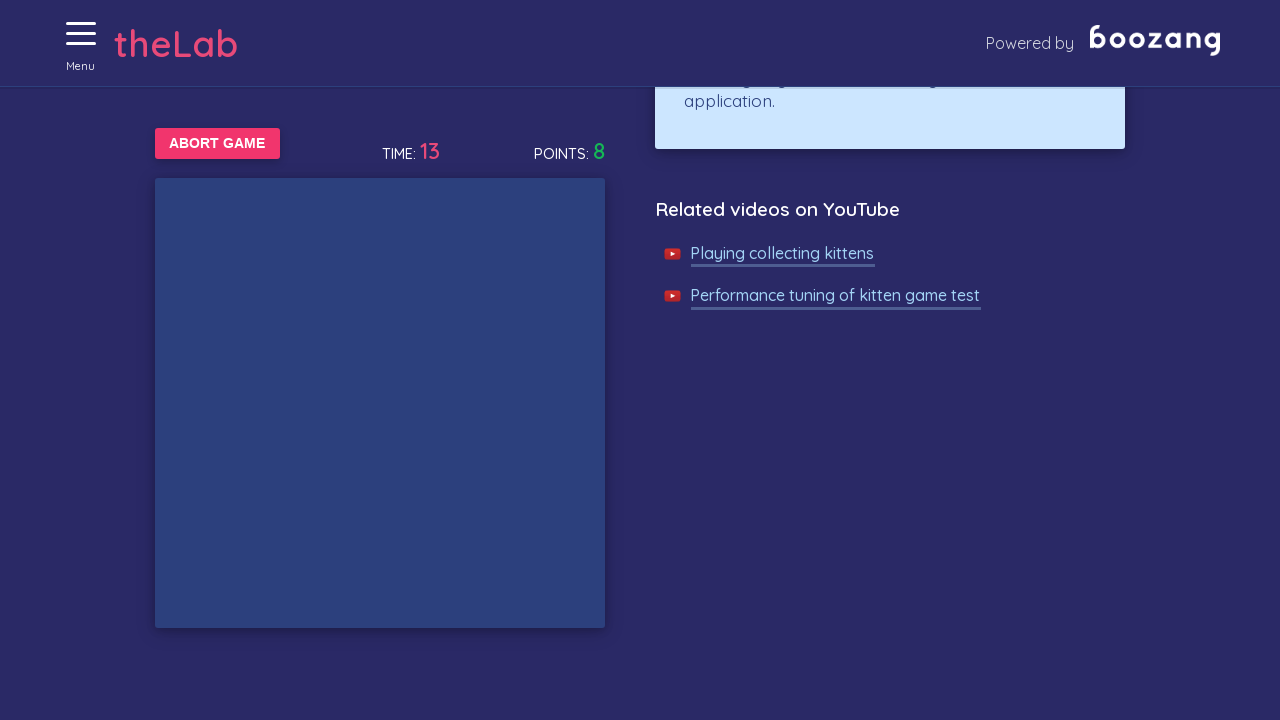

Waited 250ms for kitten to appear
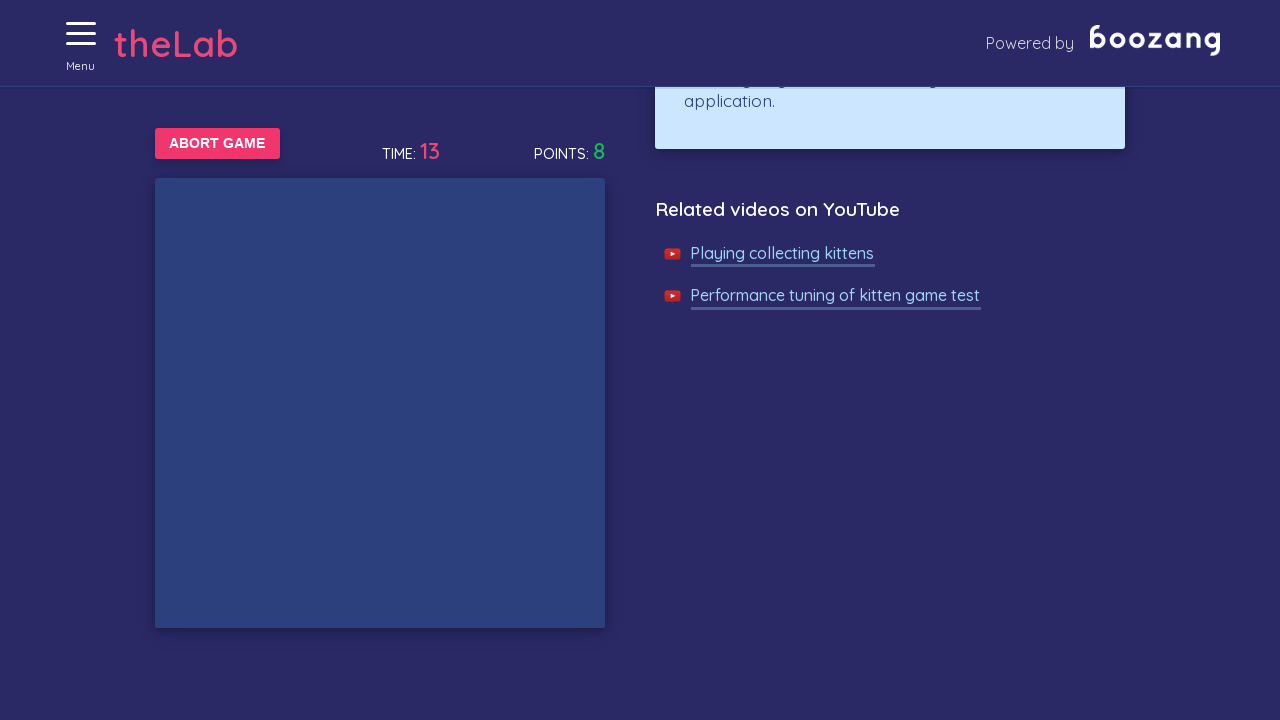

Waited 250ms for kitten to appear
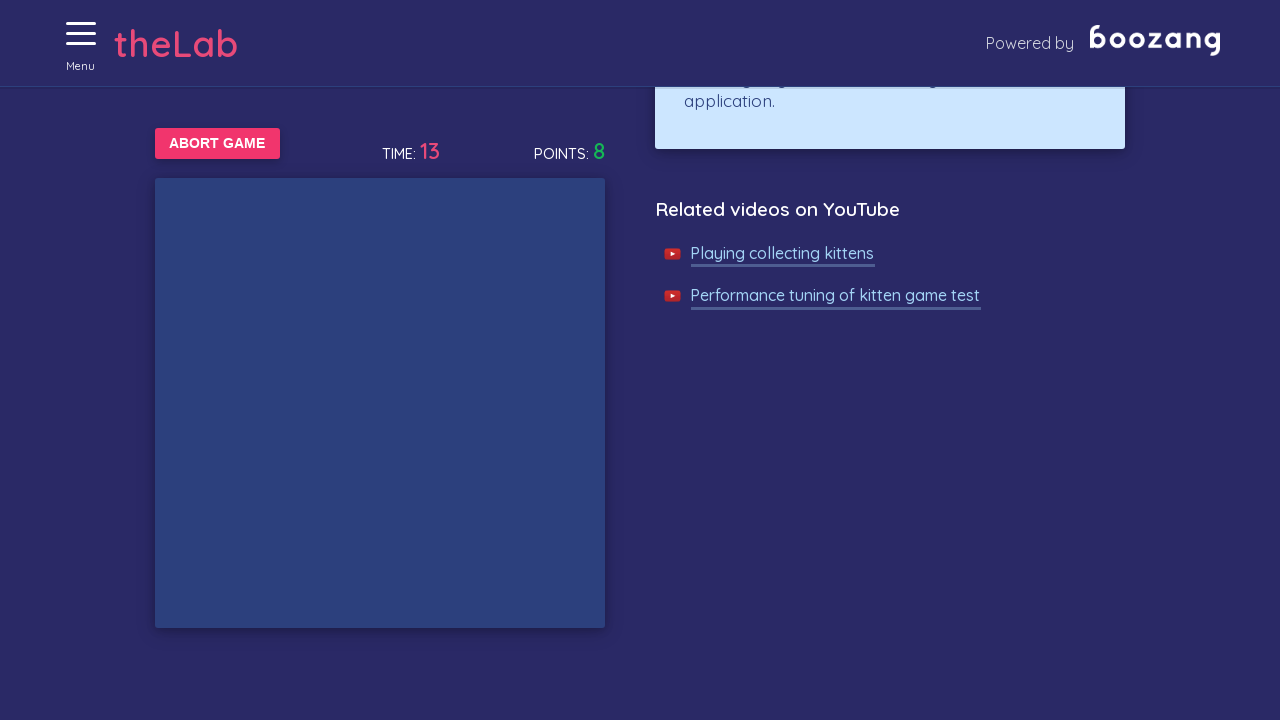

Clicked on kitten image at (248, 230) on xpath=//img[@alt='Cat']
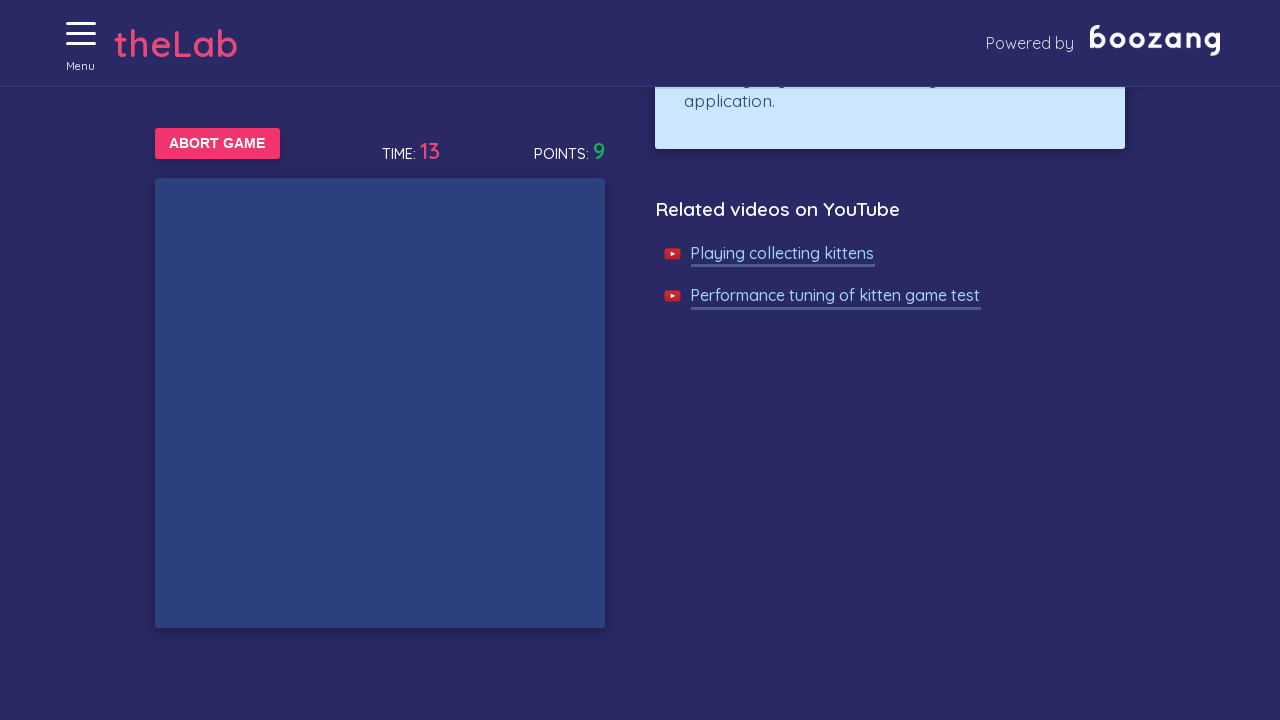

Waited 250ms for kitten to appear
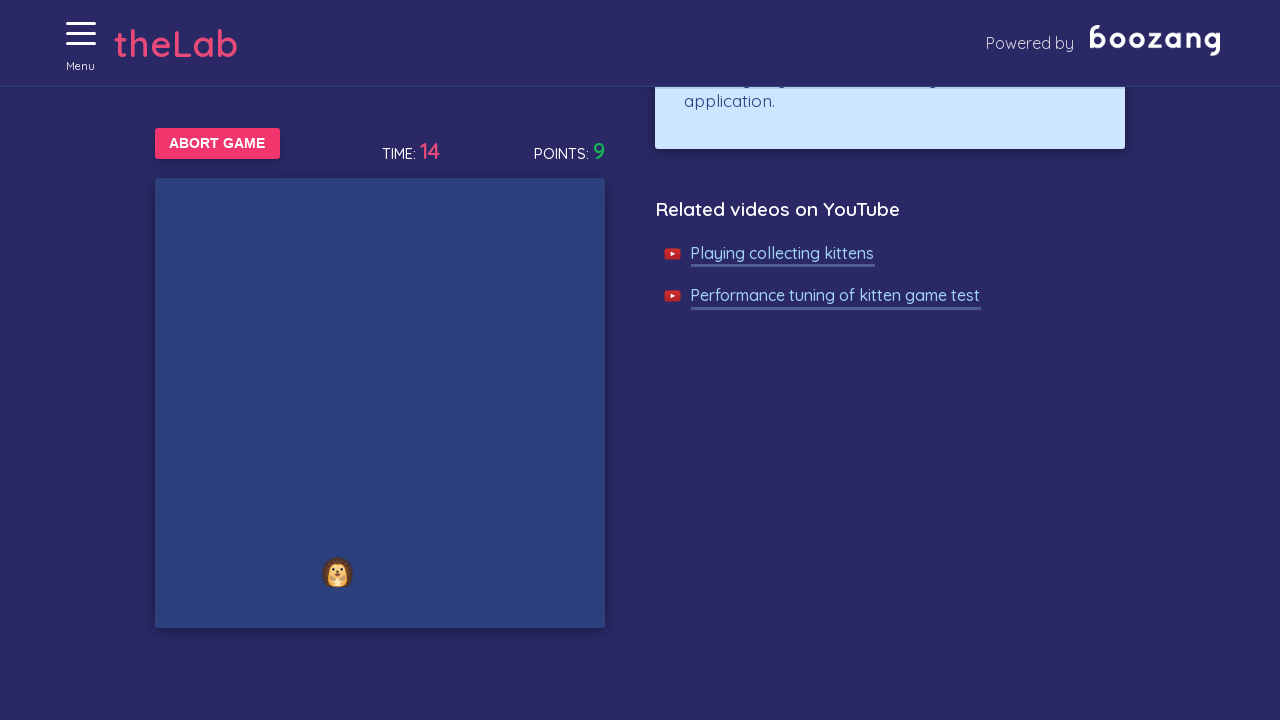

Waited 250ms for kitten to appear
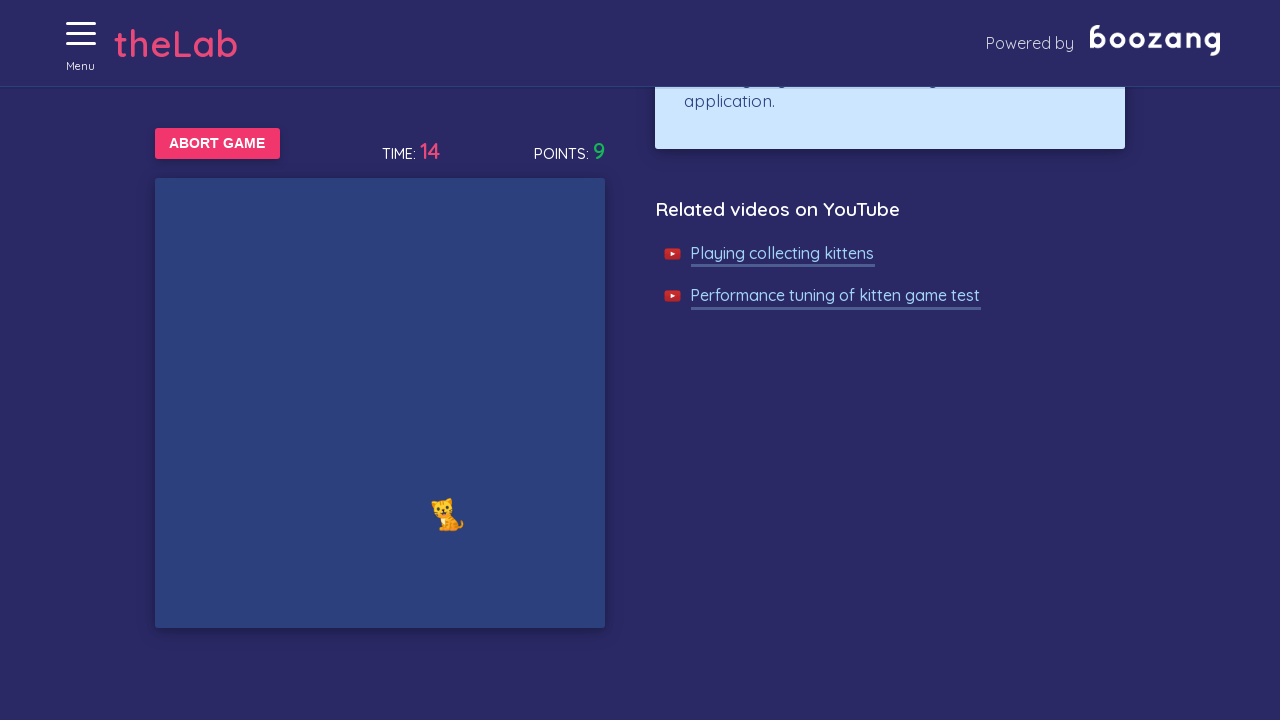

Clicked on kitten image at (448, 514) on xpath=//img[@alt='Cat']
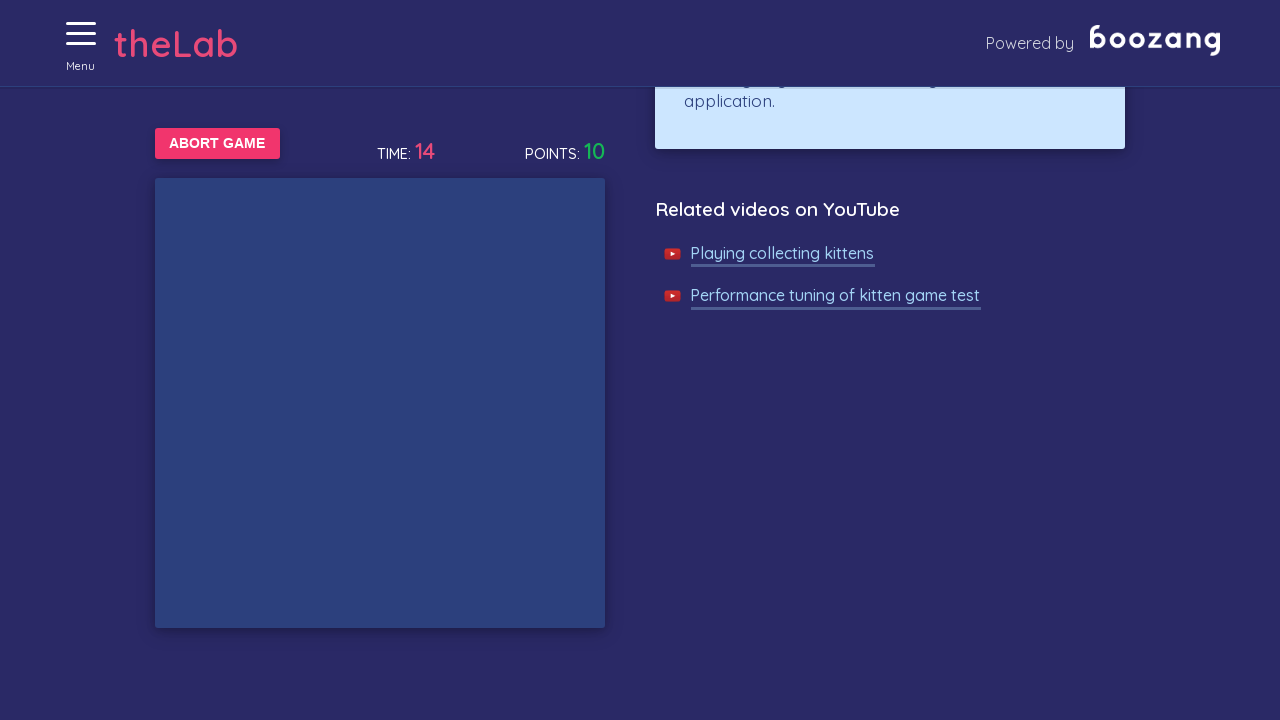

Waited 250ms for kitten to appear
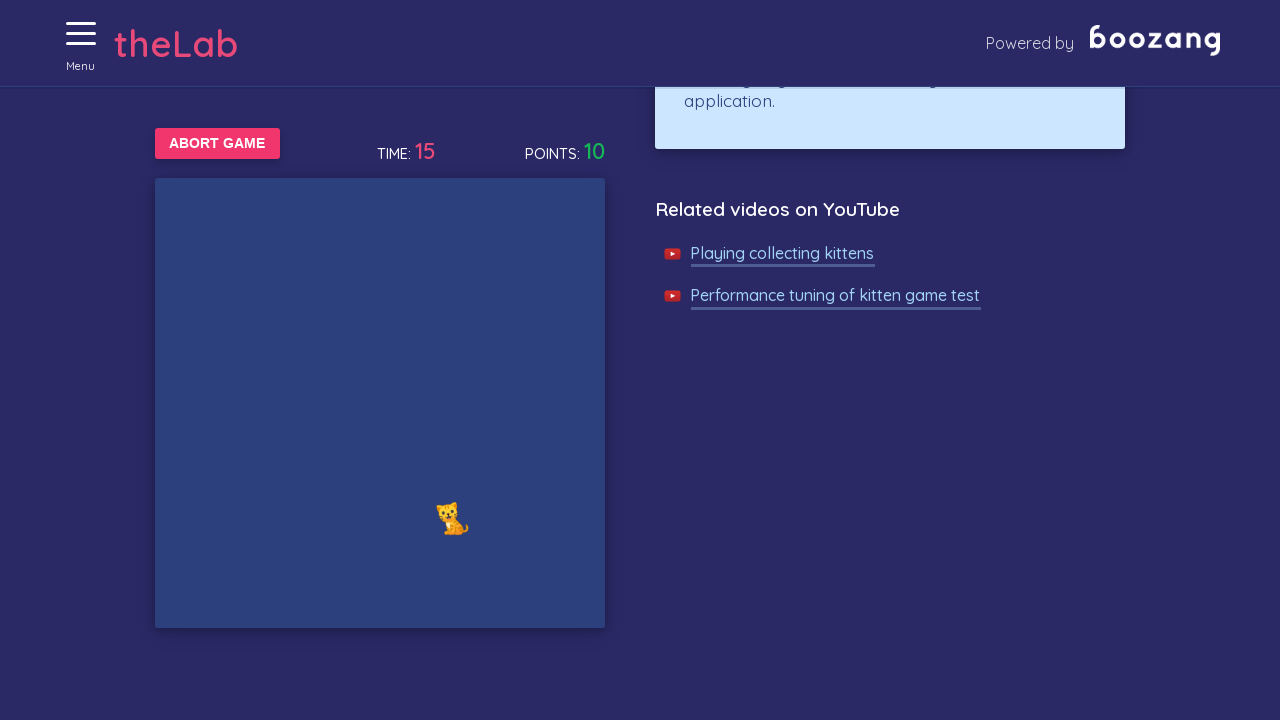

Clicked on kitten image at (452, 518) on xpath=//img[@alt='Cat']
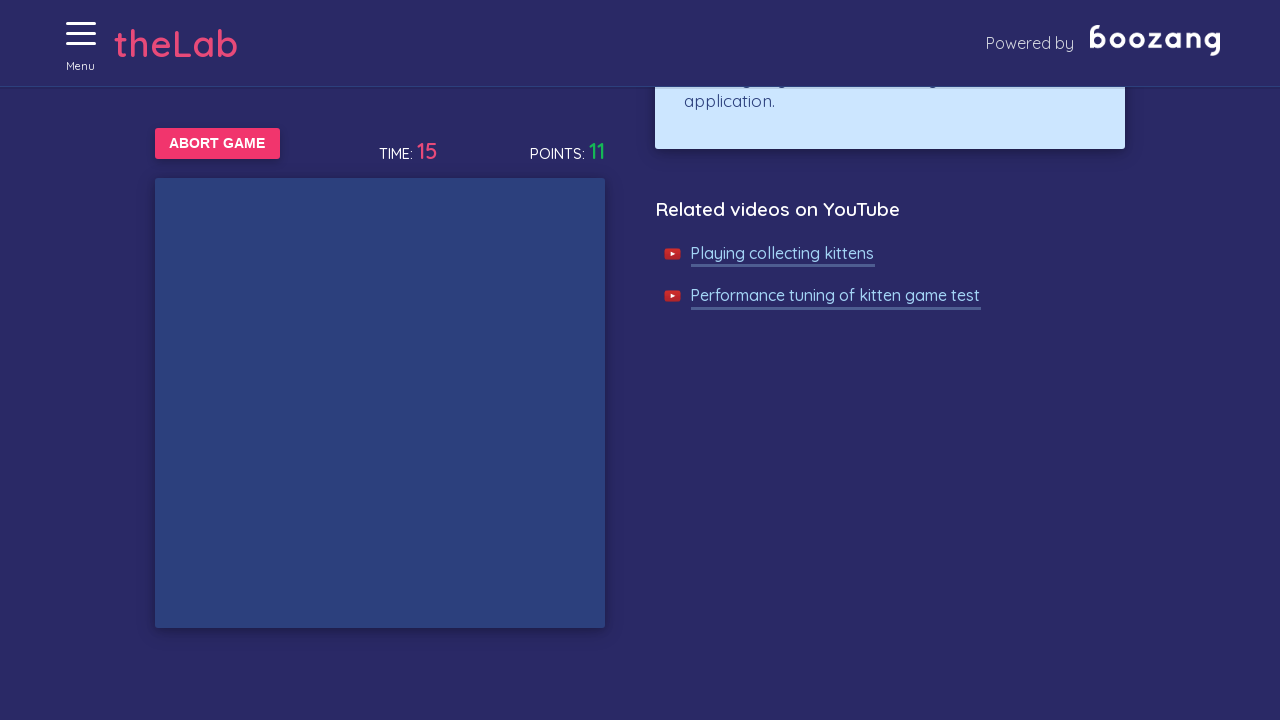

Waited 250ms for kitten to appear
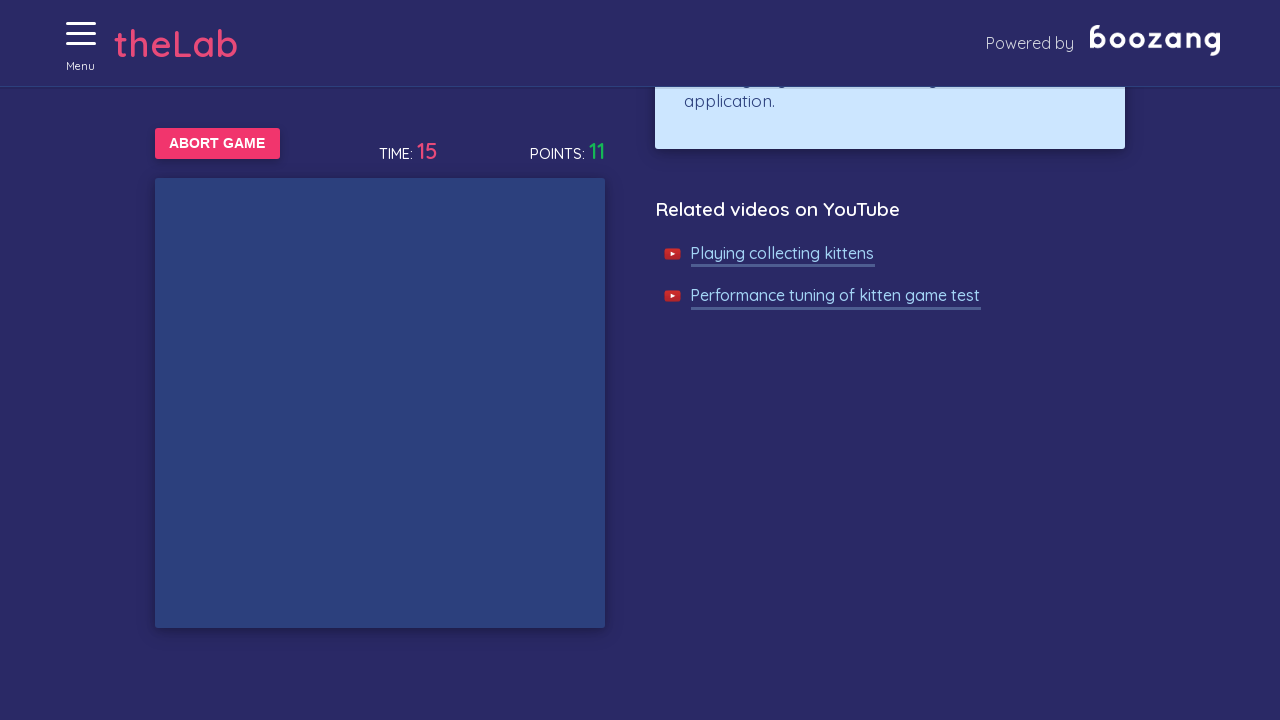

Waited 250ms for kitten to appear
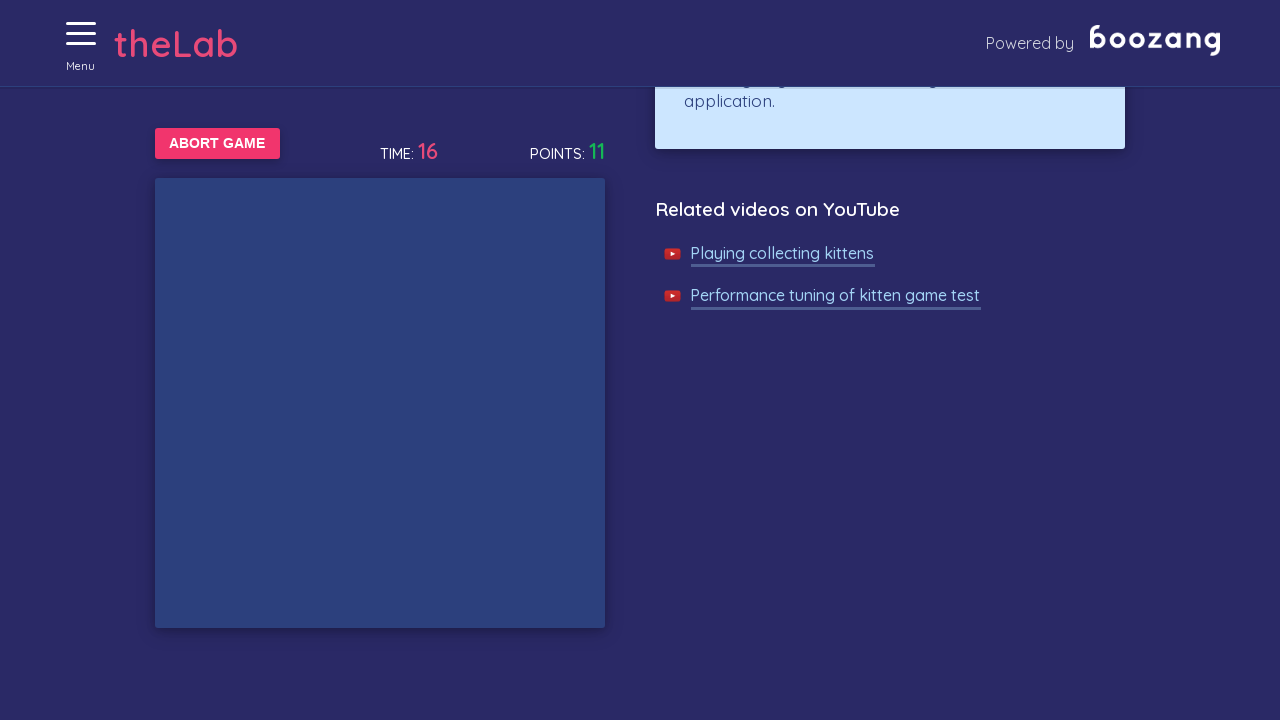

Waited 250ms for kitten to appear
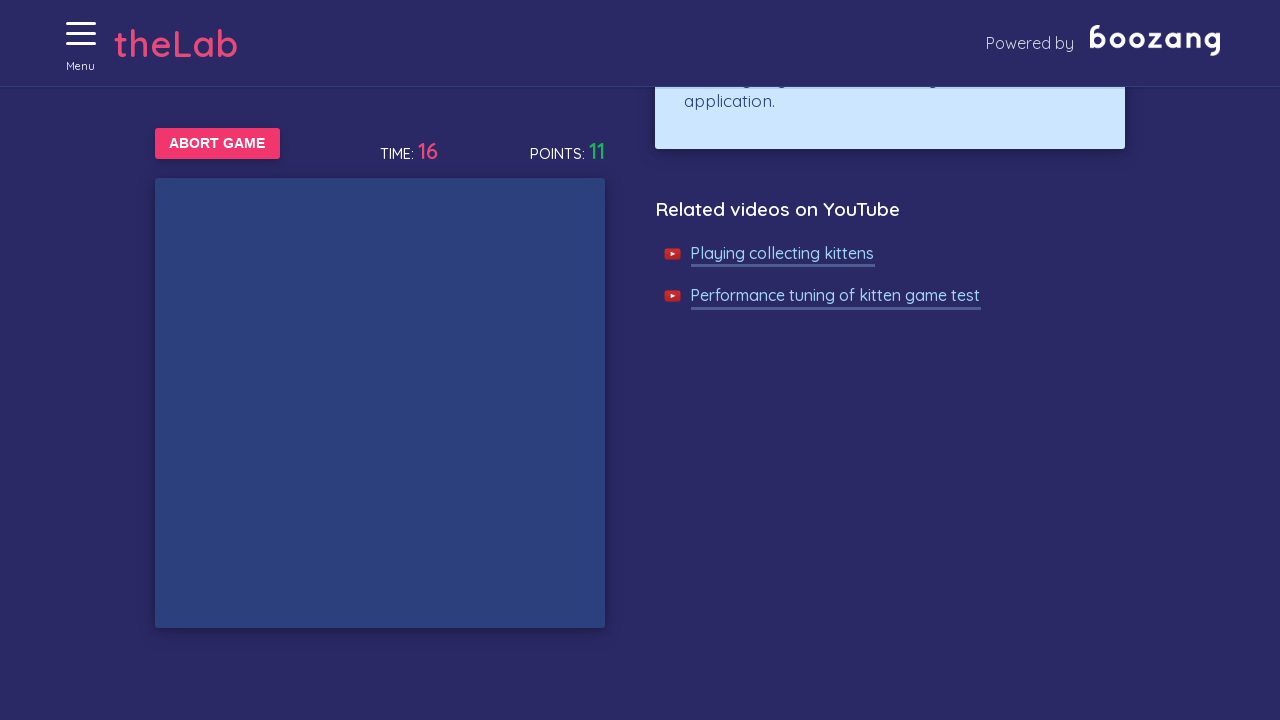

Waited 250ms for kitten to appear
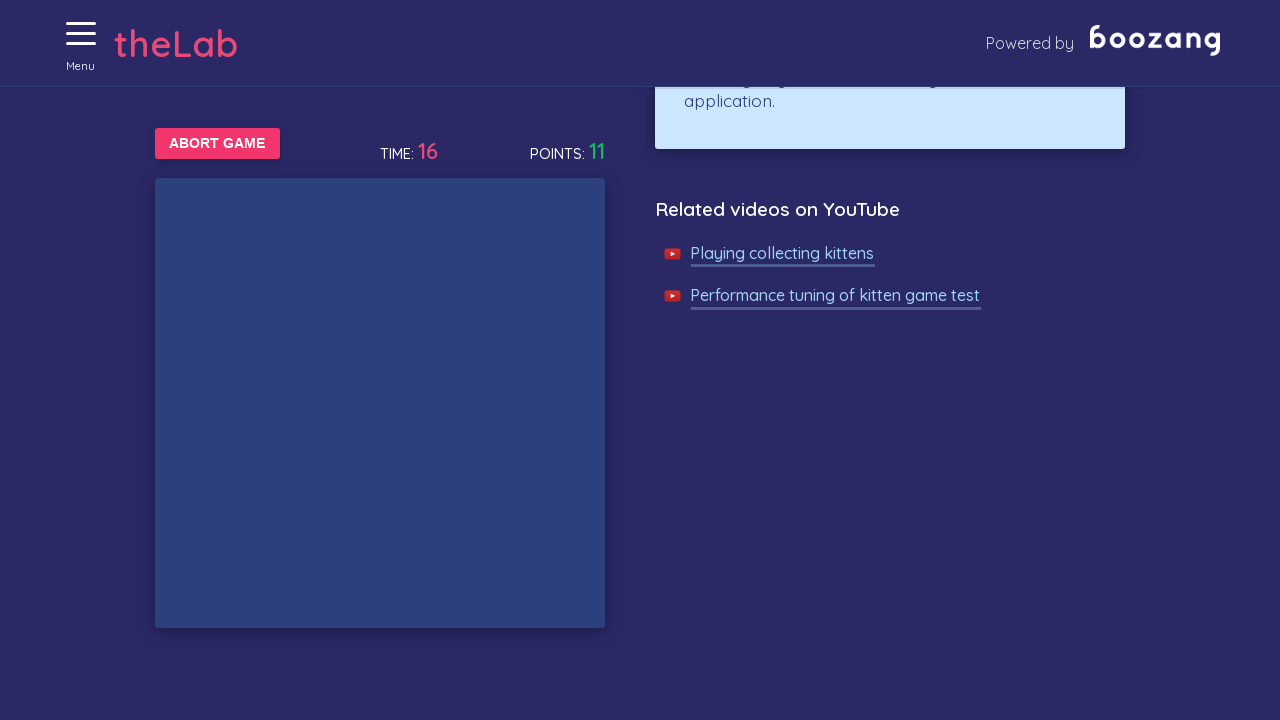

Waited 250ms for kitten to appear
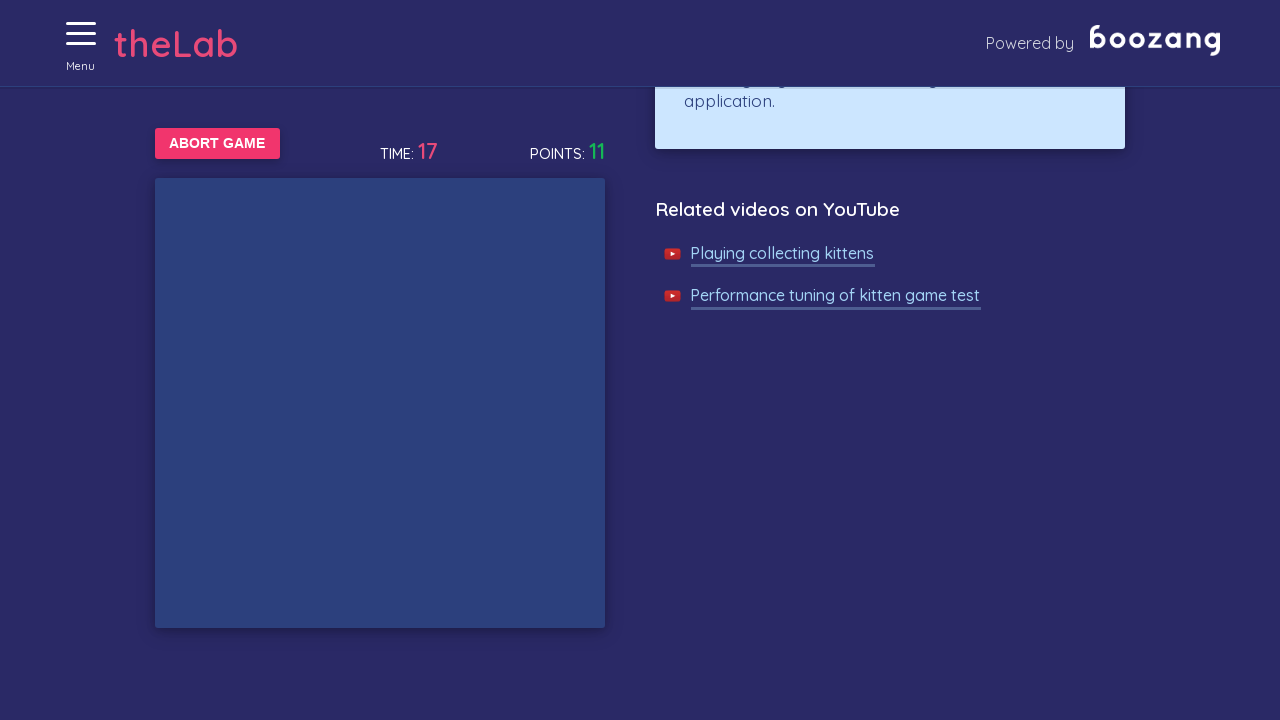

Waited 250ms for kitten to appear
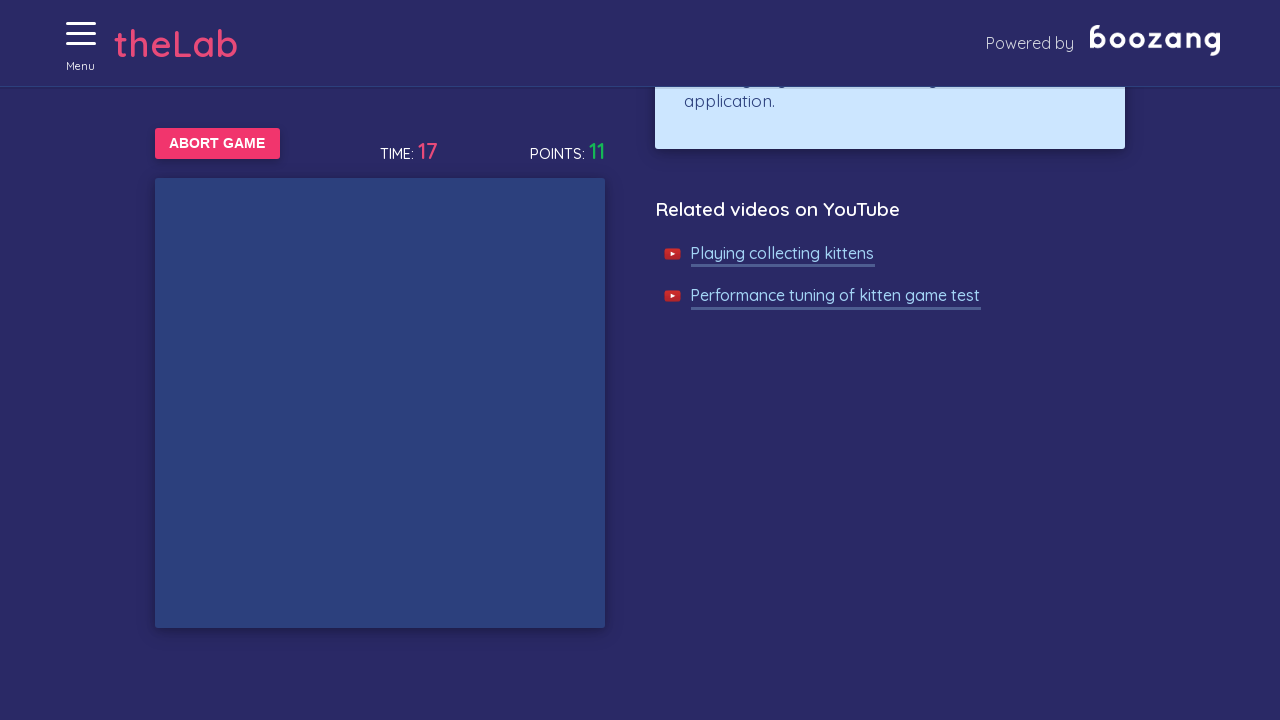

Waited 250ms for kitten to appear
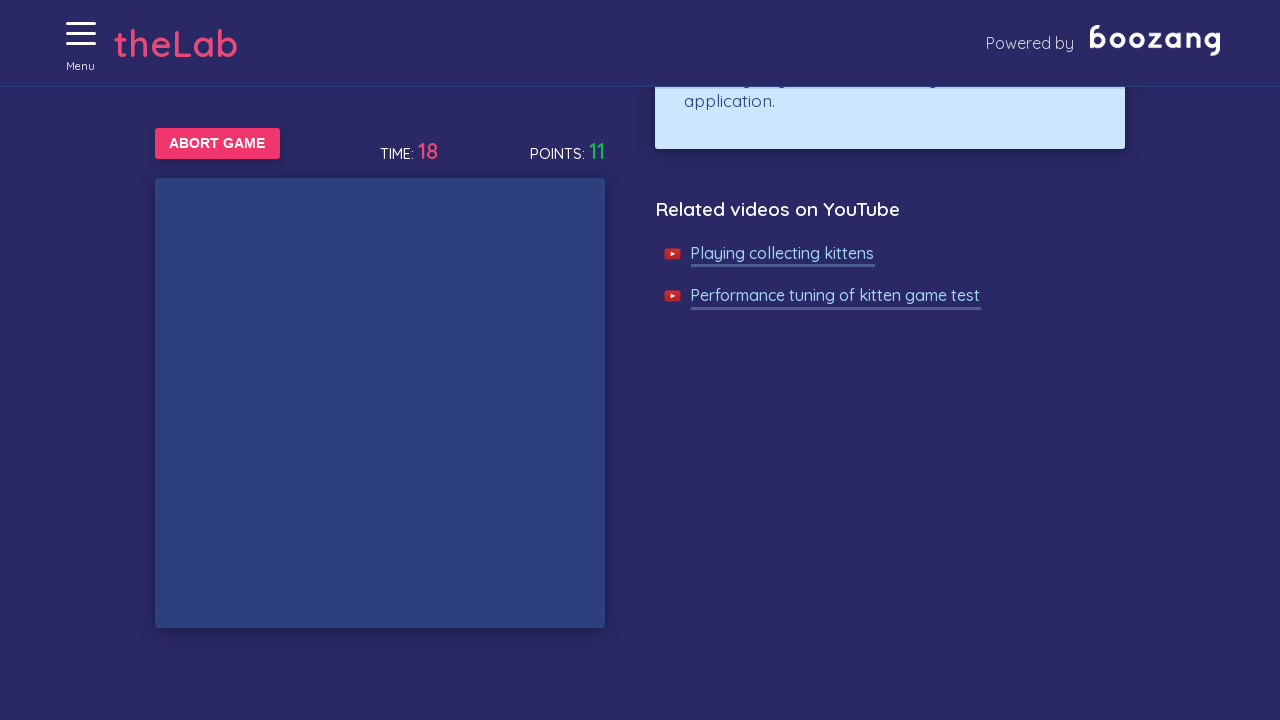

Waited 250ms for kitten to appear
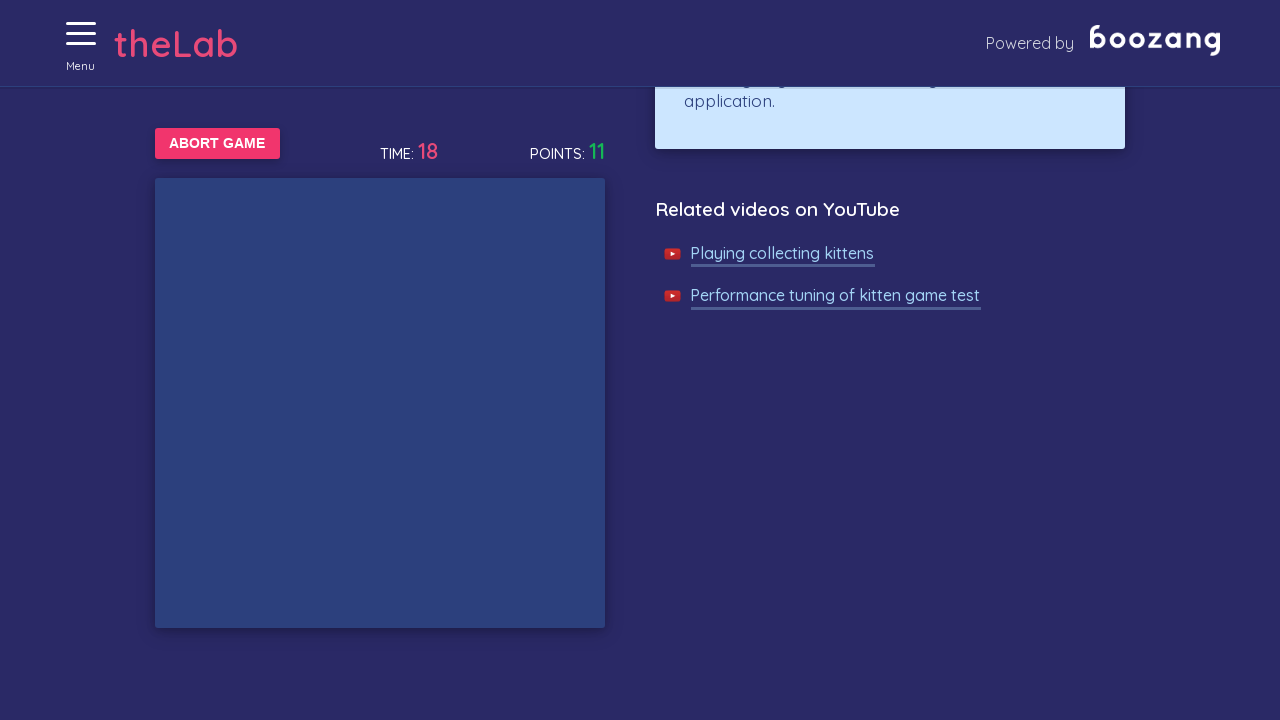

Waited 250ms for kitten to appear
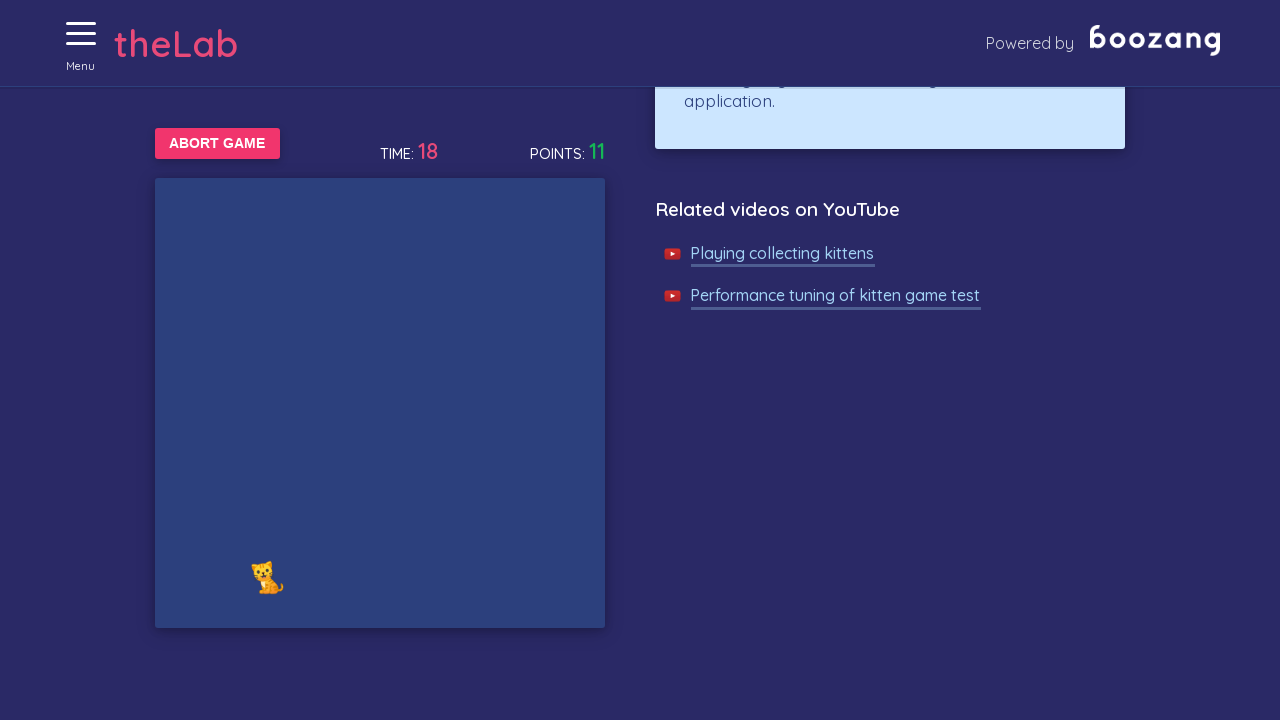

Clicked on kitten image at (268, 577) on xpath=//img[@alt='Cat']
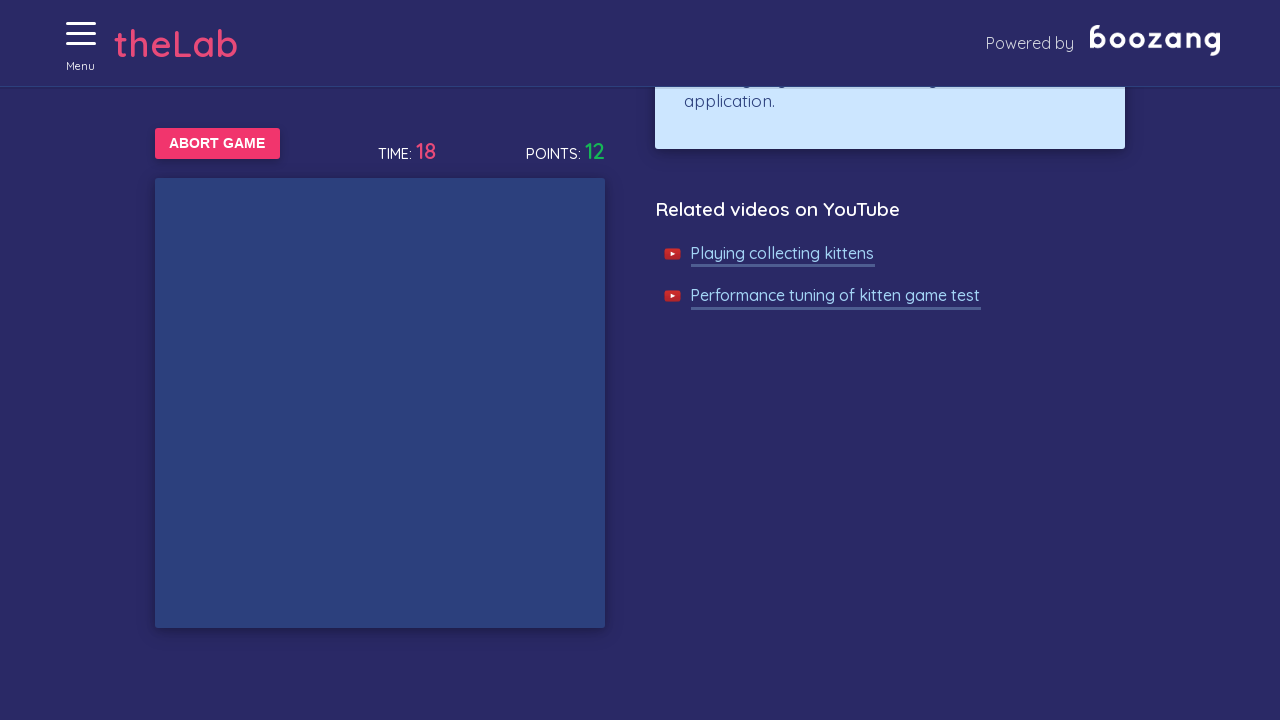

Waited 250ms for kitten to appear
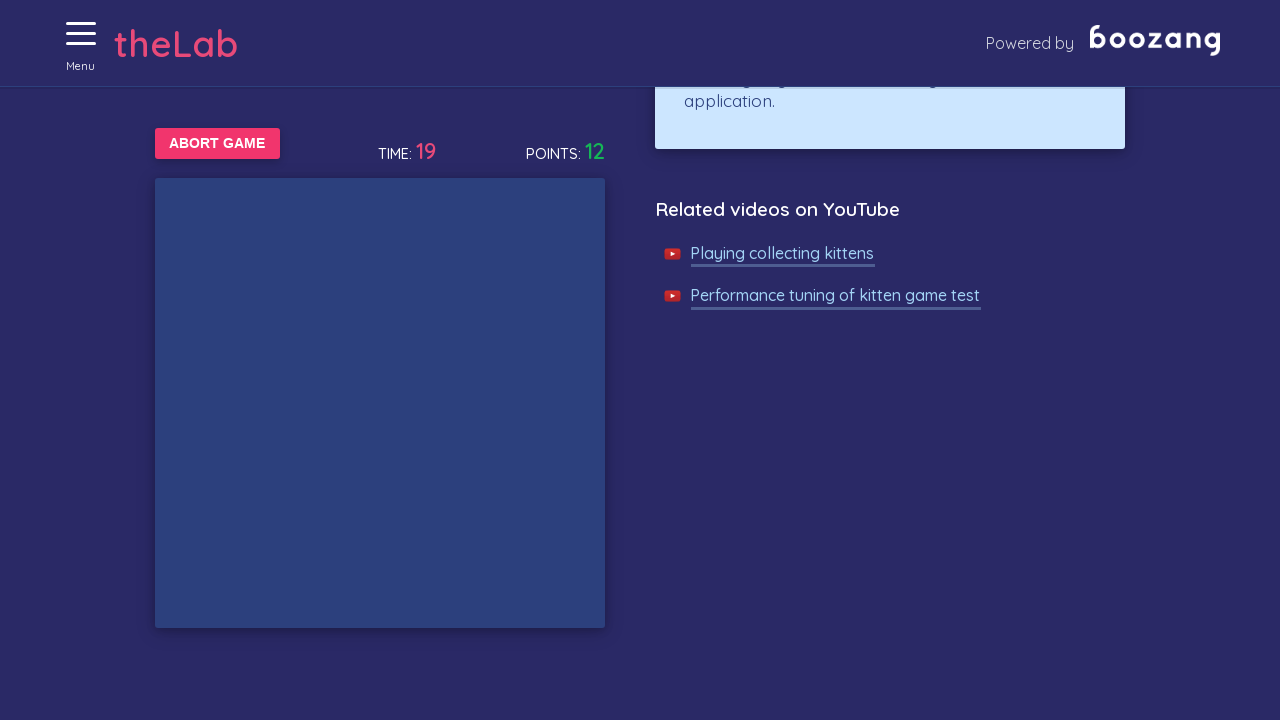

Waited 250ms for kitten to appear
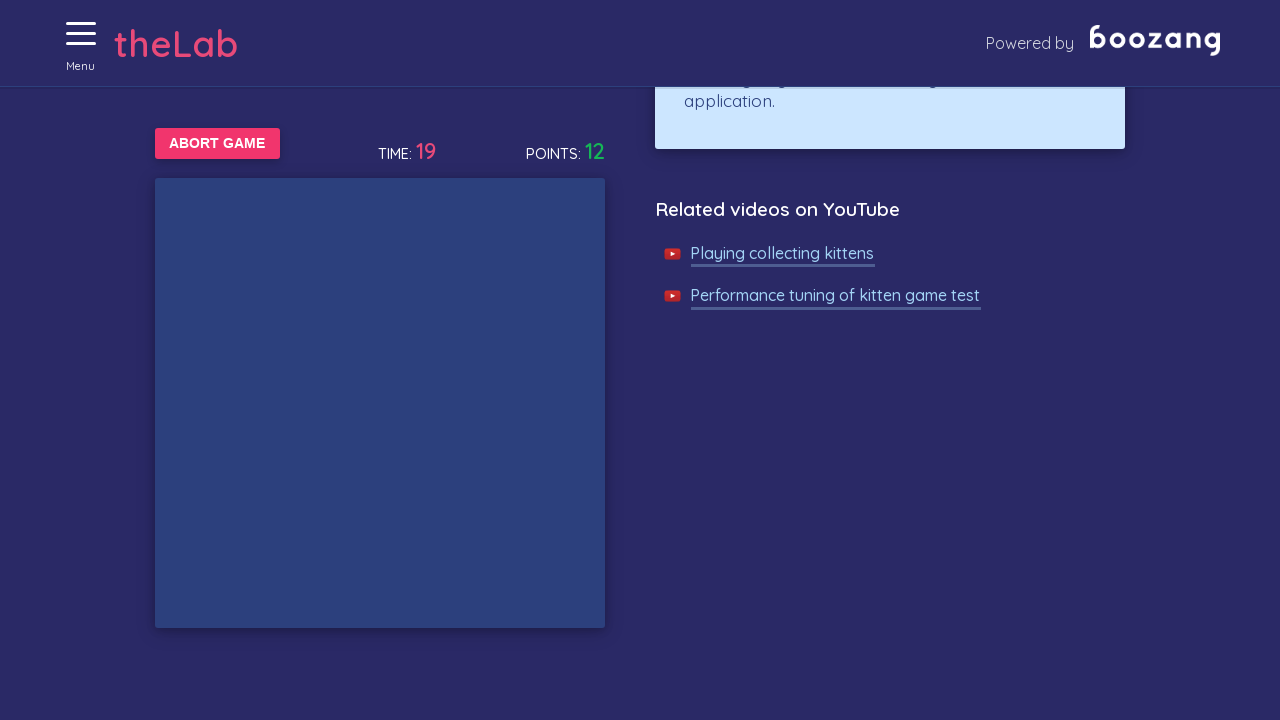

Waited 250ms for kitten to appear
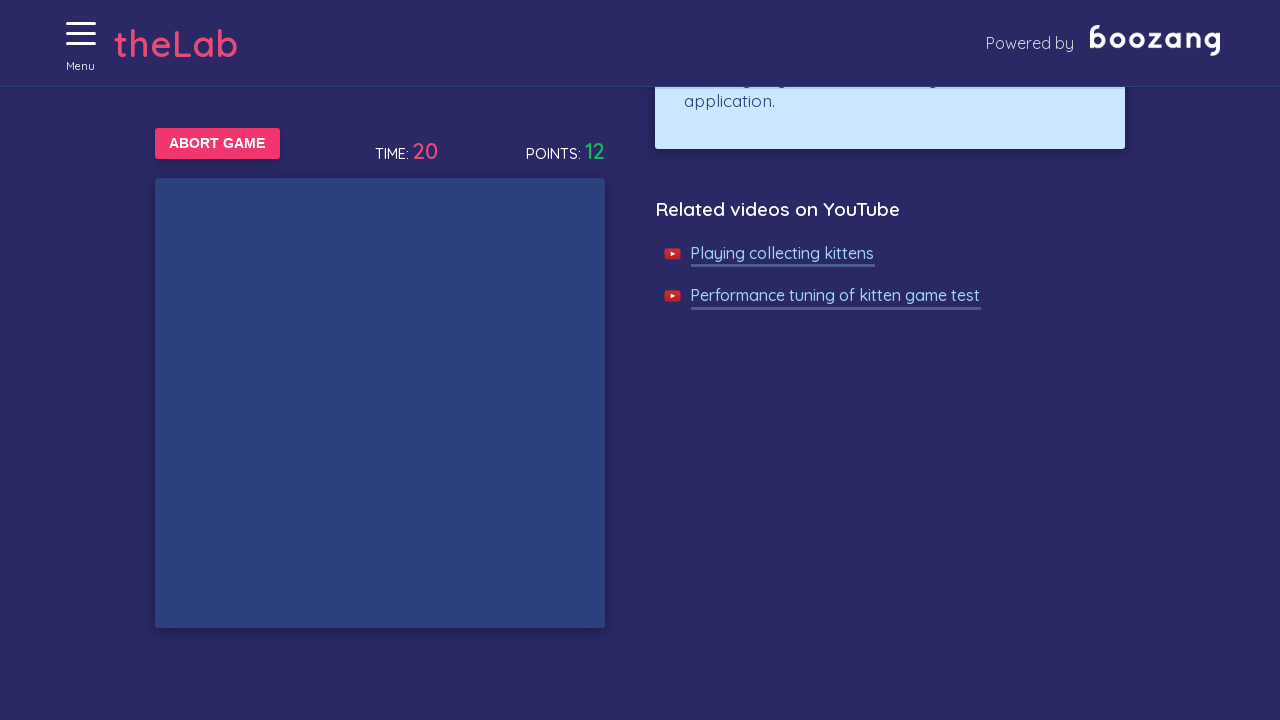

Waited 250ms for kitten to appear
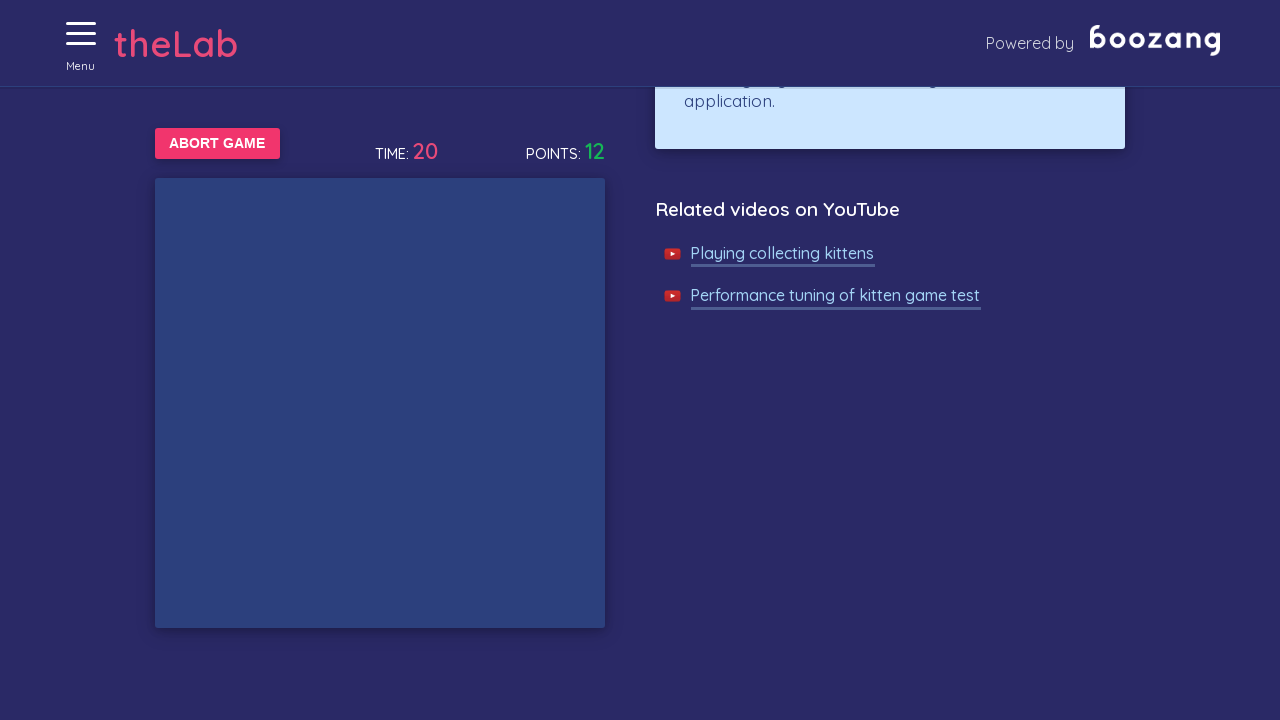

Waited 250ms for kitten to appear
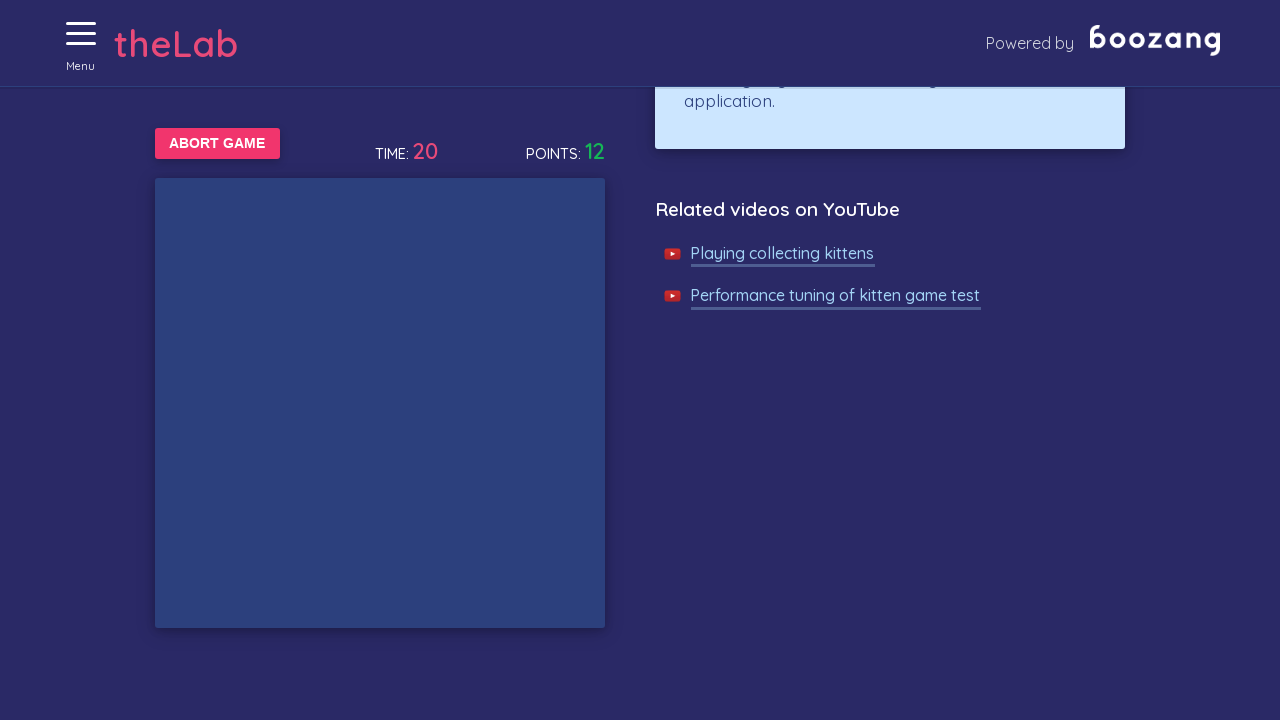

Waited 250ms for kitten to appear
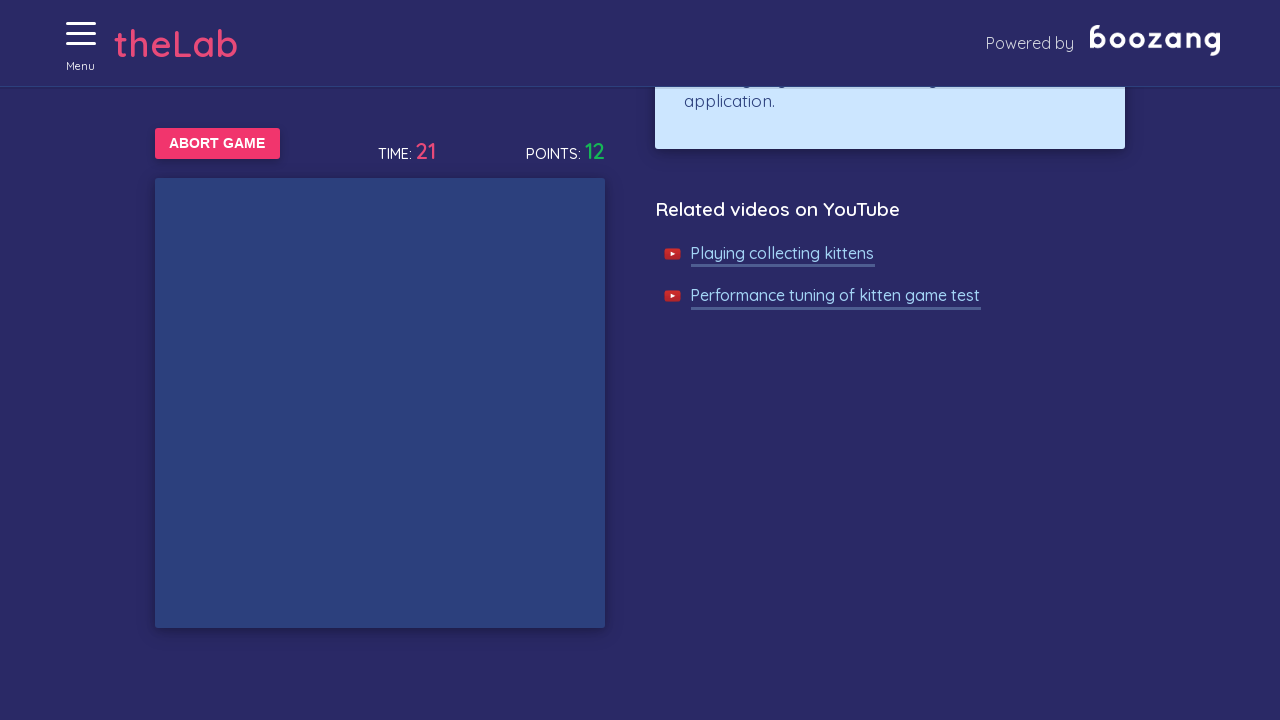

Waited 250ms for kitten to appear
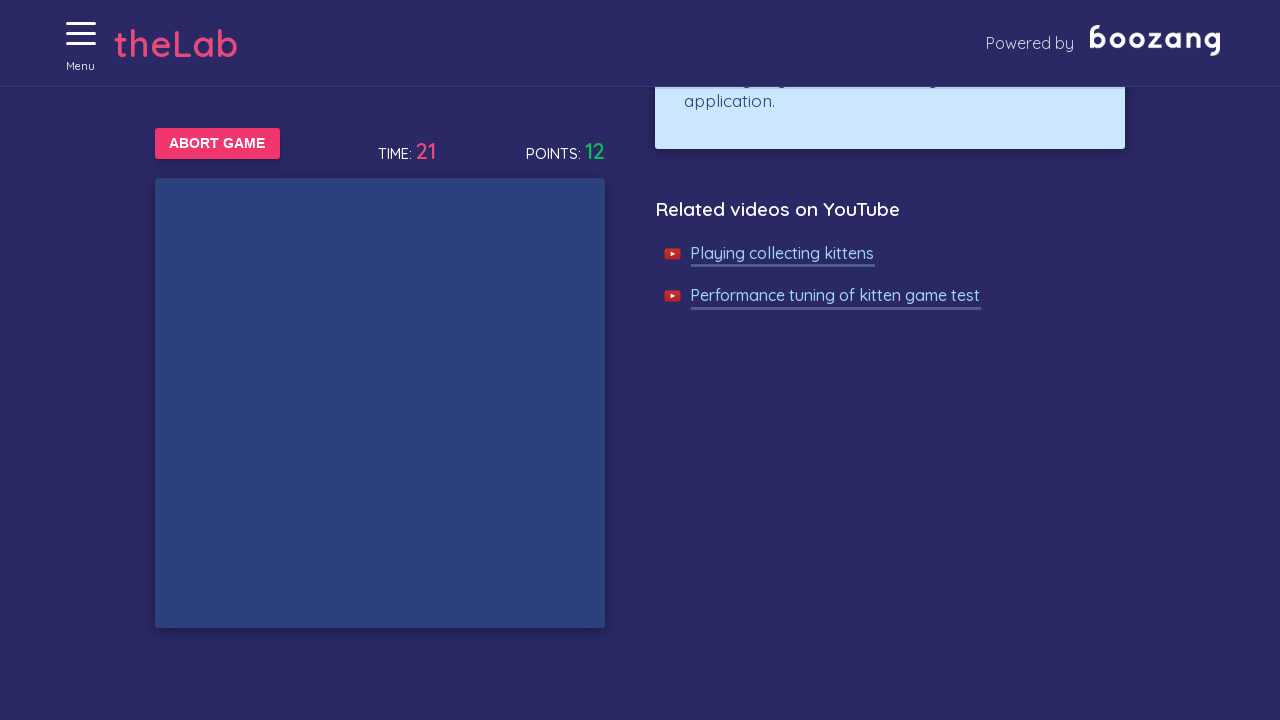

Clicked on kitten image at (330, 331) on xpath=//img[@alt='Cat']
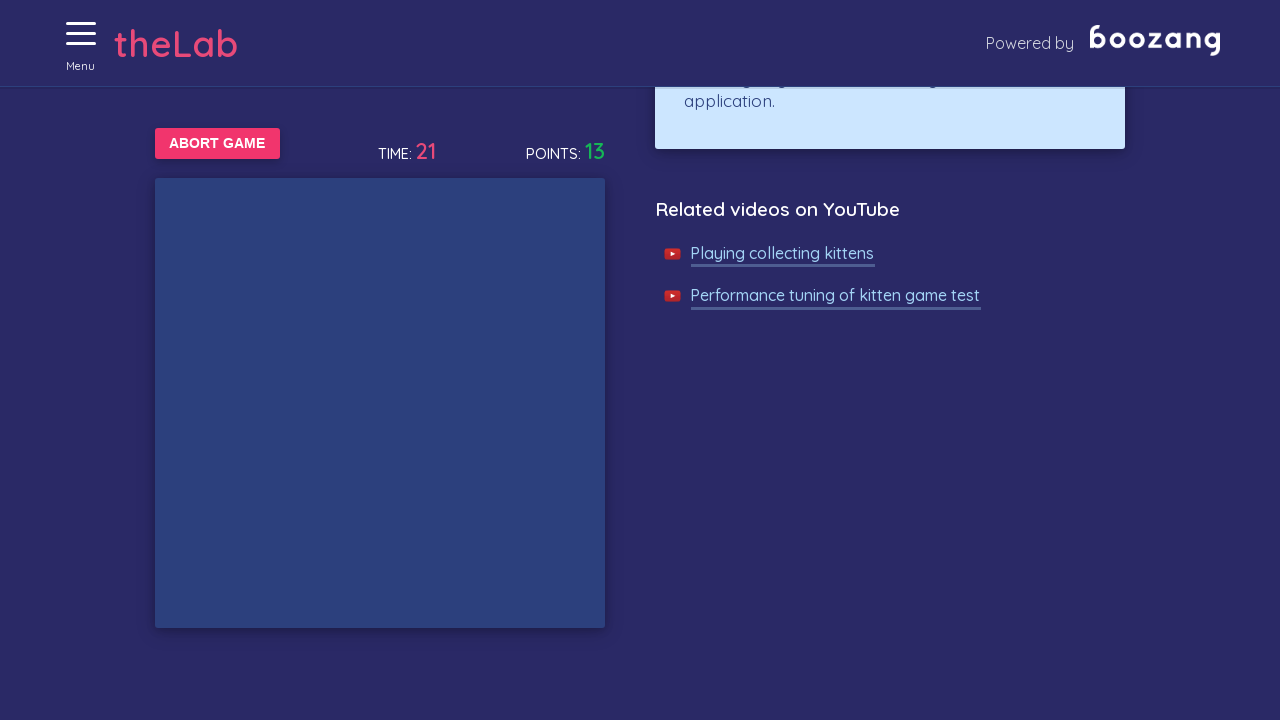

Waited 250ms for kitten to appear
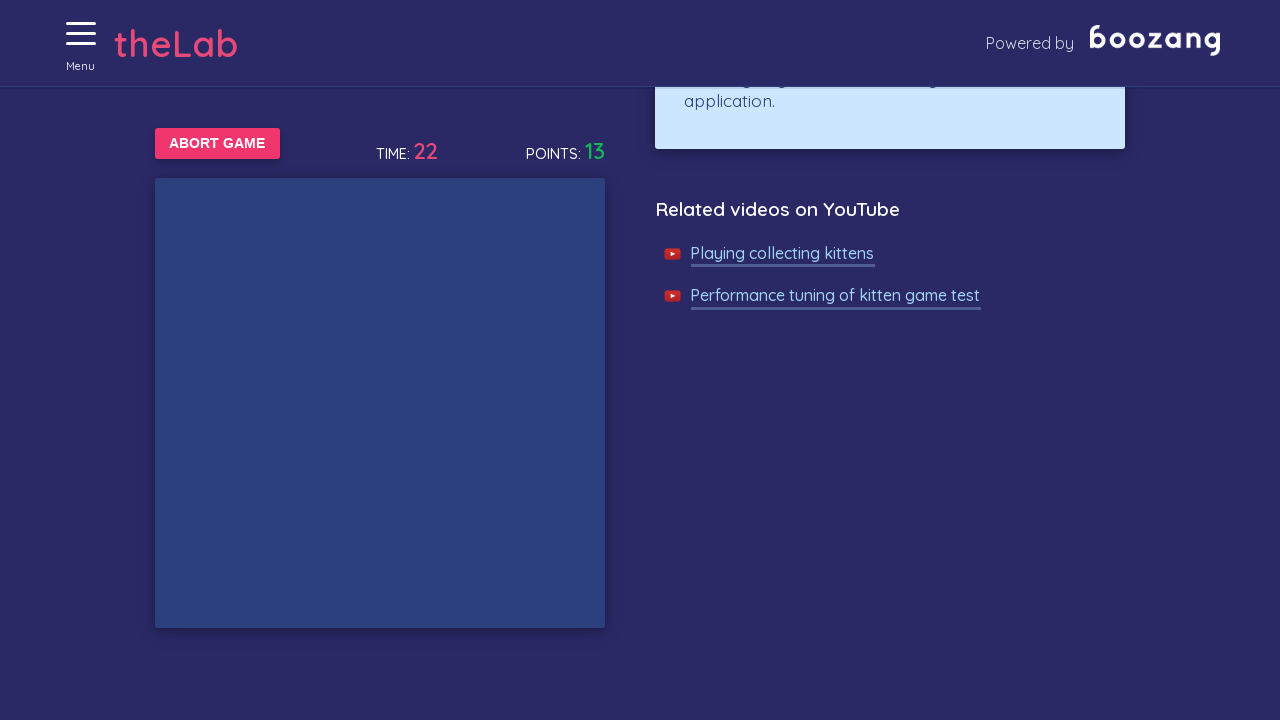

Waited 250ms for kitten to appear
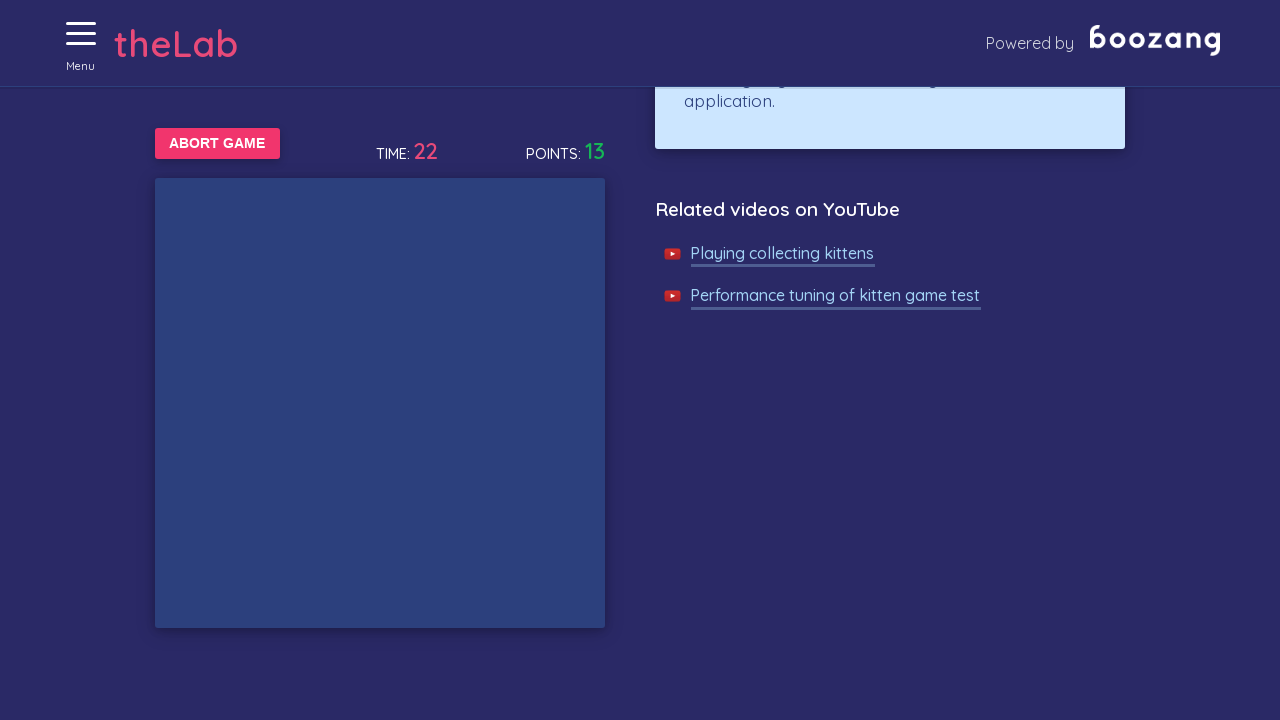

Waited 250ms for kitten to appear
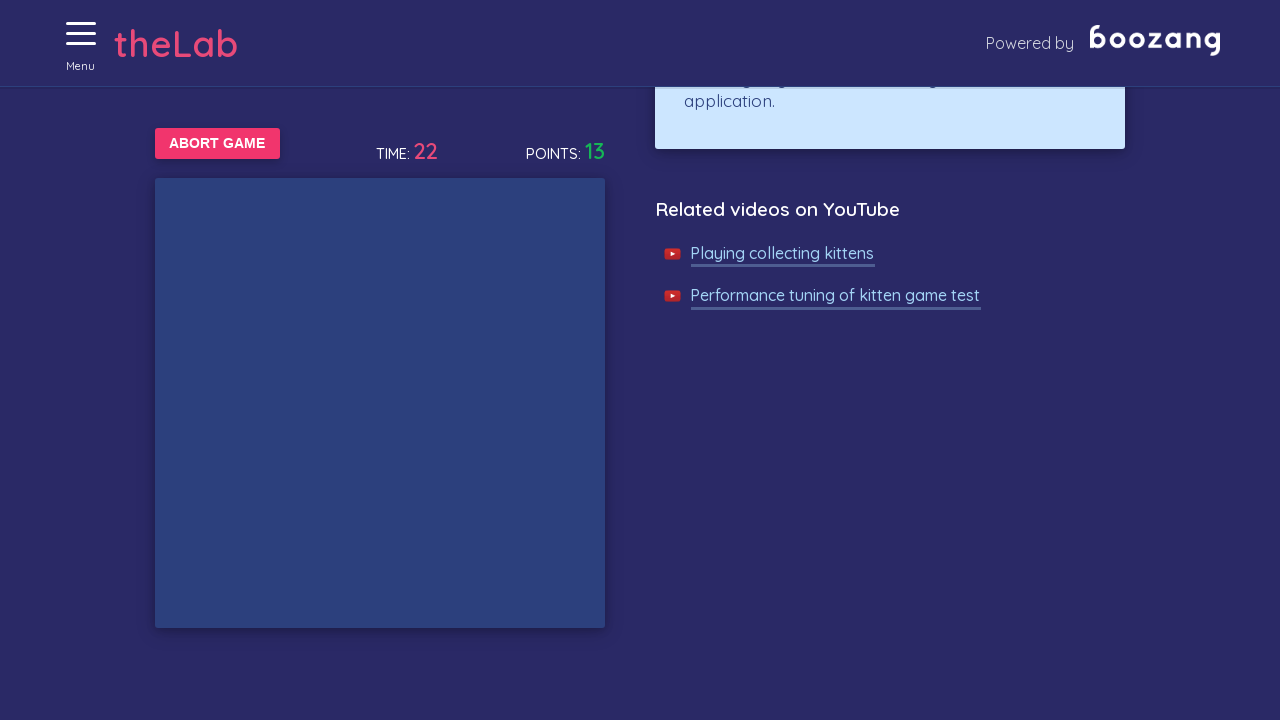

Waited 250ms for kitten to appear
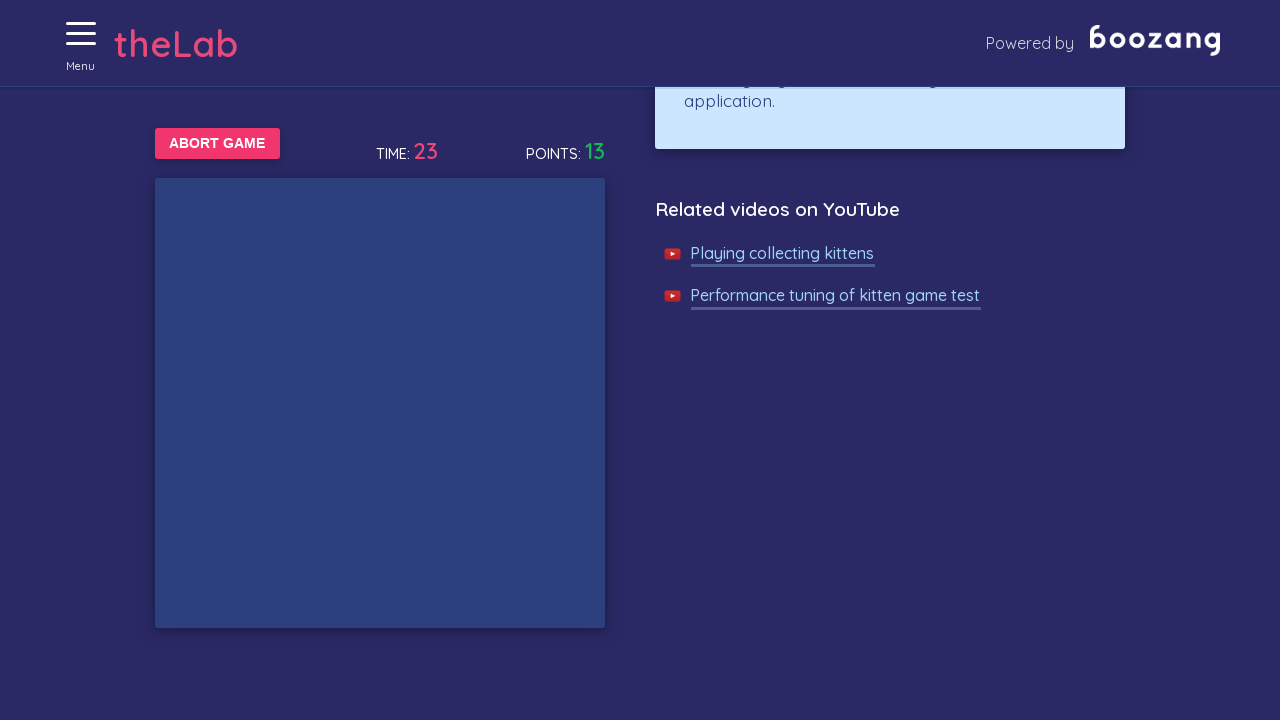

Waited 250ms for kitten to appear
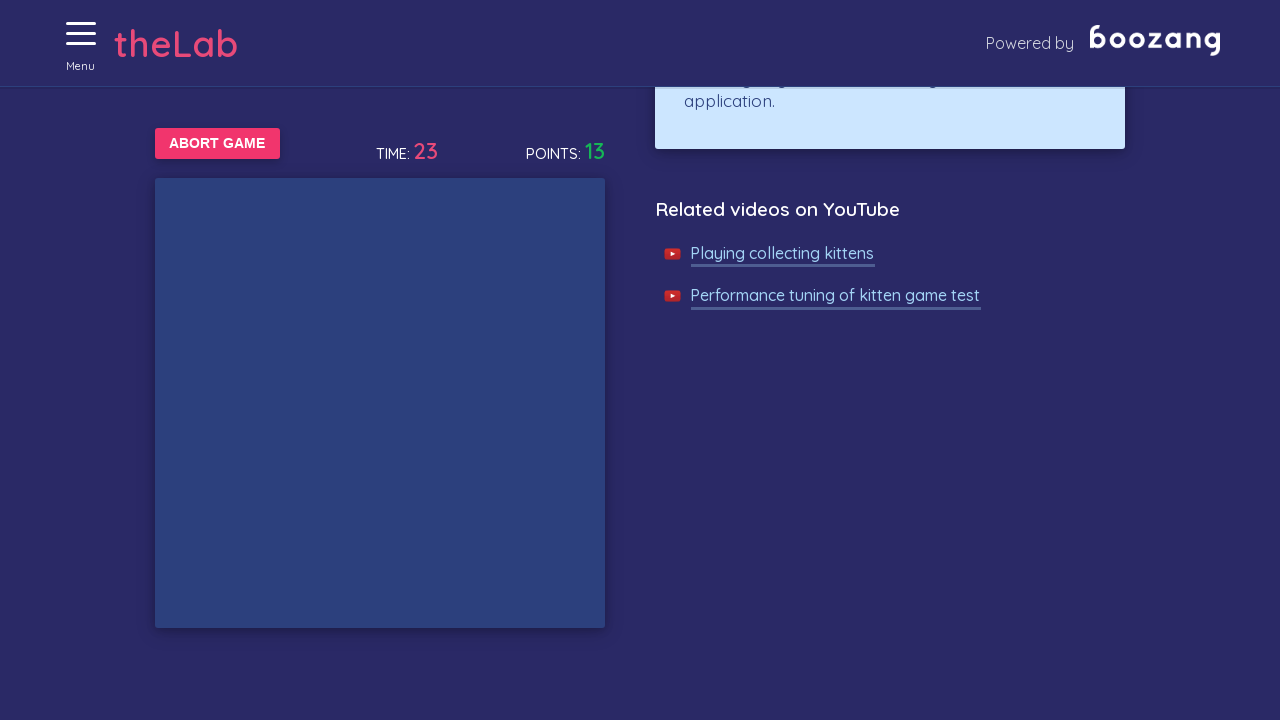

Waited 250ms for kitten to appear
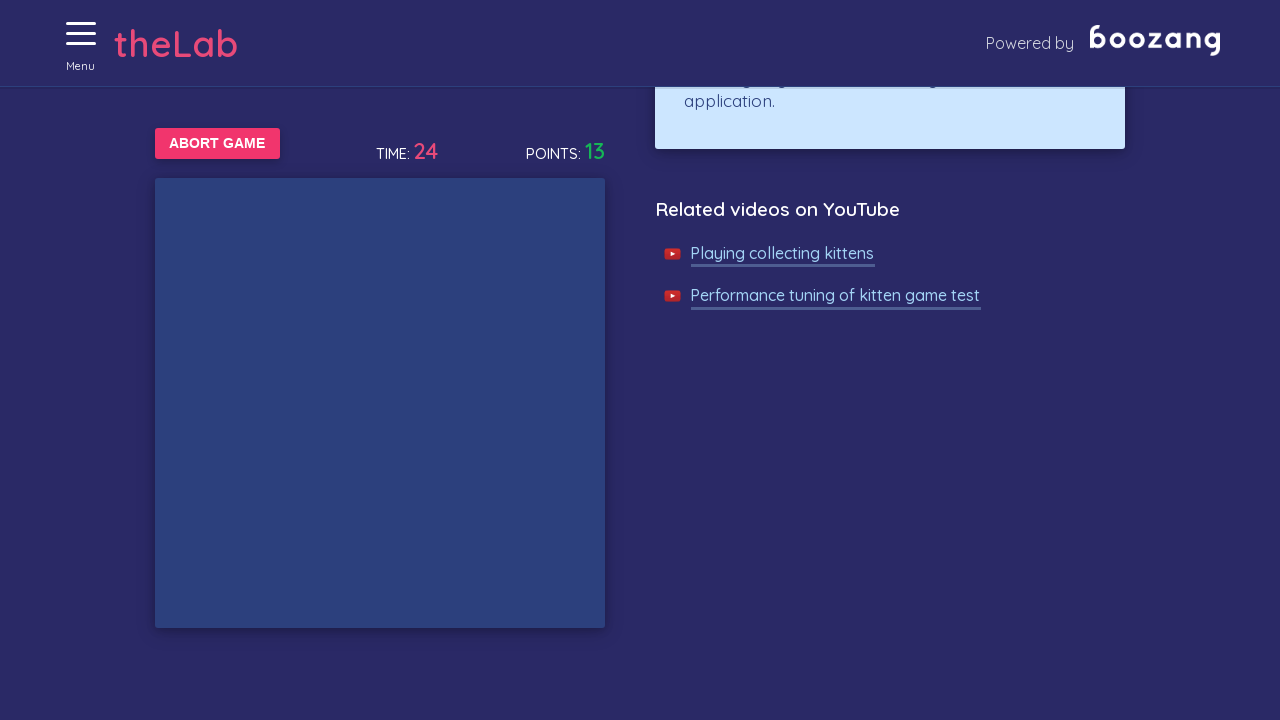

Waited 250ms for kitten to appear
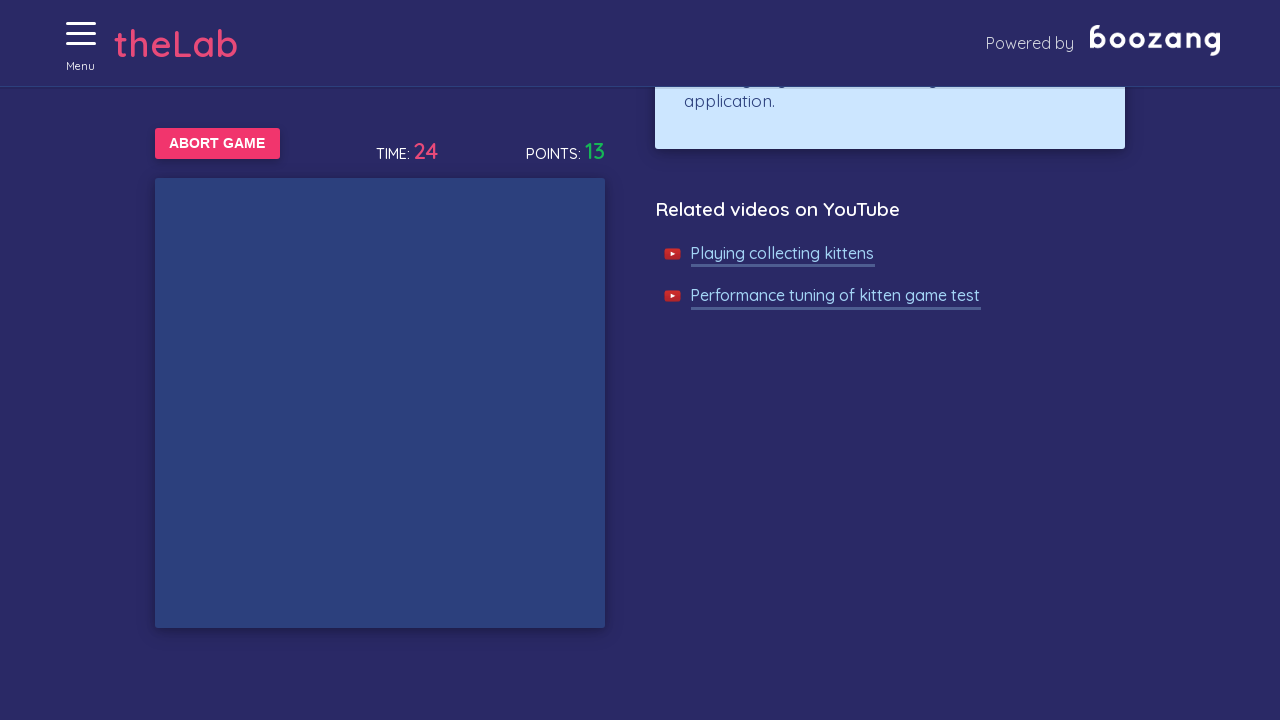

Waited 250ms for kitten to appear
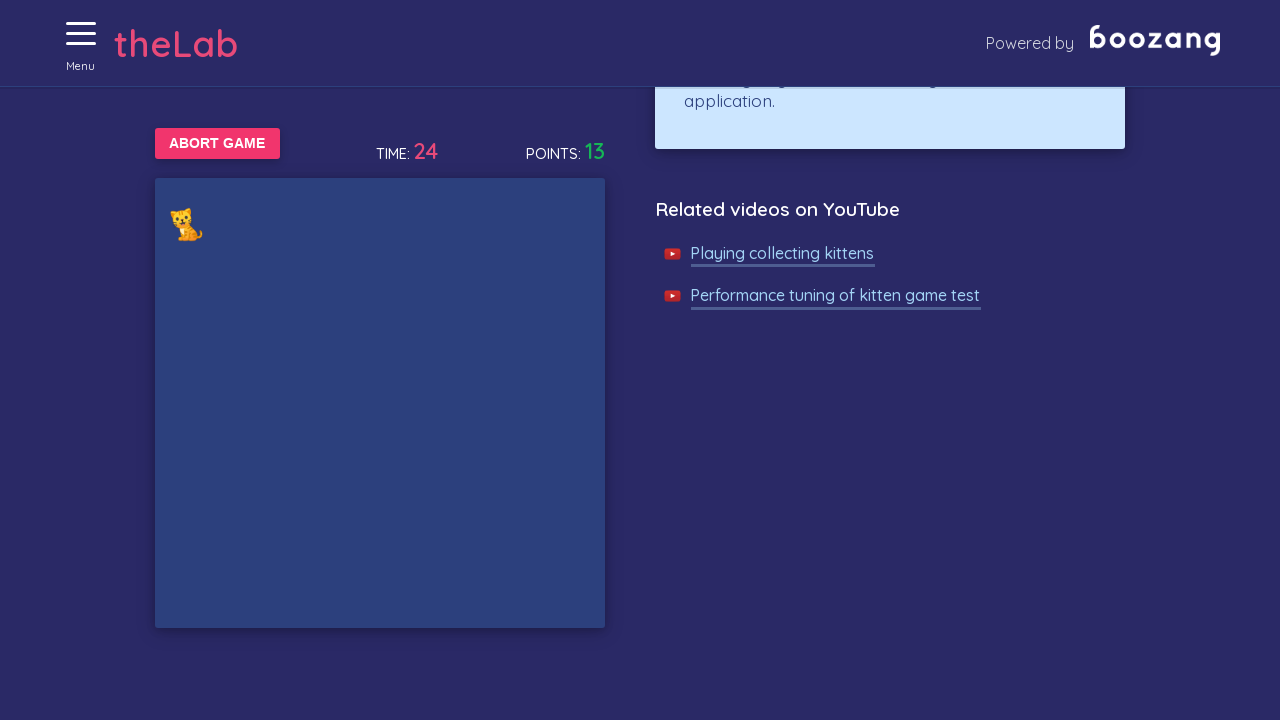

Clicked on kitten image at (186, 224) on xpath=//img[@alt='Cat']
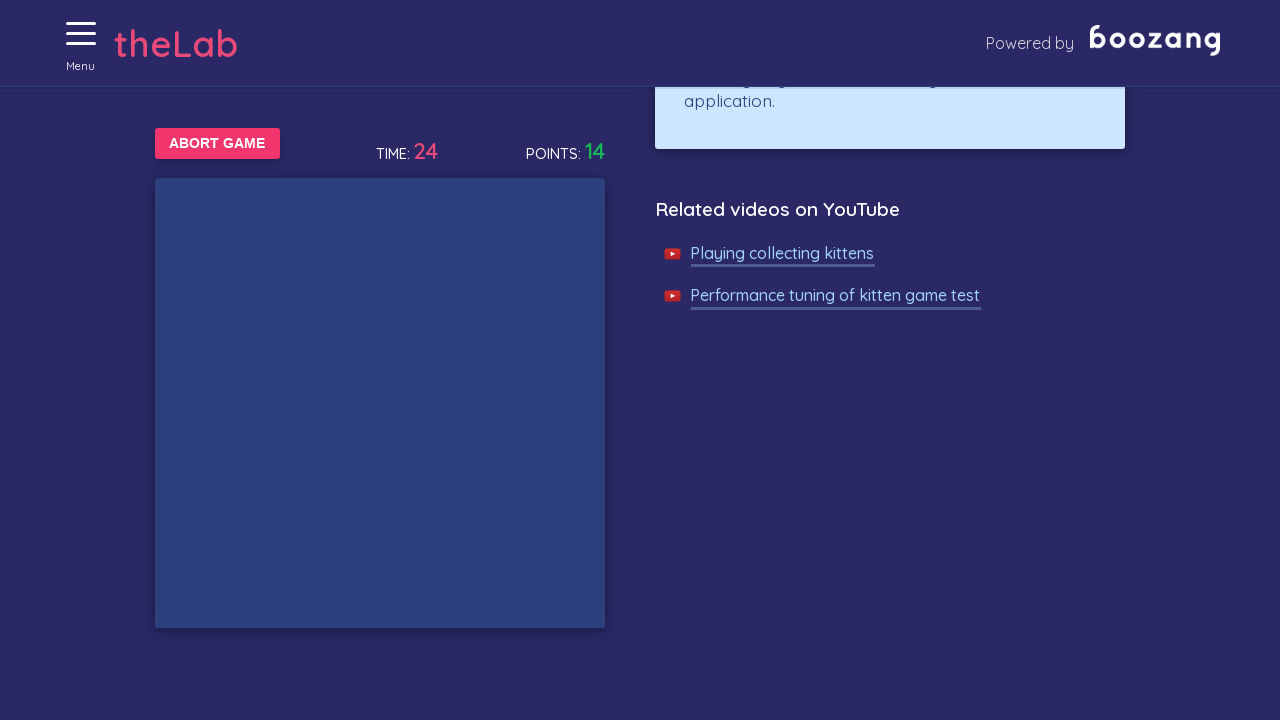

Waited 250ms for kitten to appear
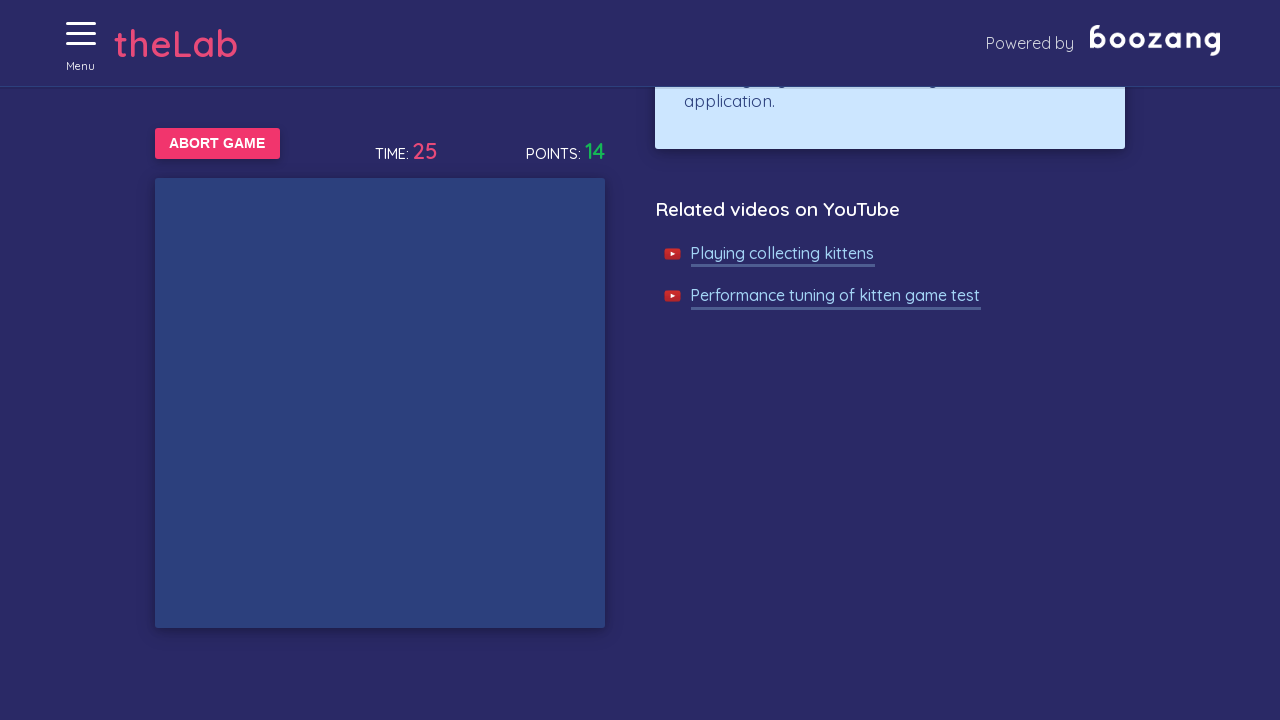

Waited 250ms for kitten to appear
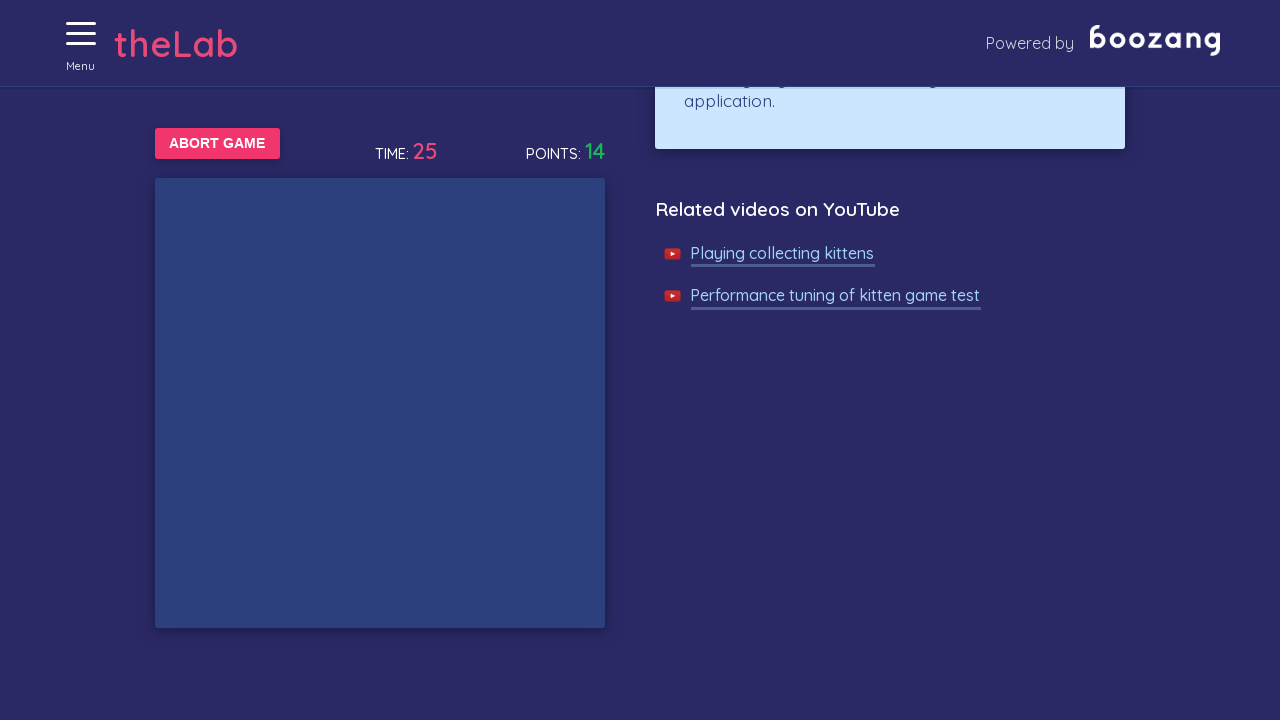

Waited 250ms for kitten to appear
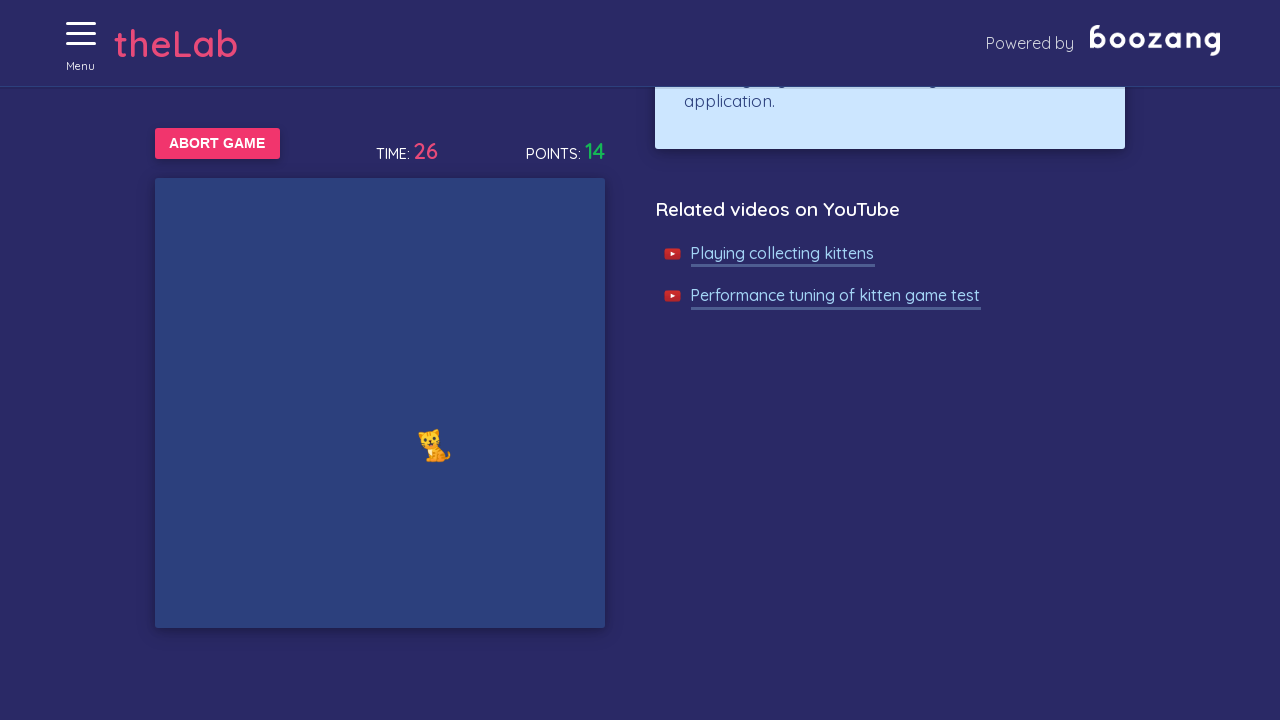

Clicked on kitten image at (434, 445) on xpath=//img[@alt='Cat']
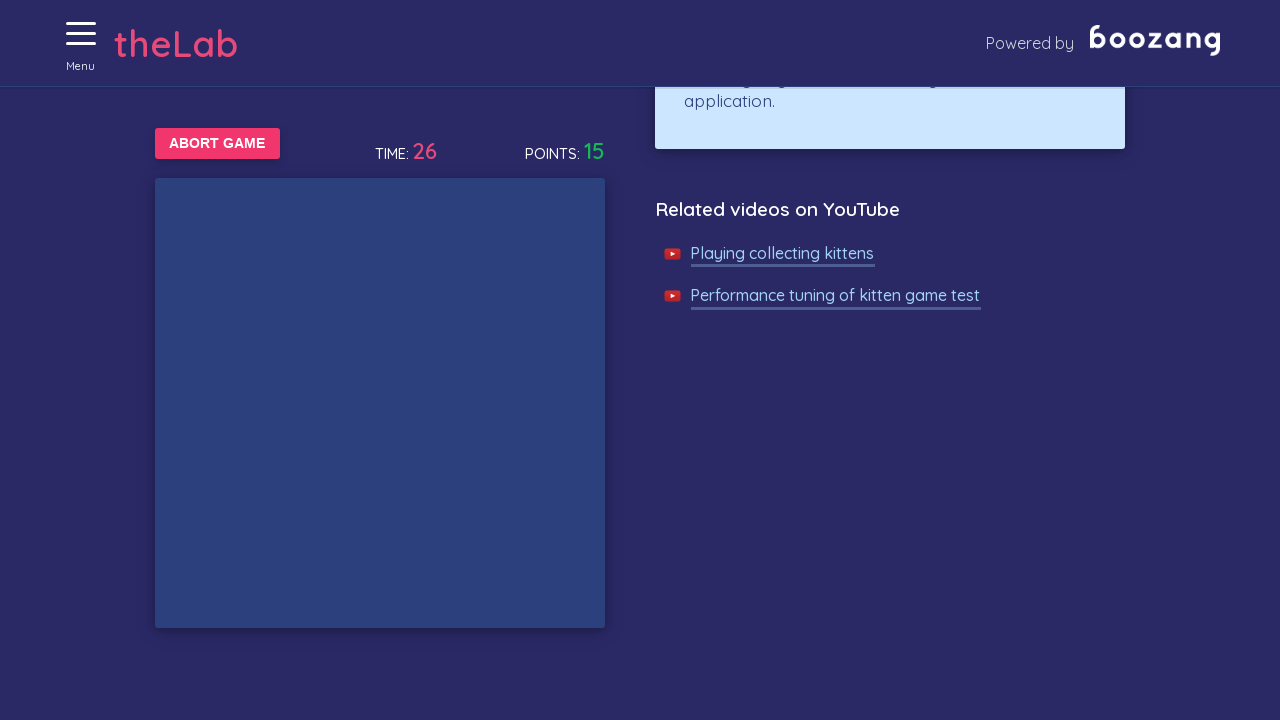

Waited 250ms for kitten to appear
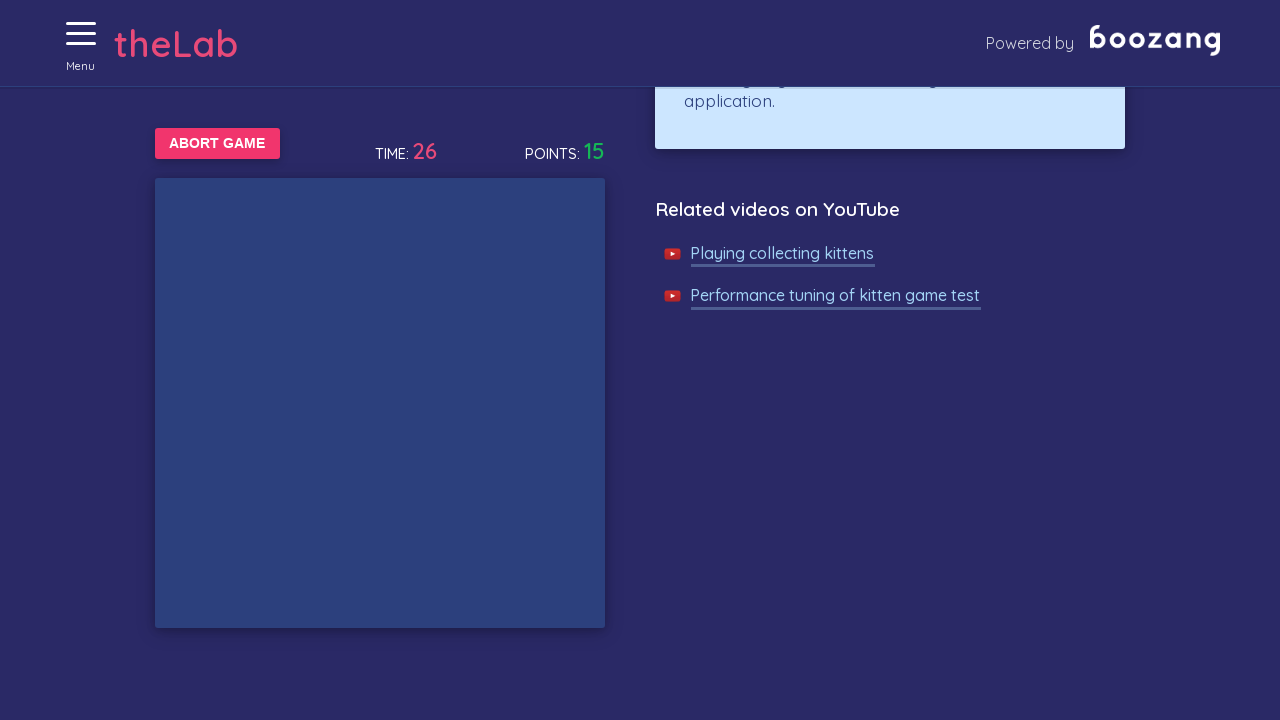

Clicked on kitten image at (476, 344) on xpath=//img[@alt='Cat']
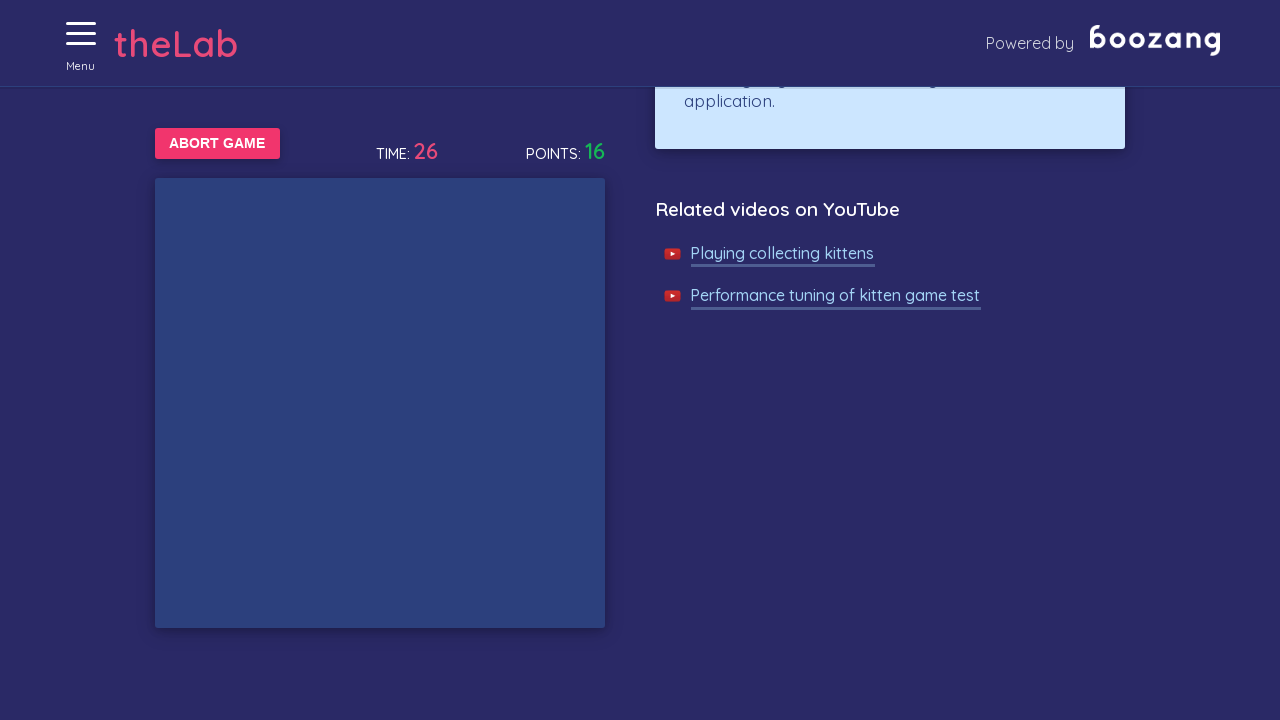

Waited 250ms for kitten to appear
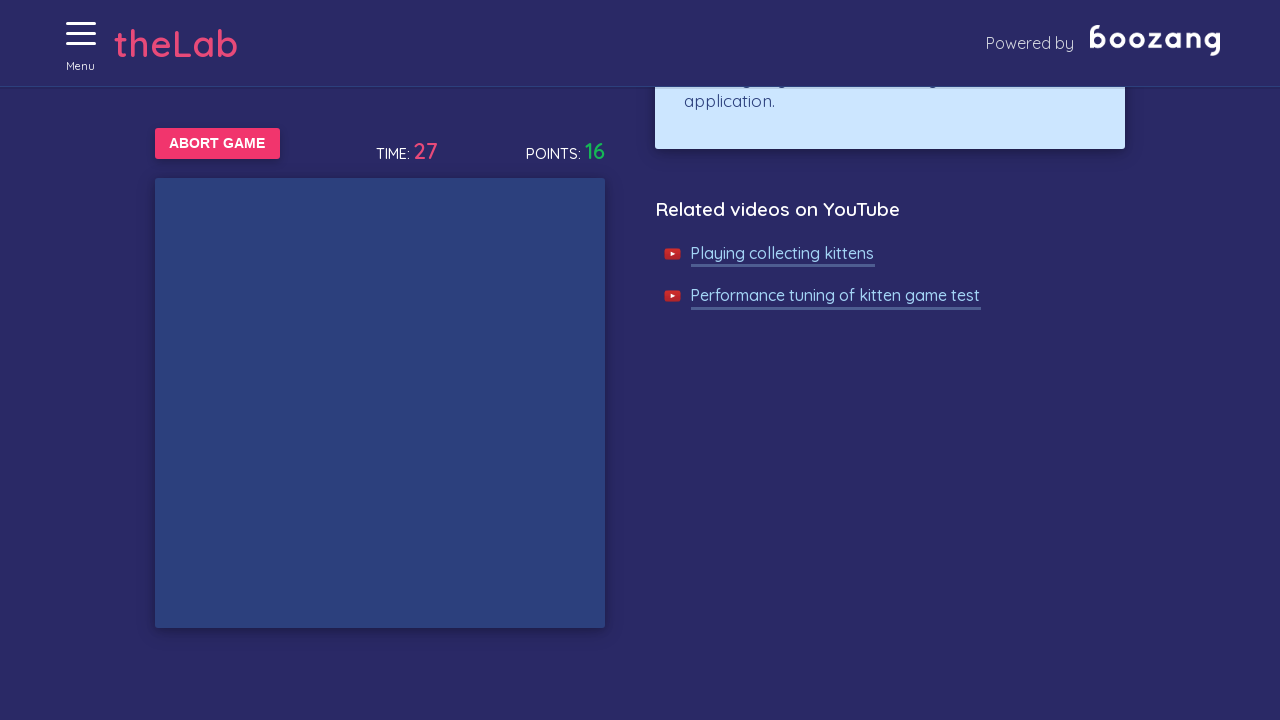

Waited 250ms for kitten to appear
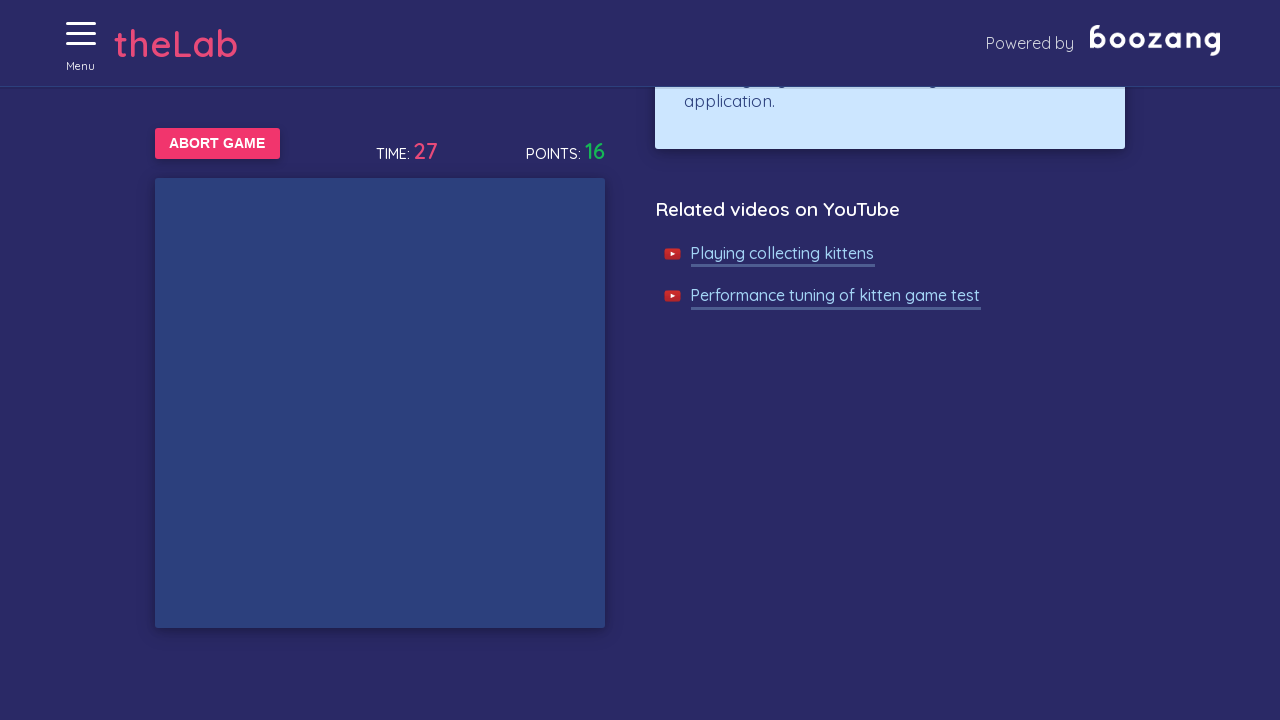

Waited 250ms for kitten to appear
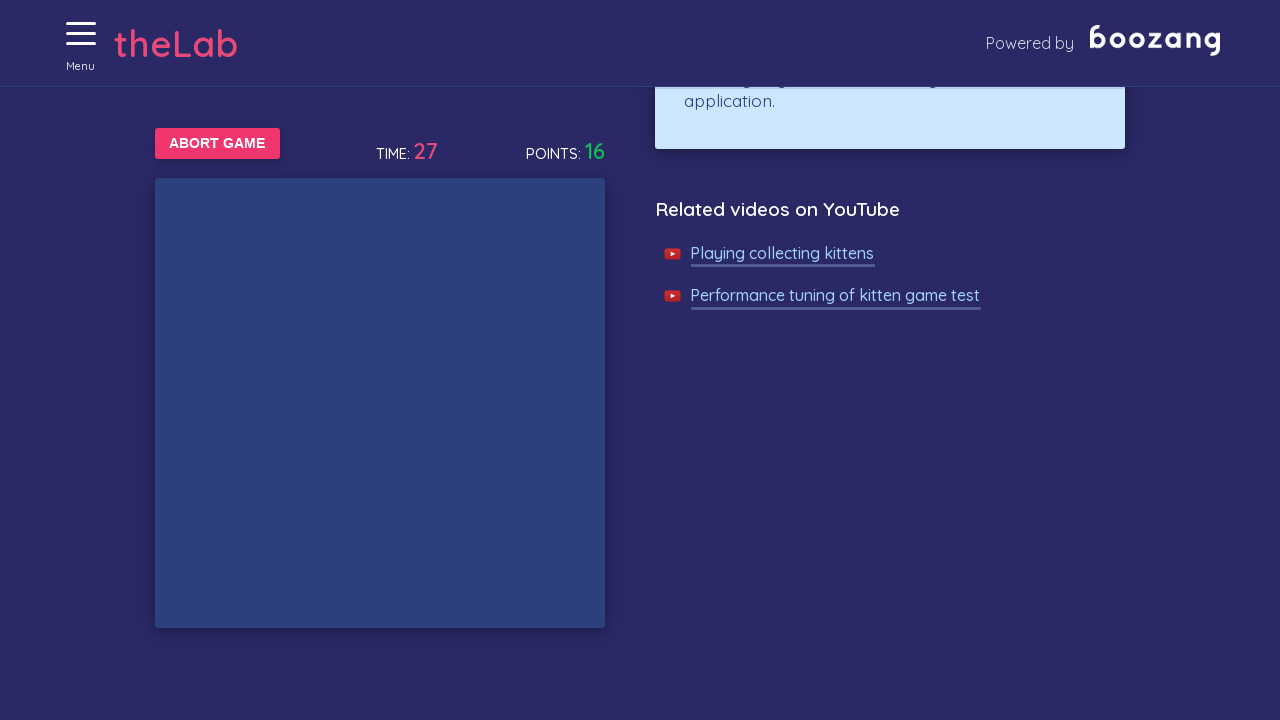

Waited 250ms for kitten to appear
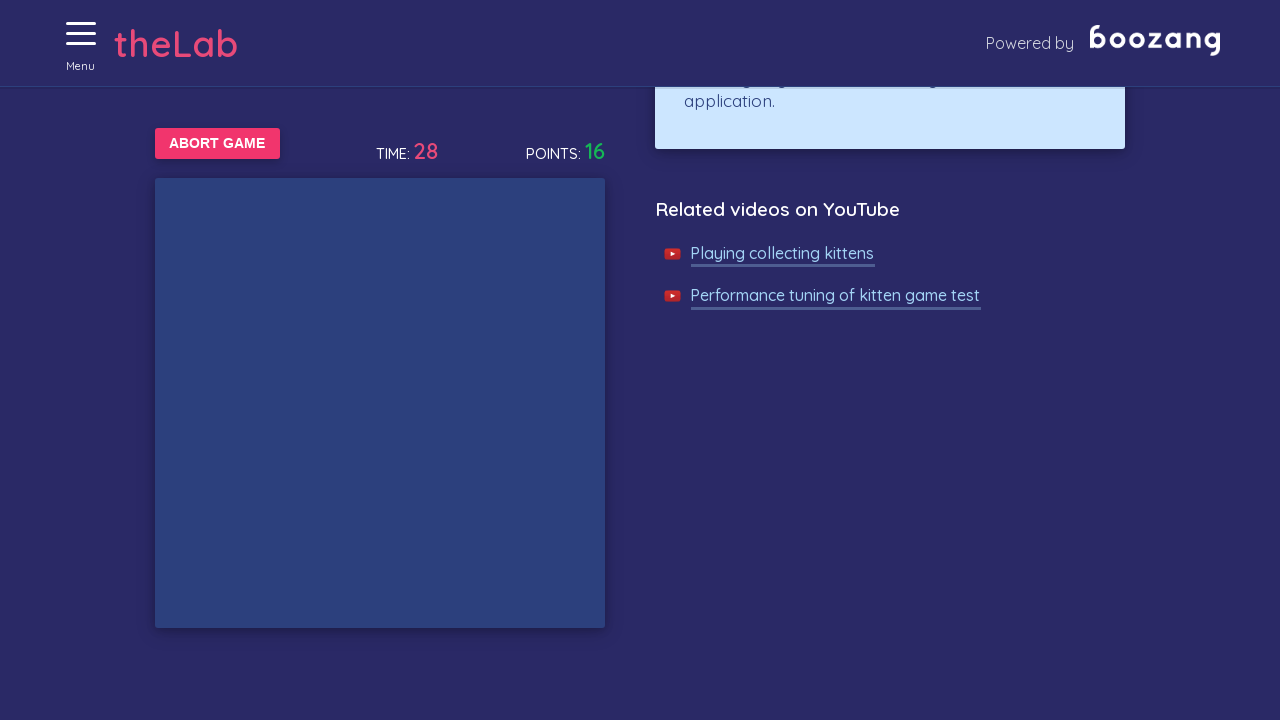

Waited 250ms for kitten to appear
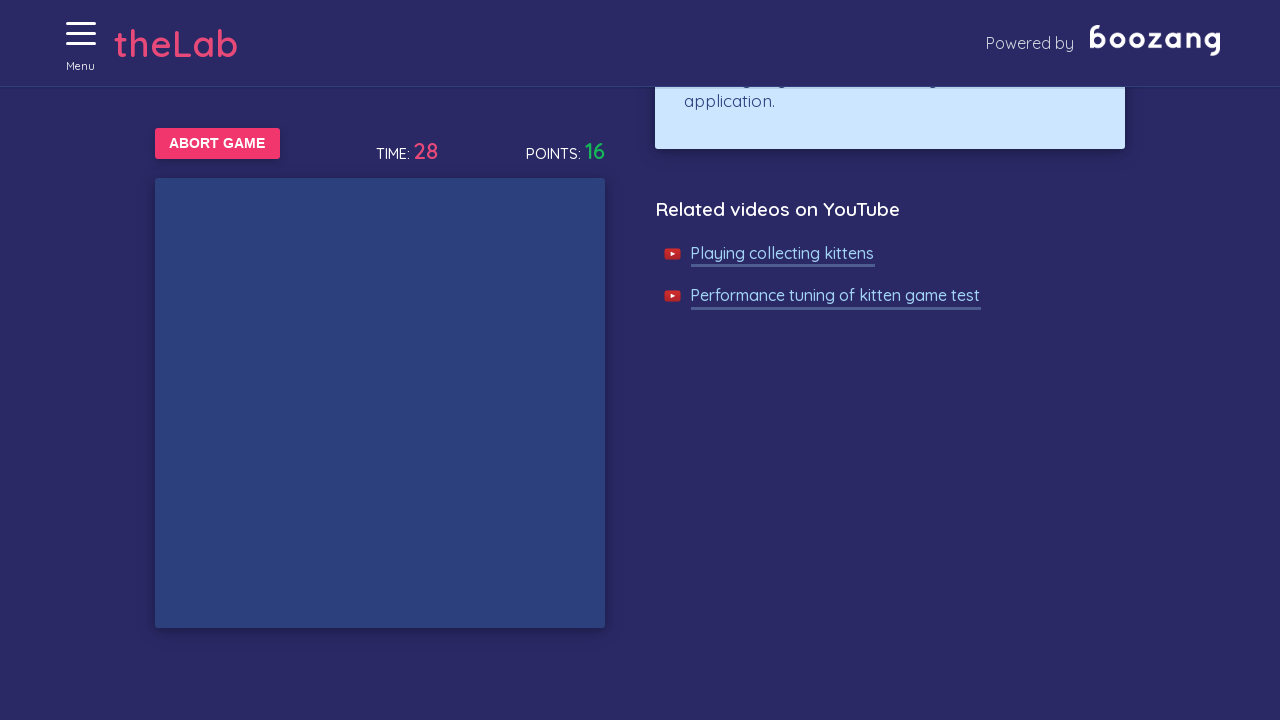

Waited 250ms for kitten to appear
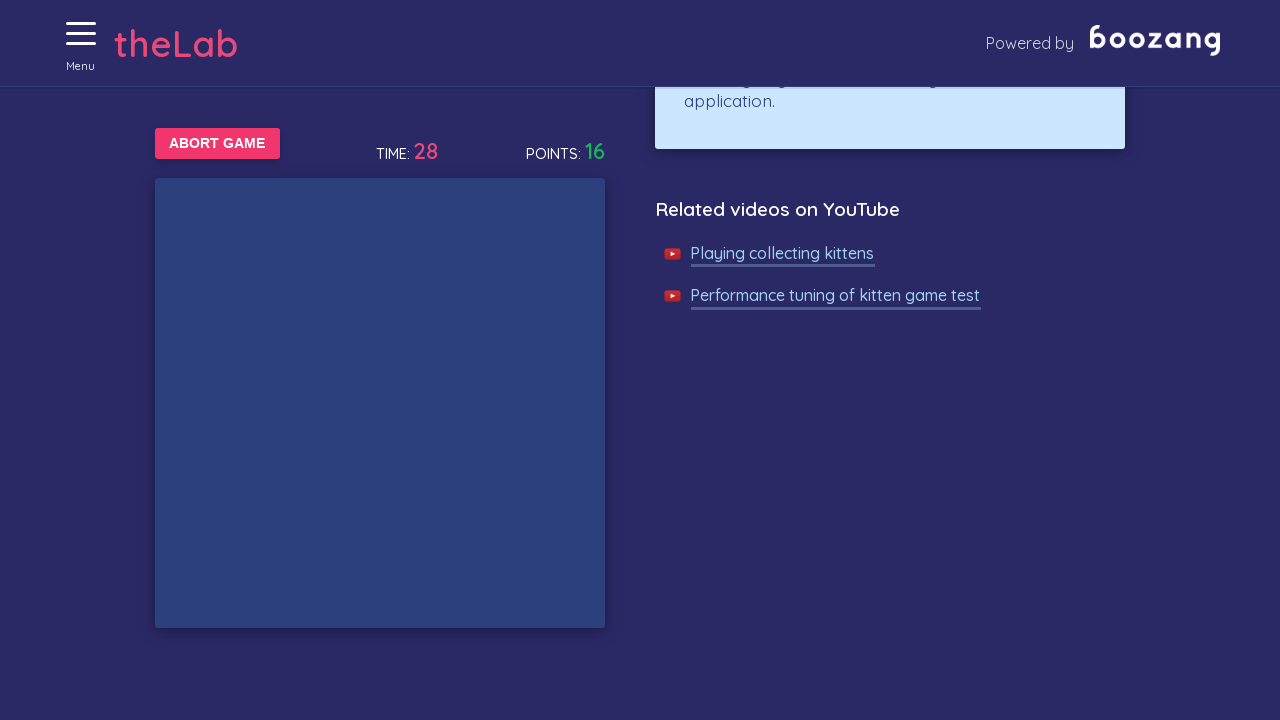

Waited 250ms for kitten to appear
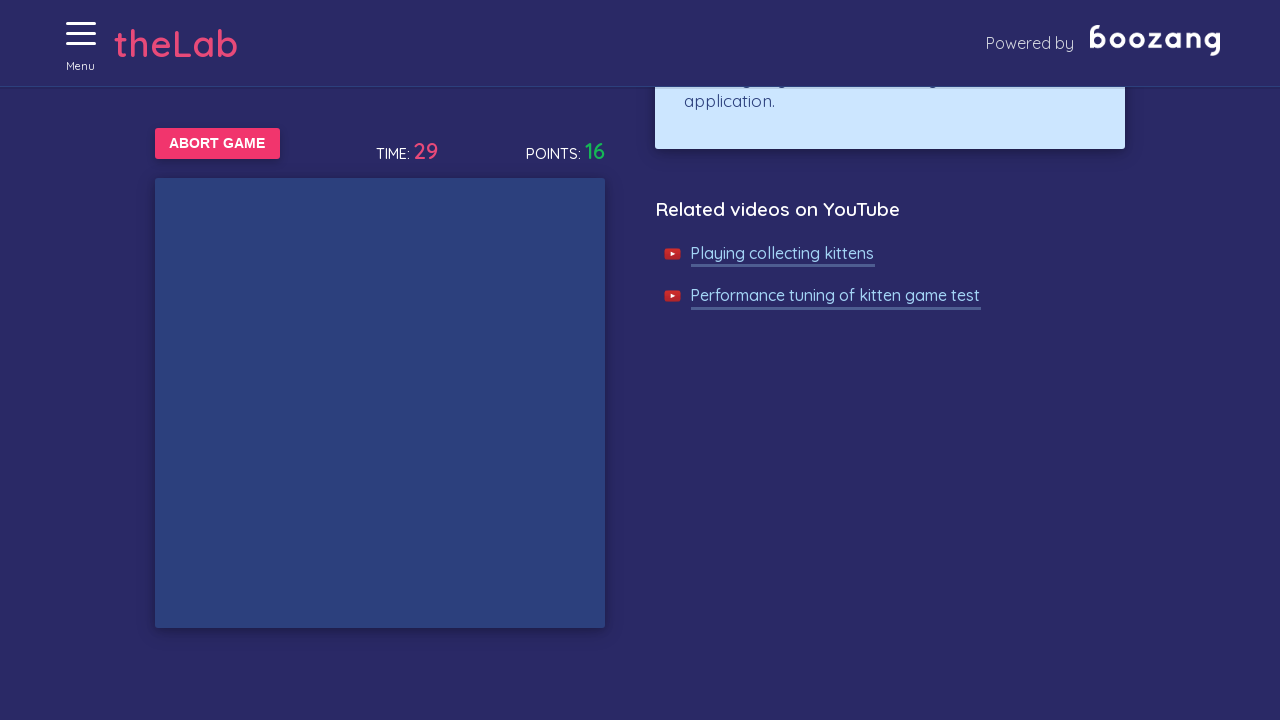

Waited 250ms for kitten to appear
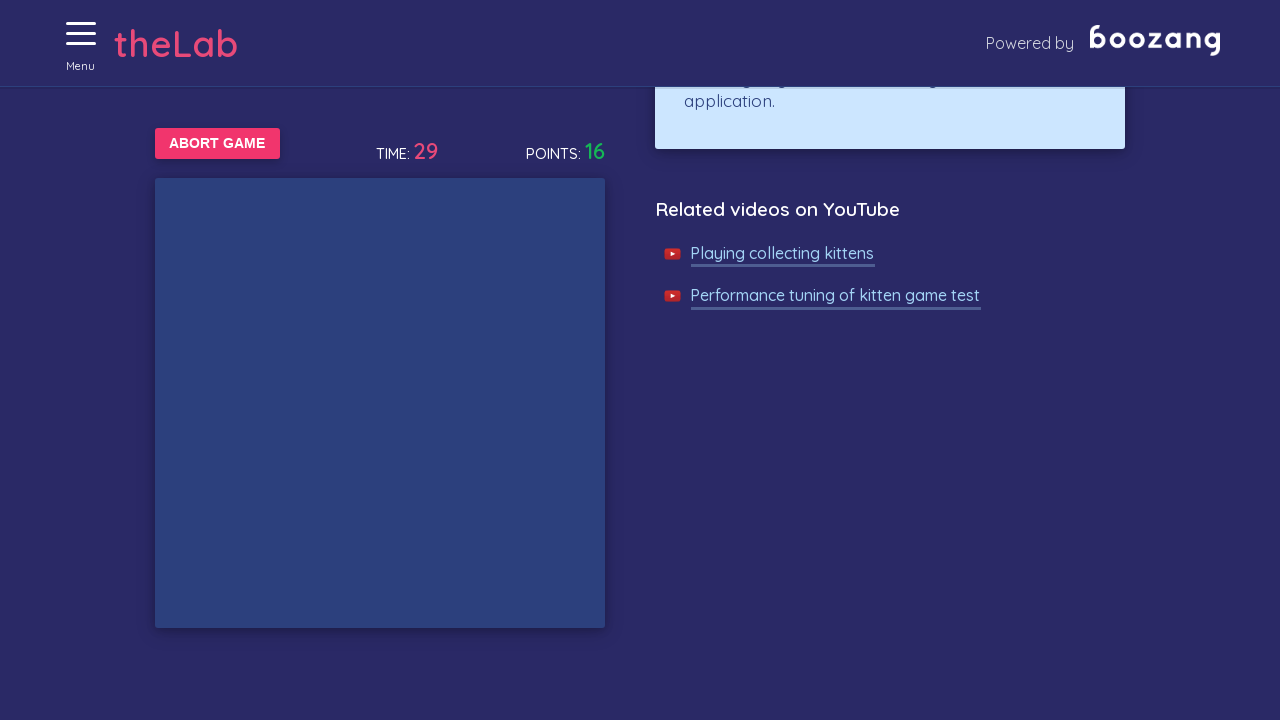

Waited 250ms for kitten to appear
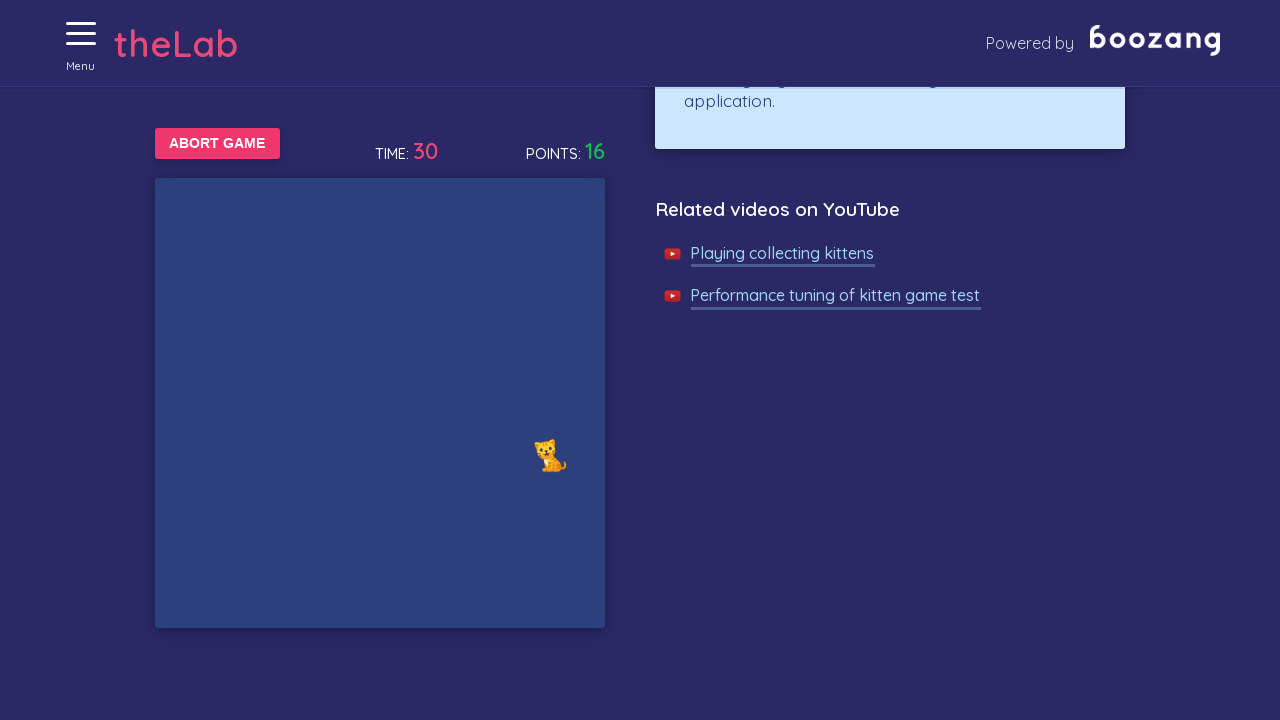

Game Over screen is now visible
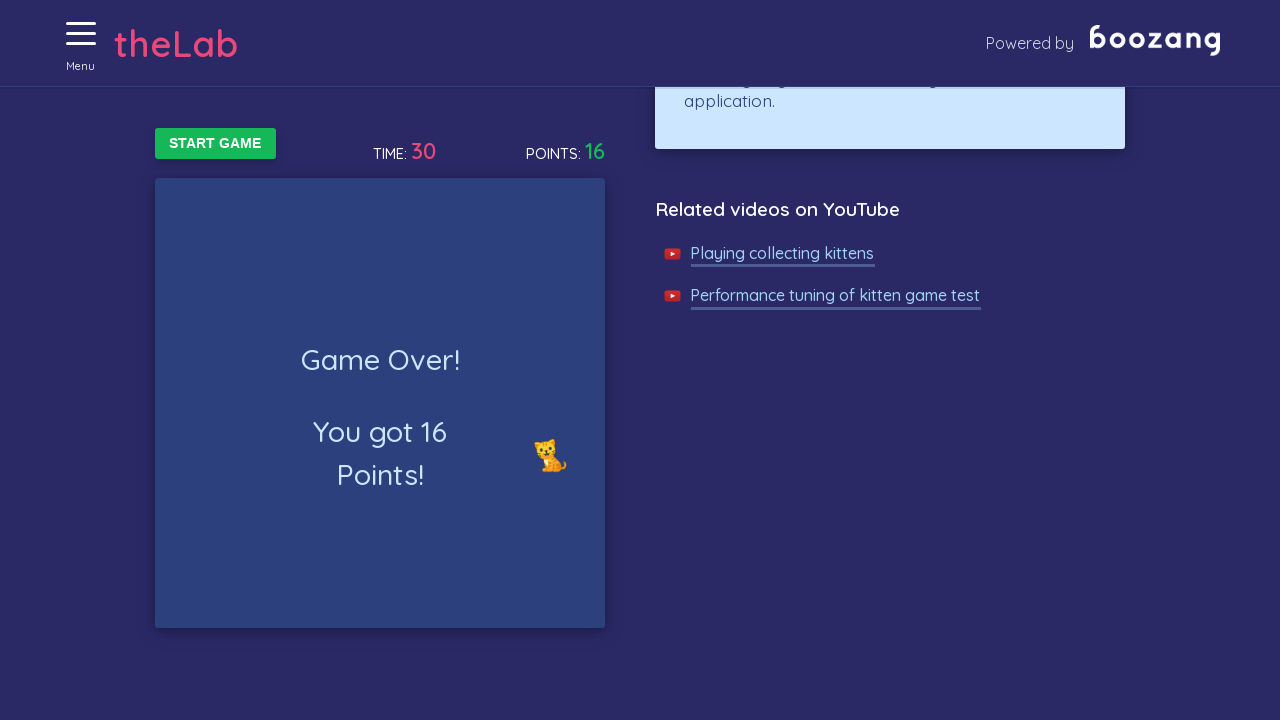

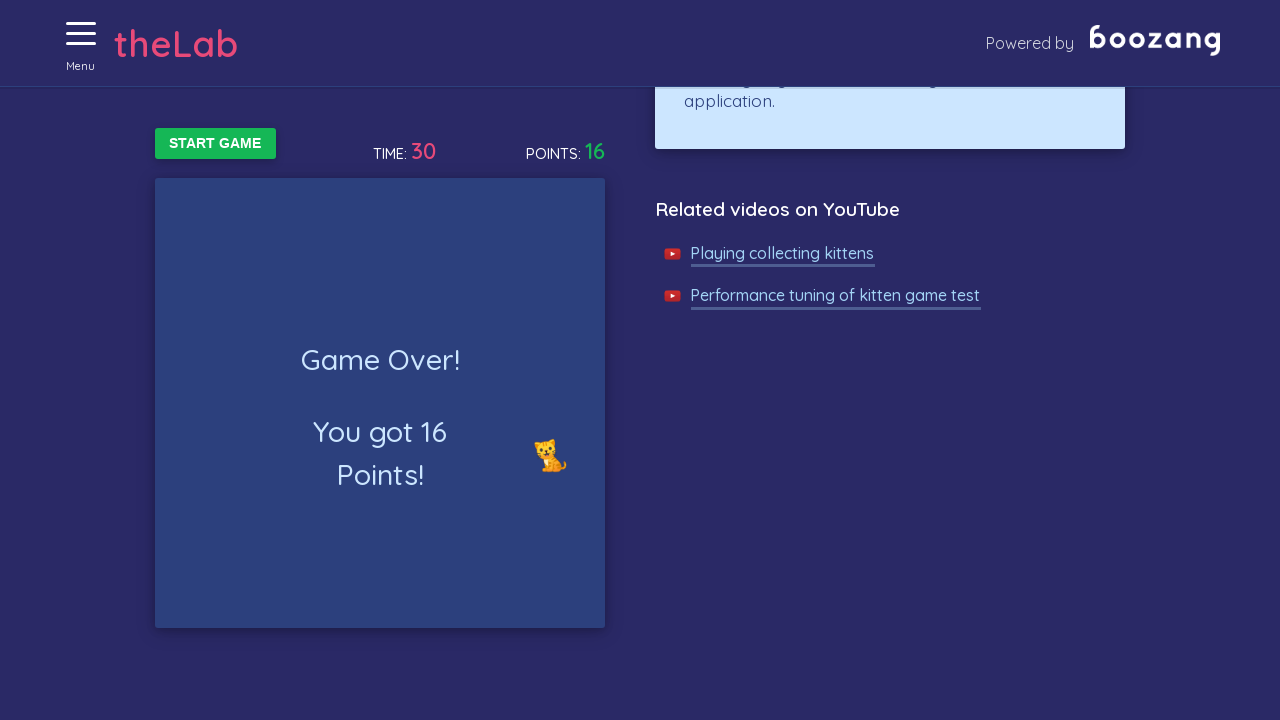